Fills out a large form with 100 input fields by entering text in each field and submitting the form

Starting URL: http://suninjuly.github.io/huge_form.html

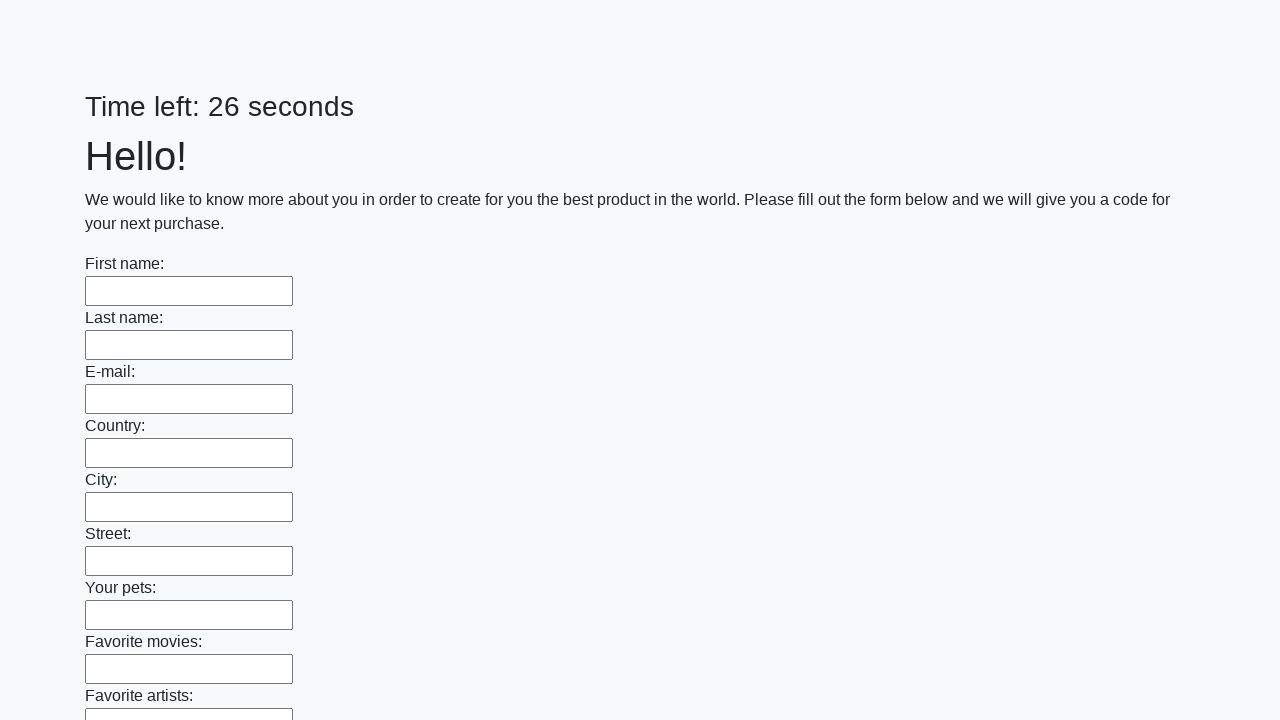

Navigated to huge form page
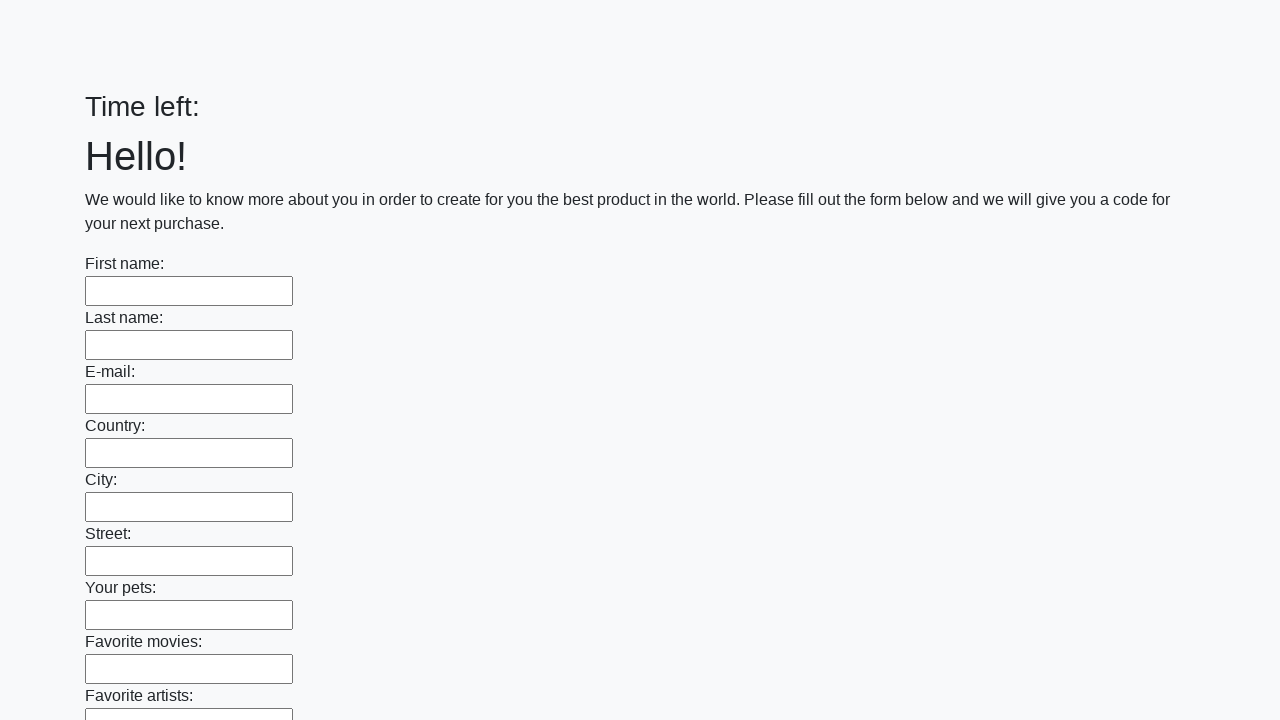

Located all 100 input fields on the form
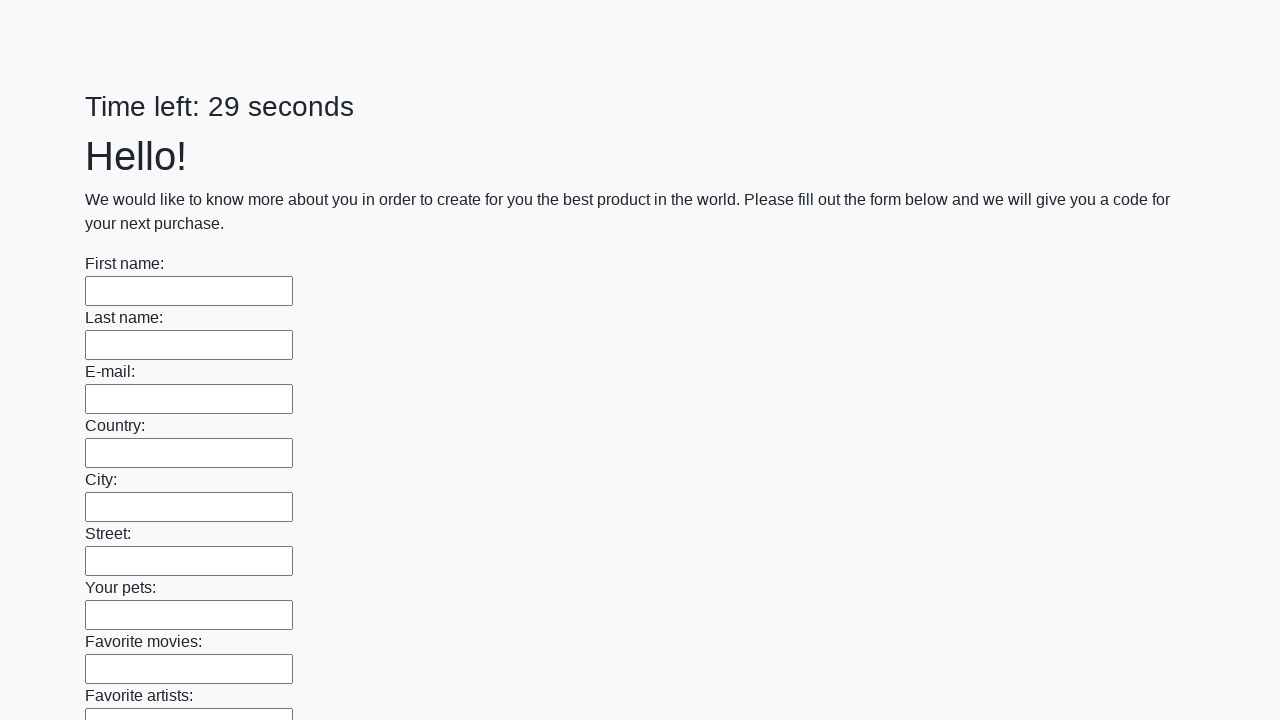

Filled an input field with 'Murrr' on input >> nth=0
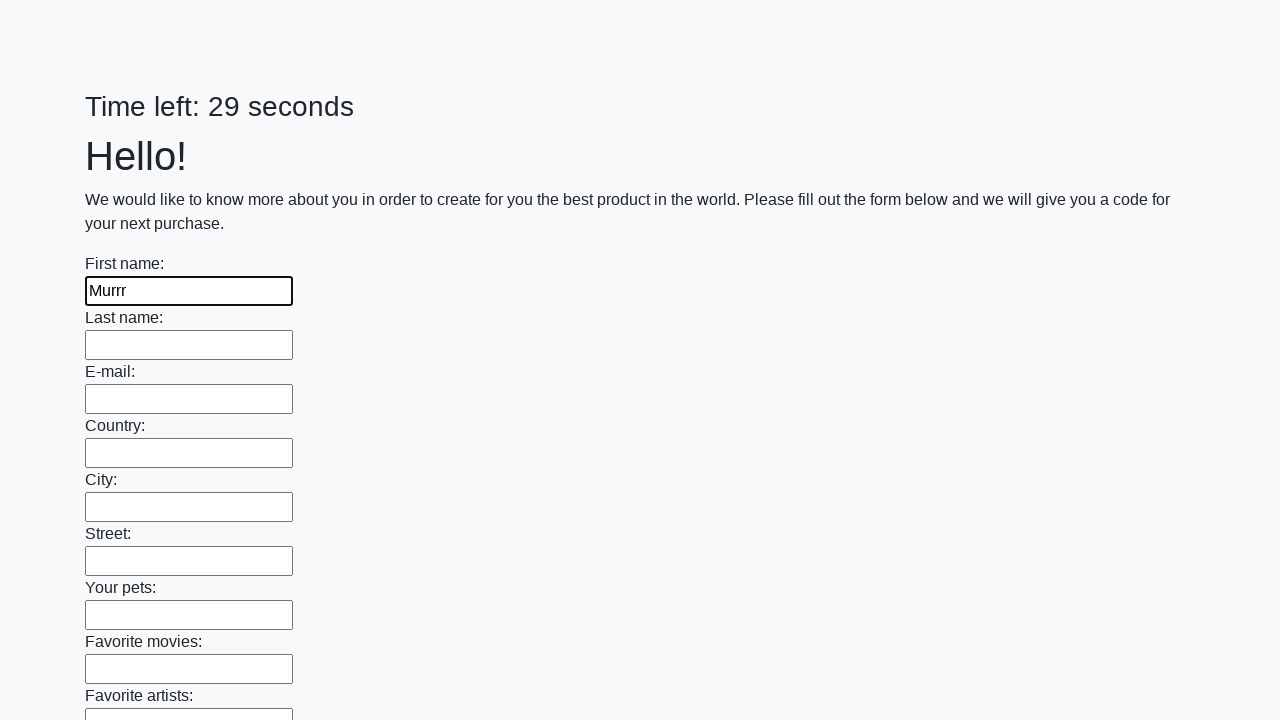

Filled an input field with 'Murrr' on input >> nth=1
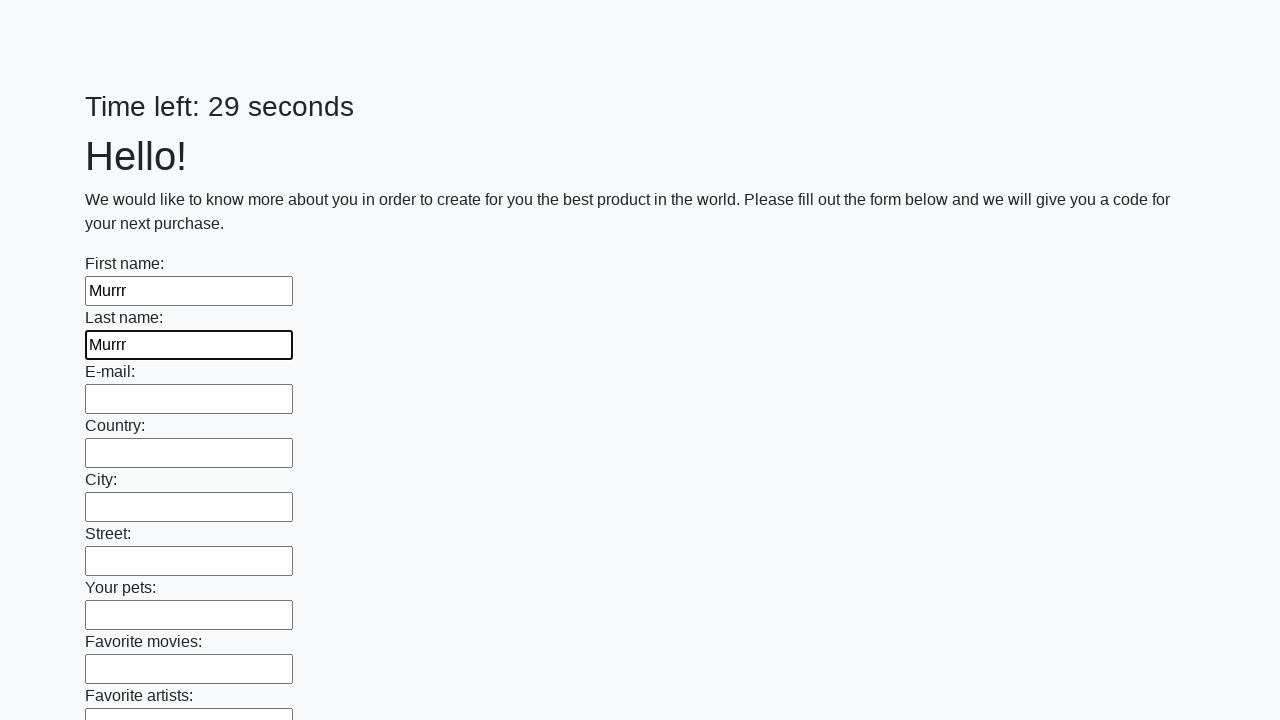

Filled an input field with 'Murrr' on input >> nth=2
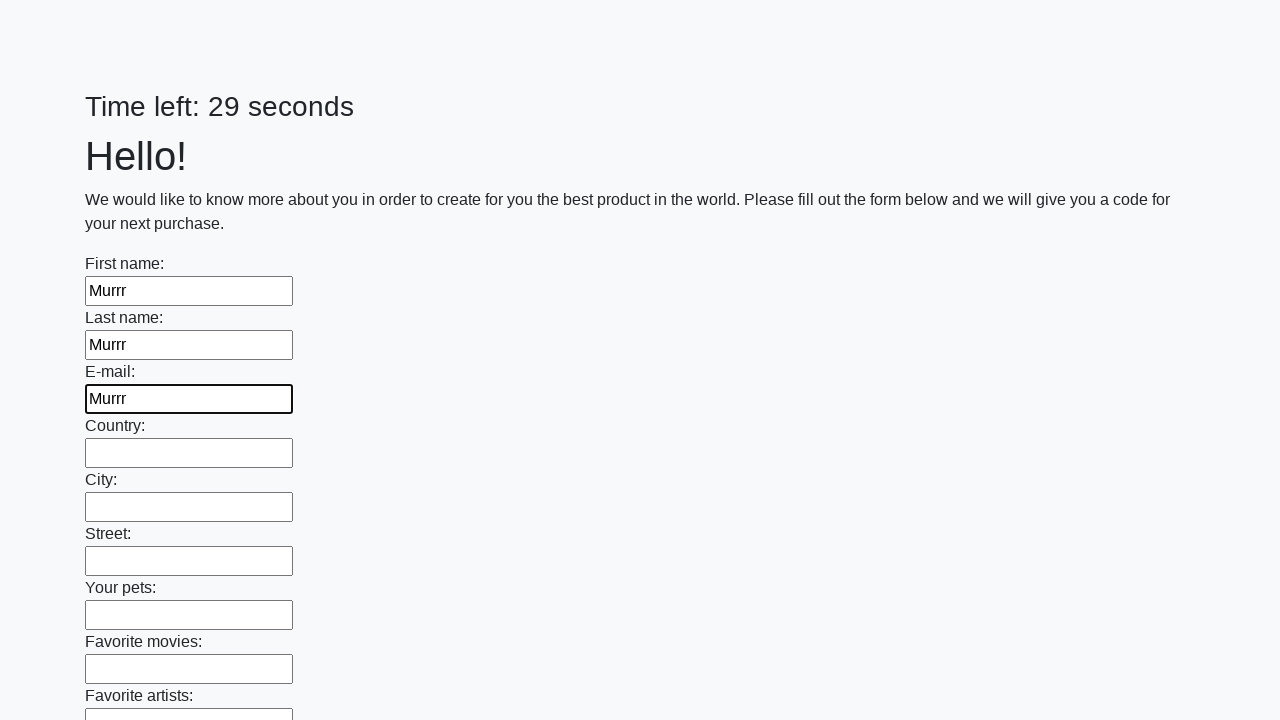

Filled an input field with 'Murrr' on input >> nth=3
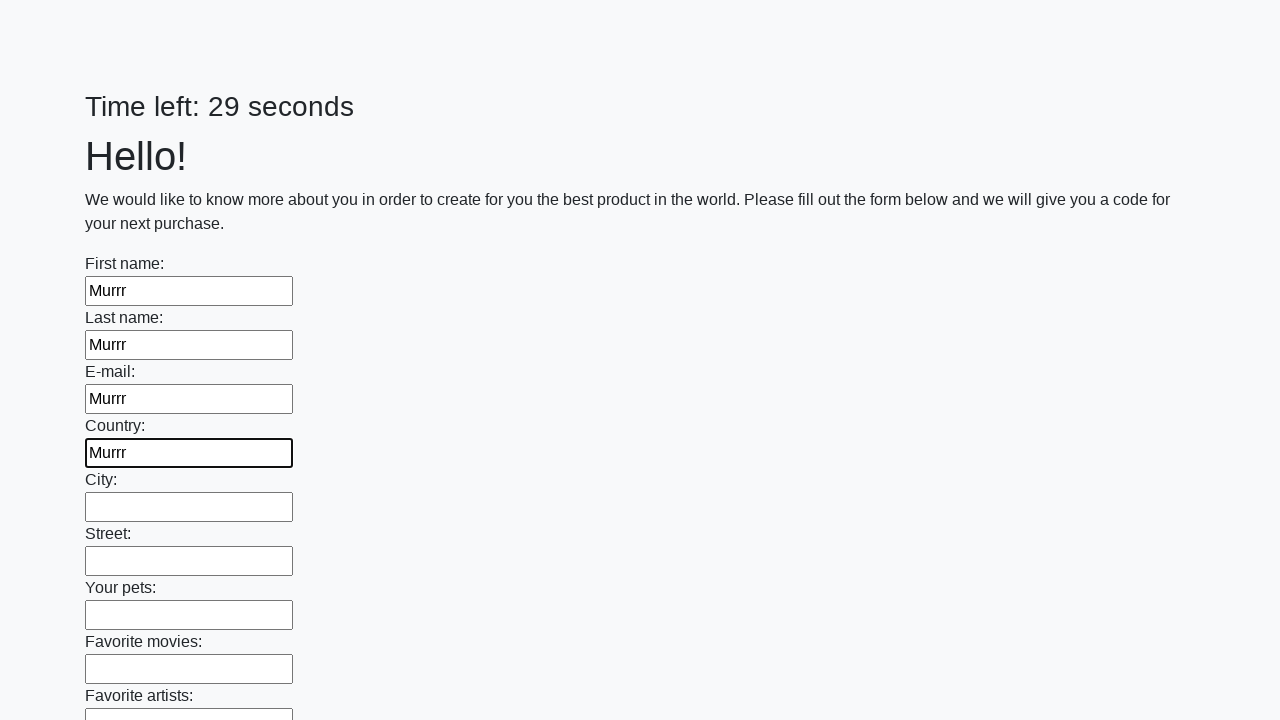

Filled an input field with 'Murrr' on input >> nth=4
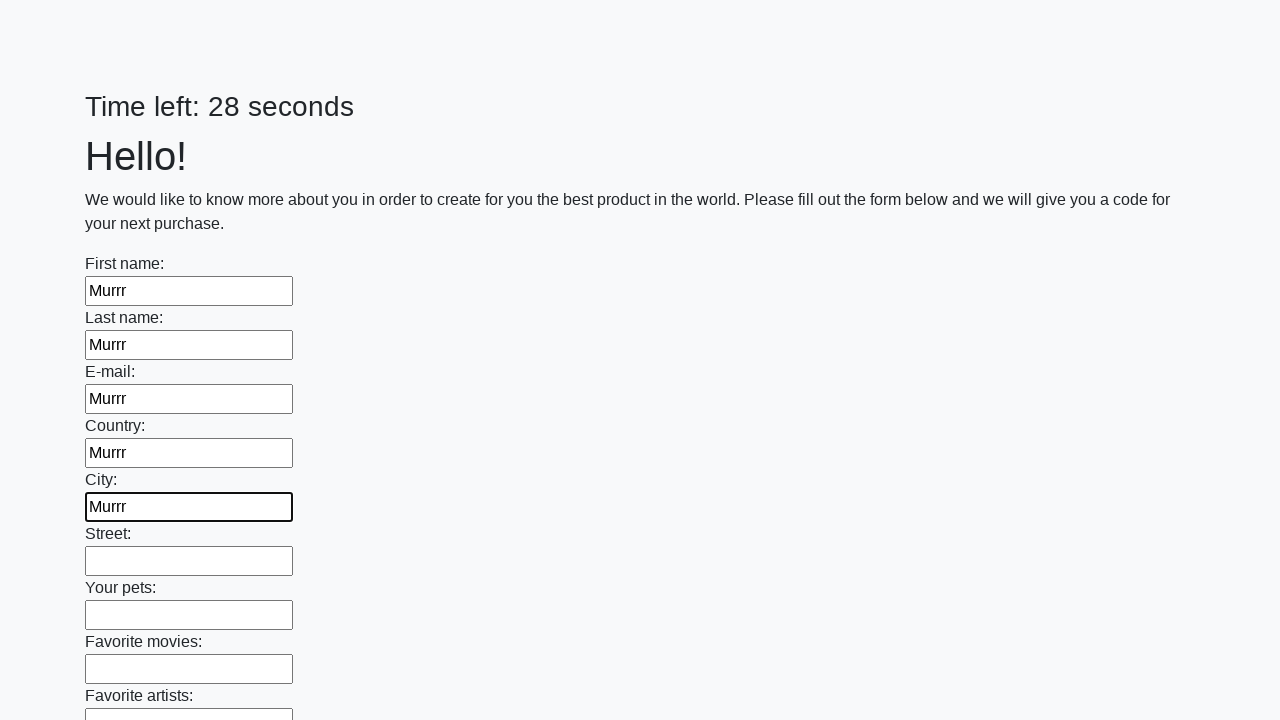

Filled an input field with 'Murrr' on input >> nth=5
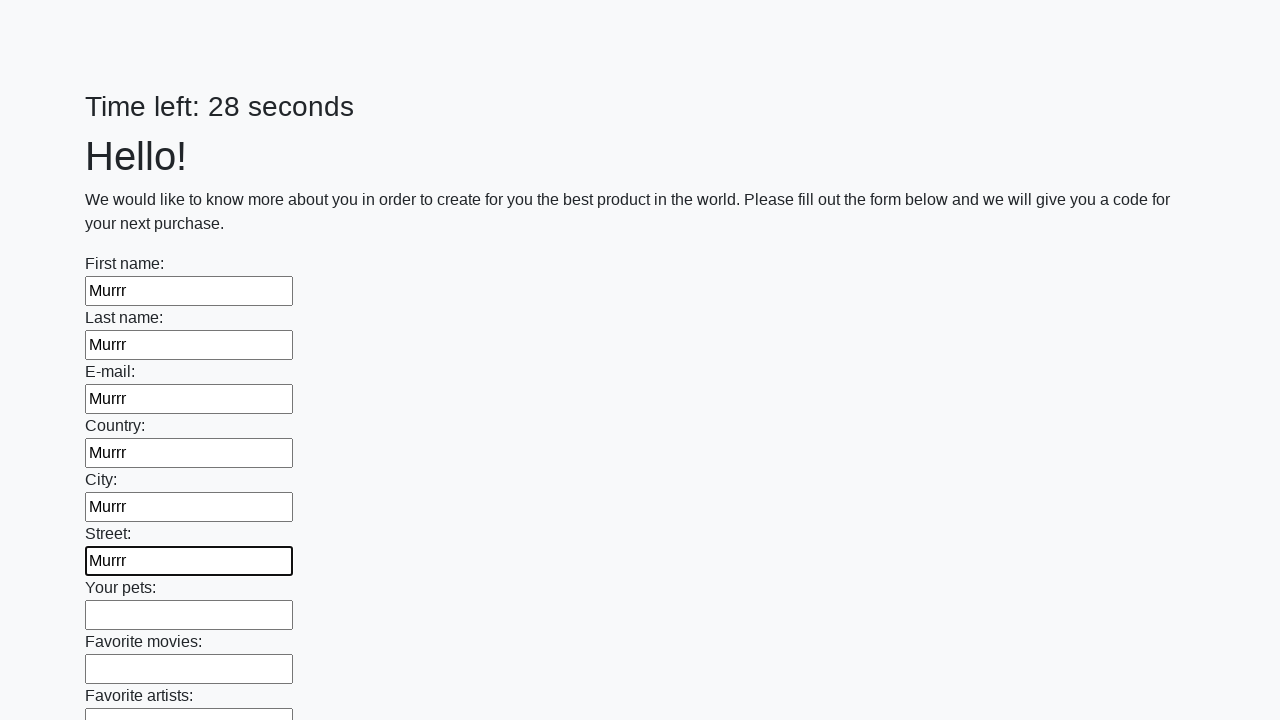

Filled an input field with 'Murrr' on input >> nth=6
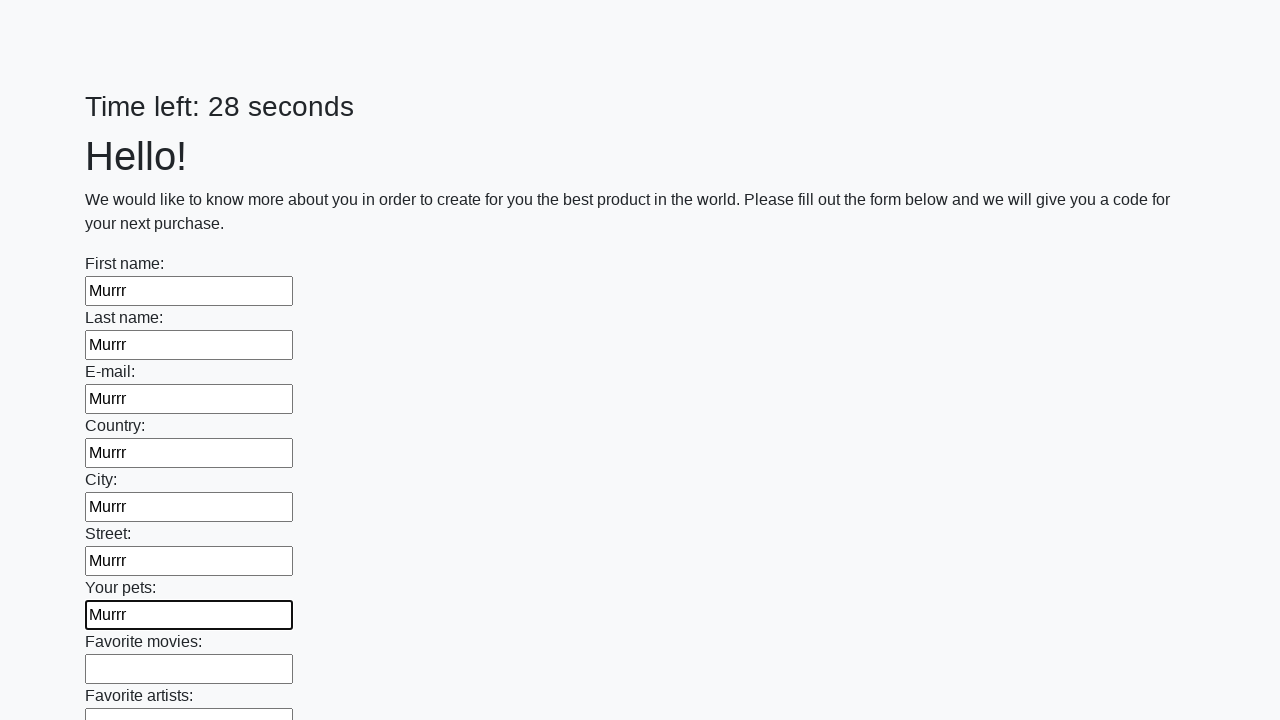

Filled an input field with 'Murrr' on input >> nth=7
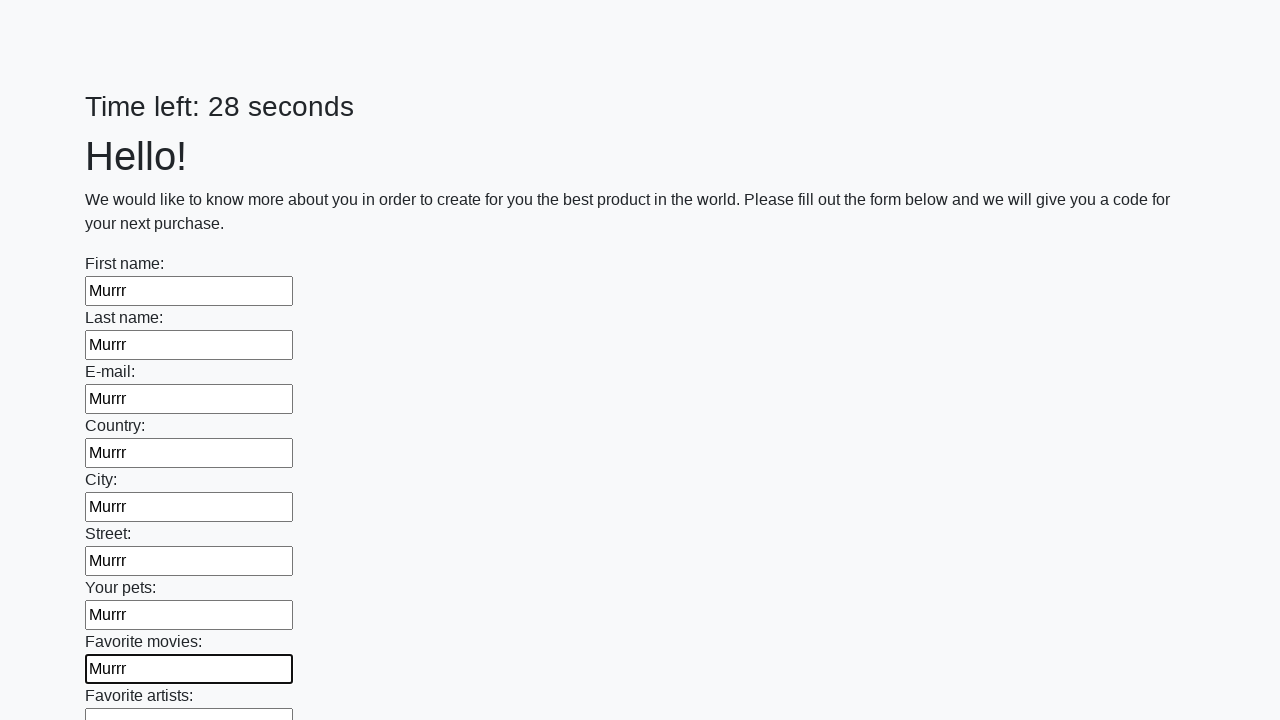

Filled an input field with 'Murrr' on input >> nth=8
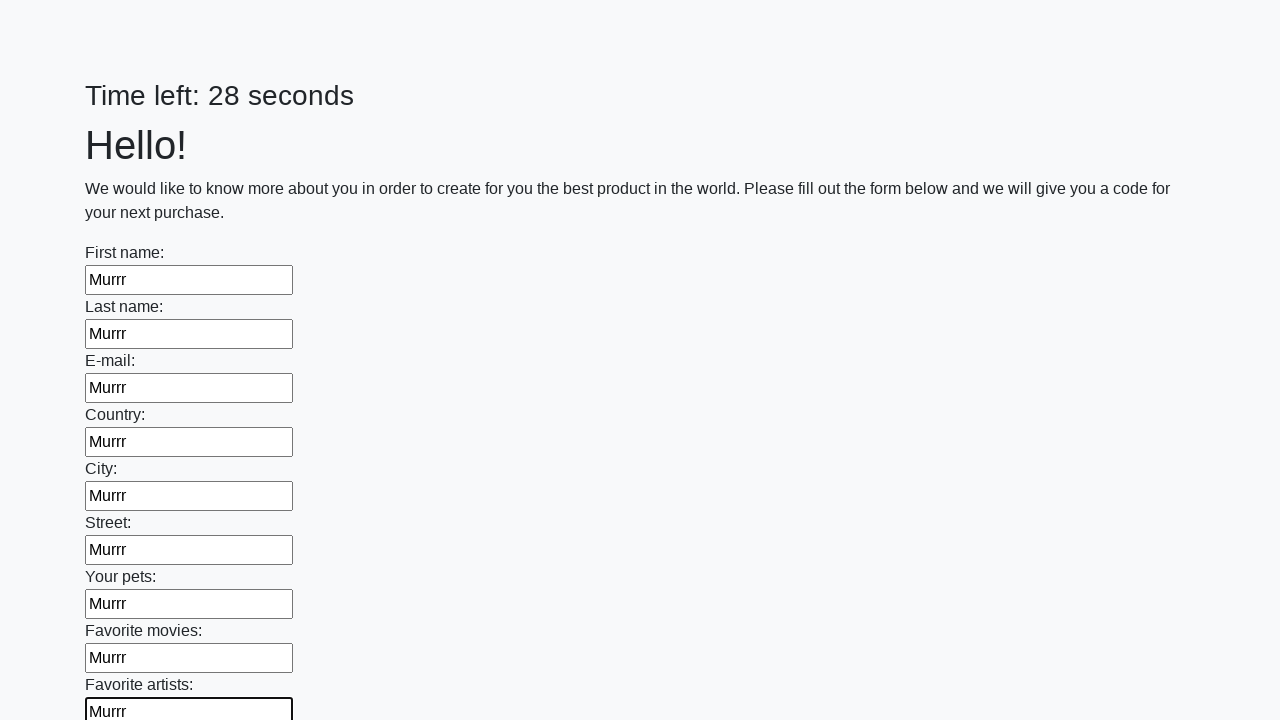

Filled an input field with 'Murrr' on input >> nth=9
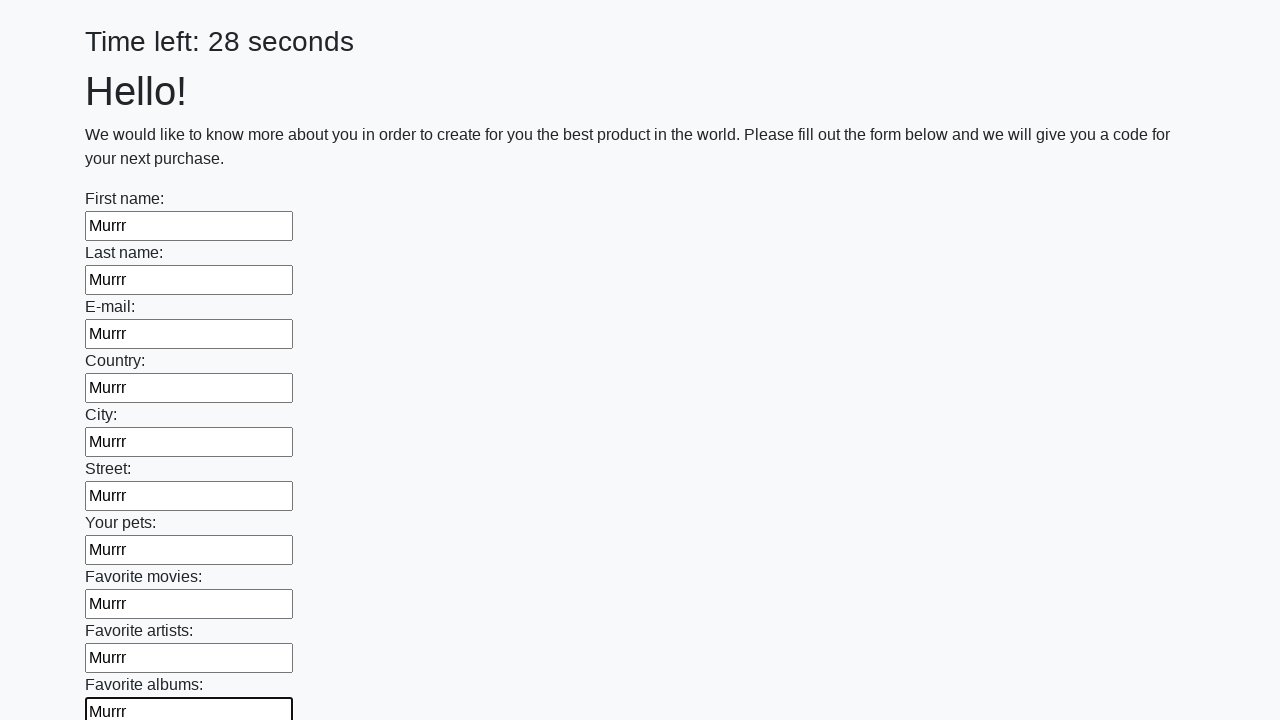

Filled an input field with 'Murrr' on input >> nth=10
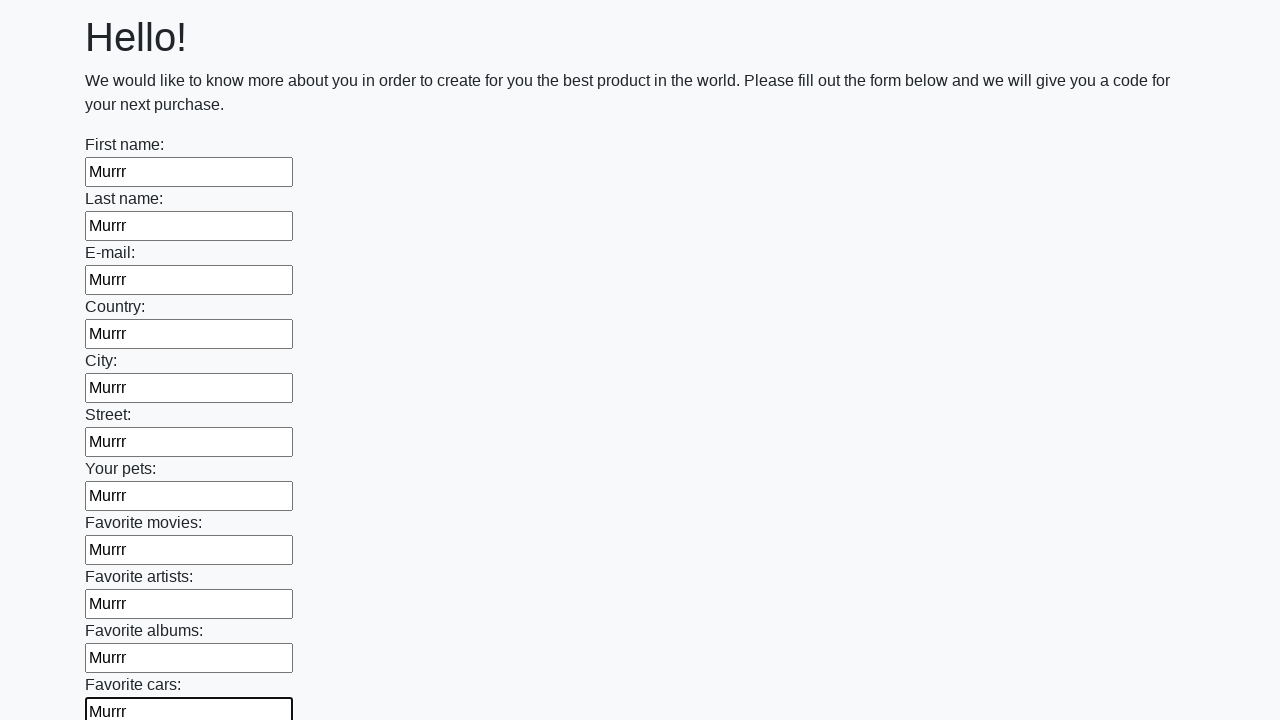

Filled an input field with 'Murrr' on input >> nth=11
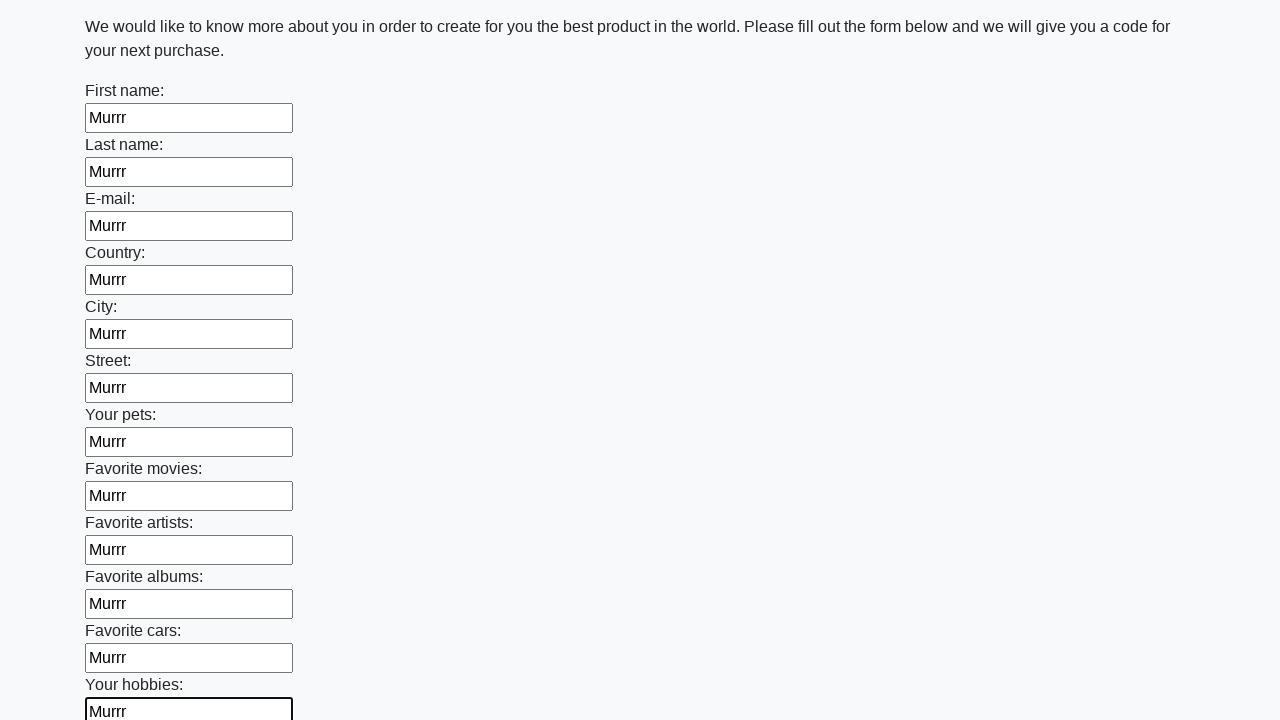

Filled an input field with 'Murrr' on input >> nth=12
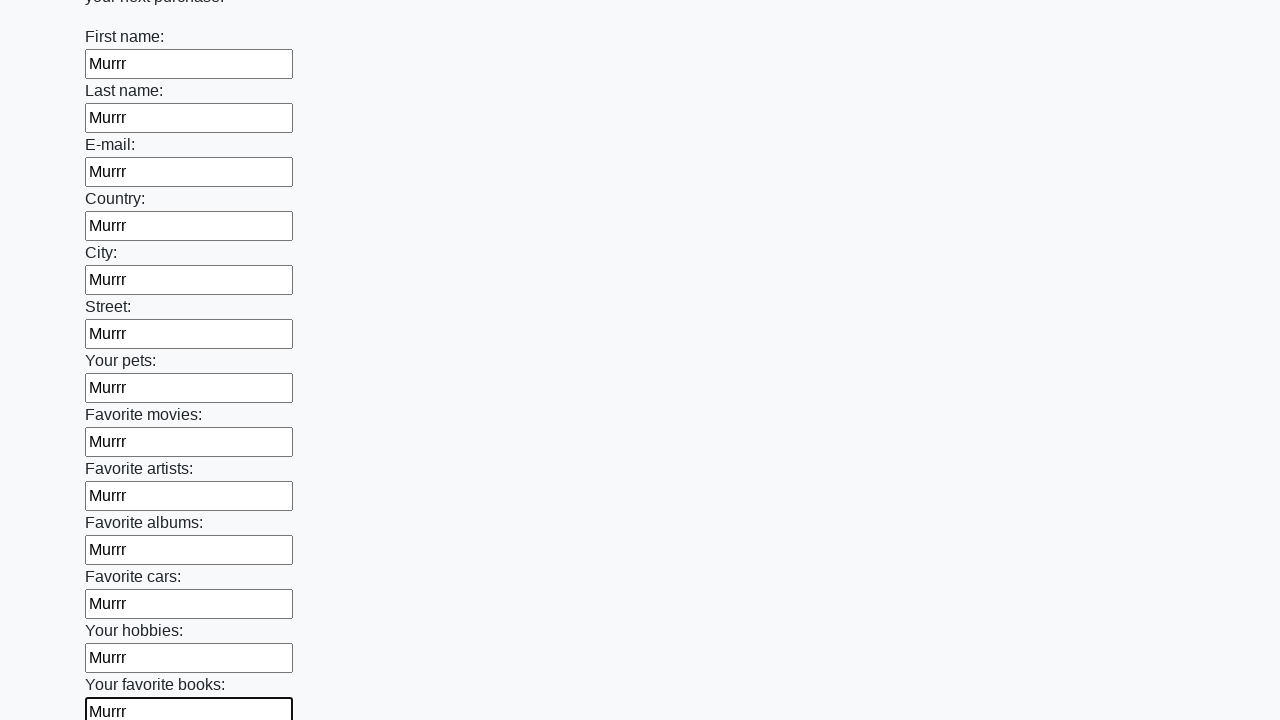

Filled an input field with 'Murrr' on input >> nth=13
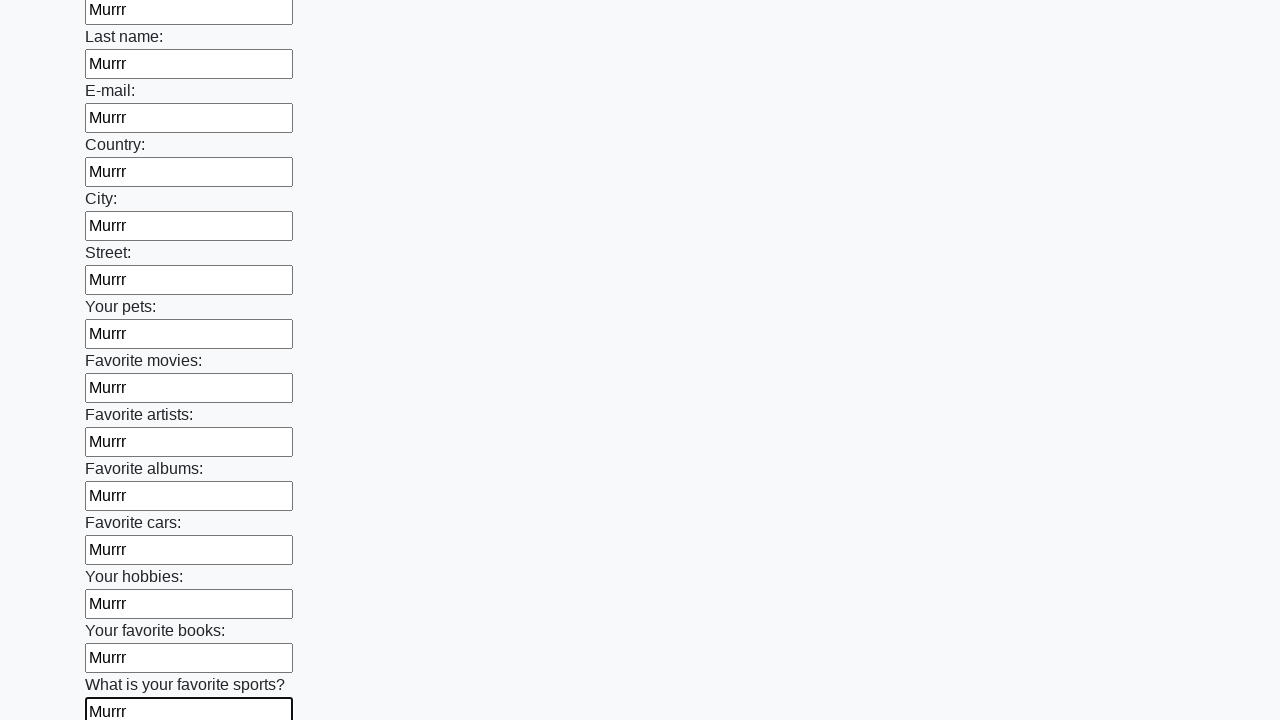

Filled an input field with 'Murrr' on input >> nth=14
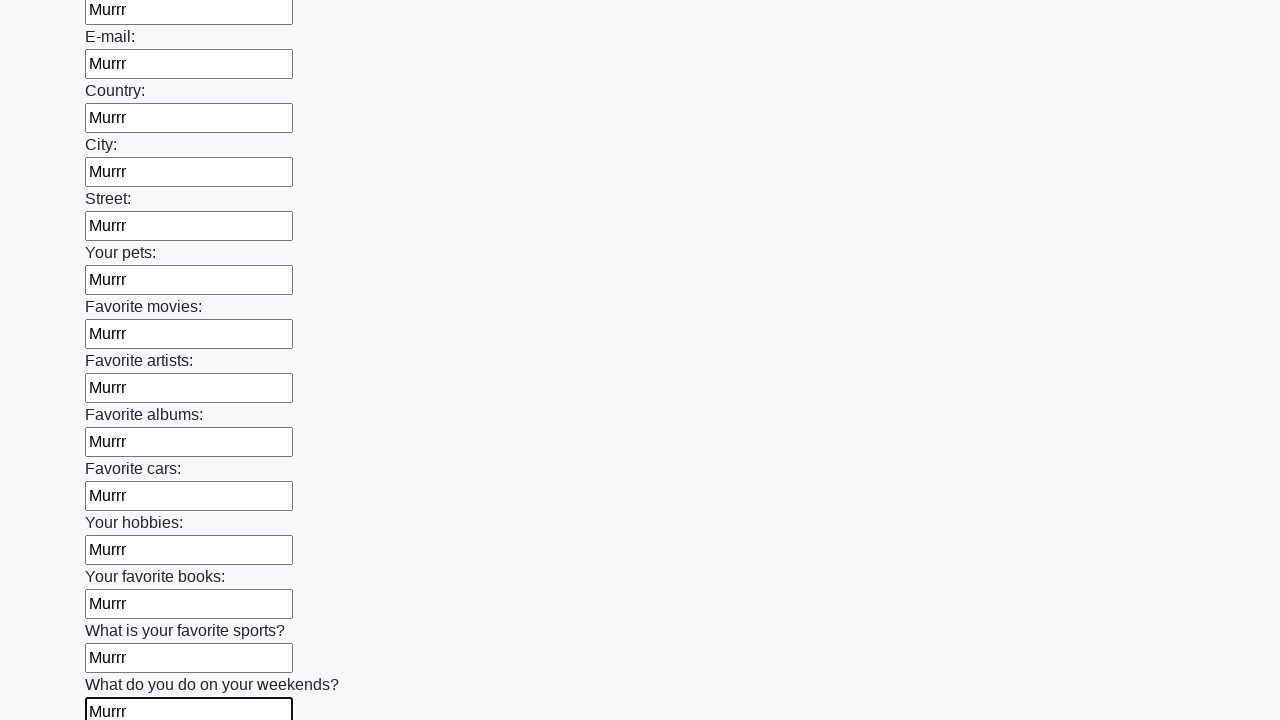

Filled an input field with 'Murrr' on input >> nth=15
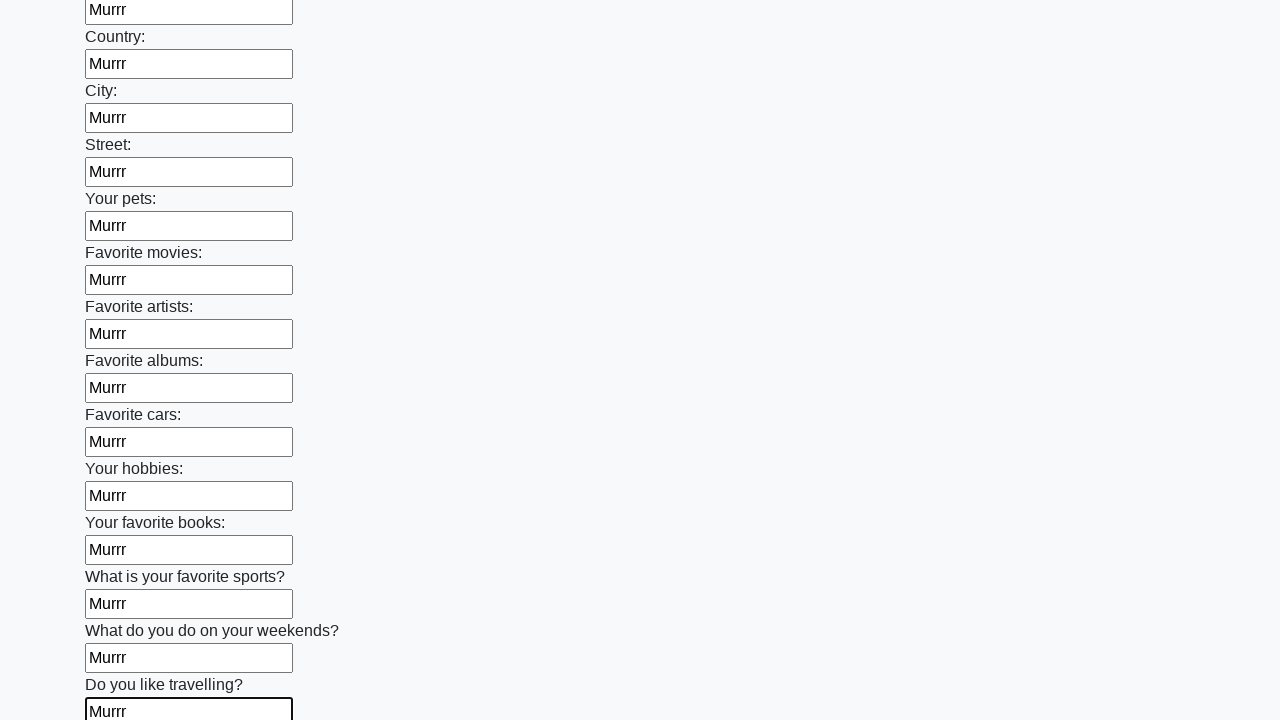

Filled an input field with 'Murrr' on input >> nth=16
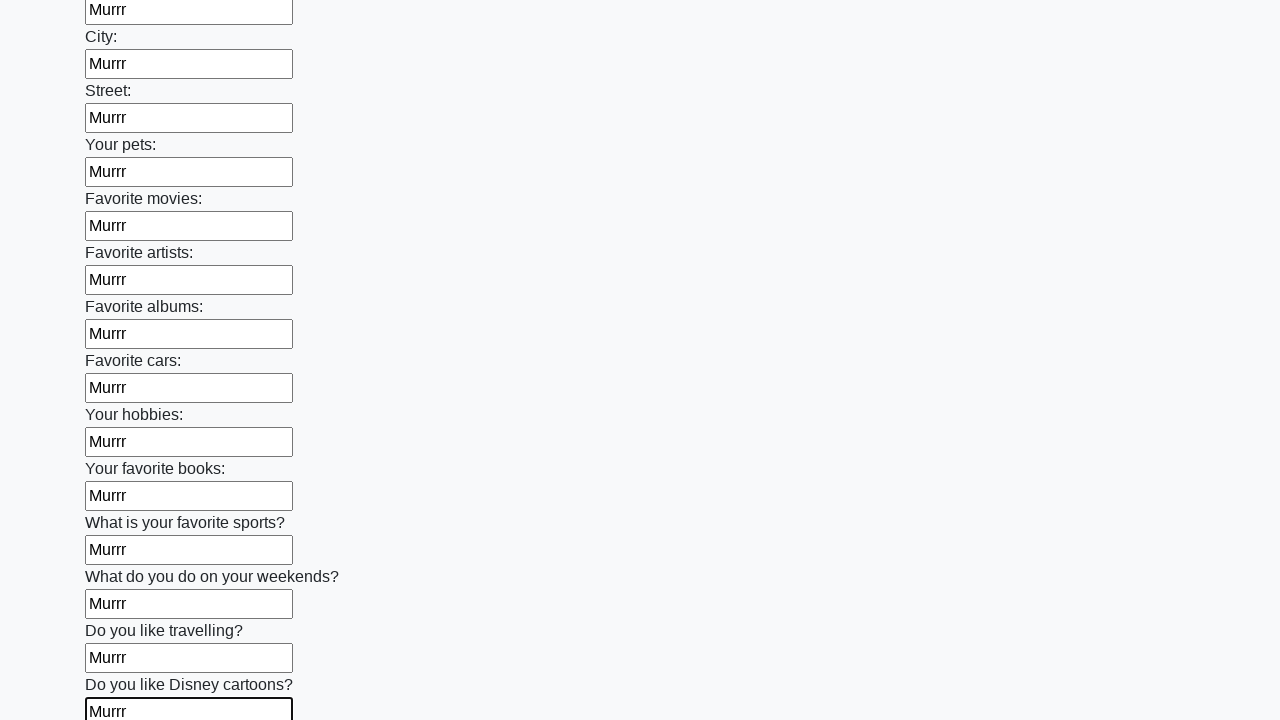

Filled an input field with 'Murrr' on input >> nth=17
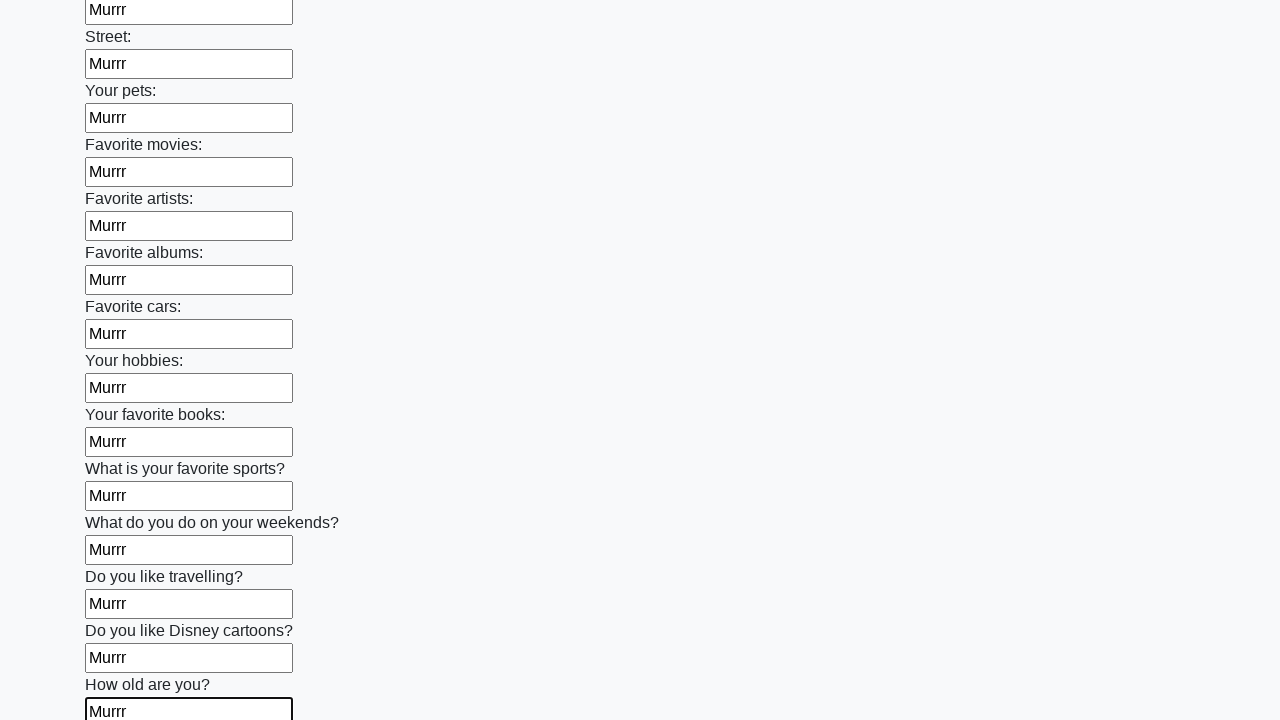

Filled an input field with 'Murrr' on input >> nth=18
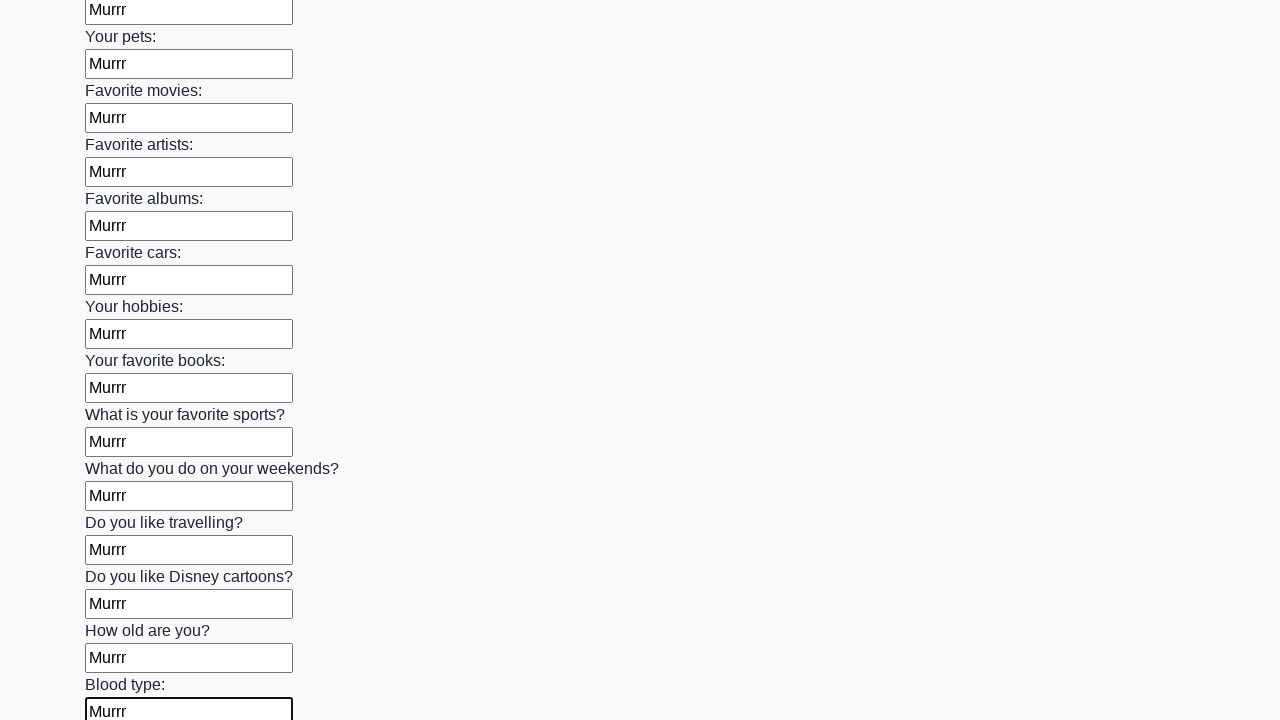

Filled an input field with 'Murrr' on input >> nth=19
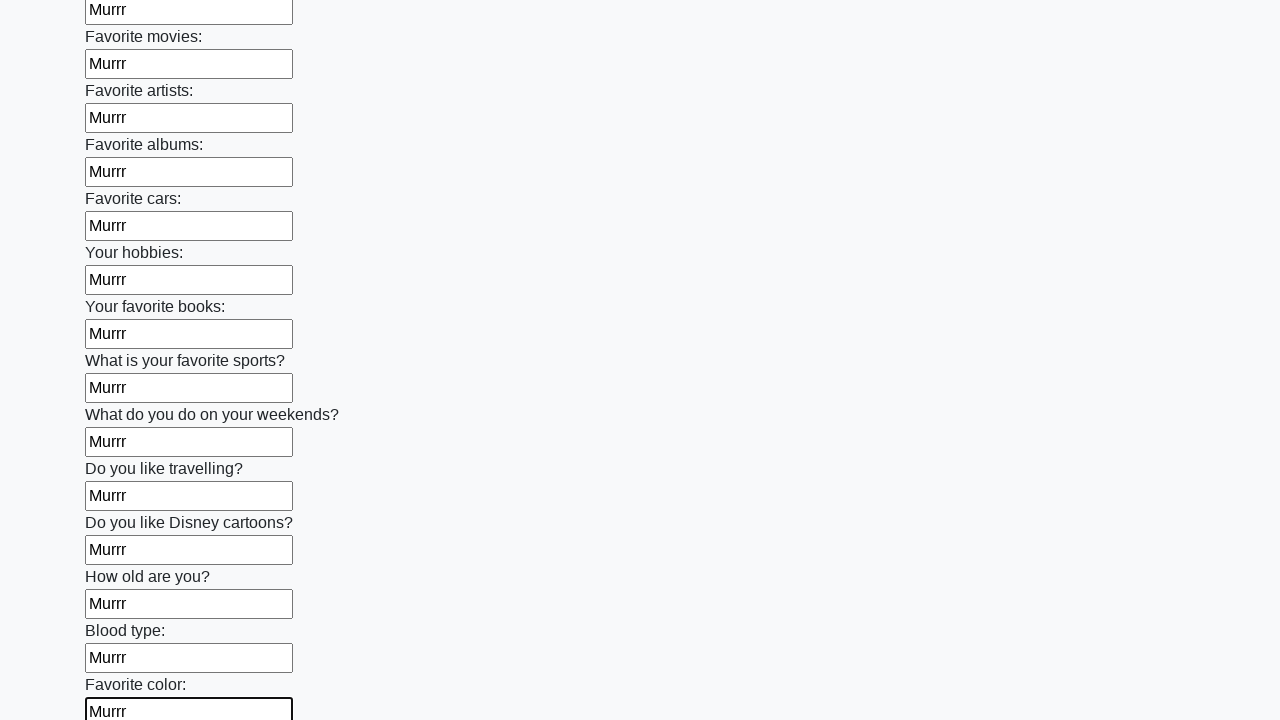

Filled an input field with 'Murrr' on input >> nth=20
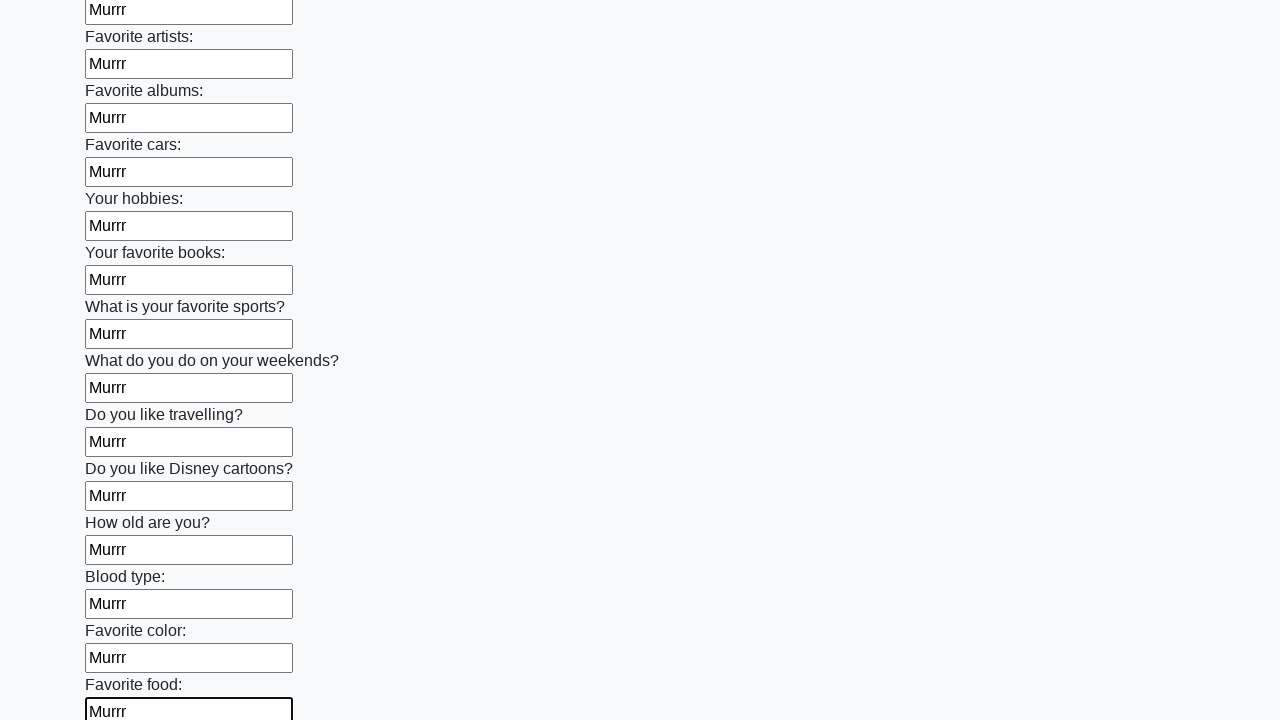

Filled an input field with 'Murrr' on input >> nth=21
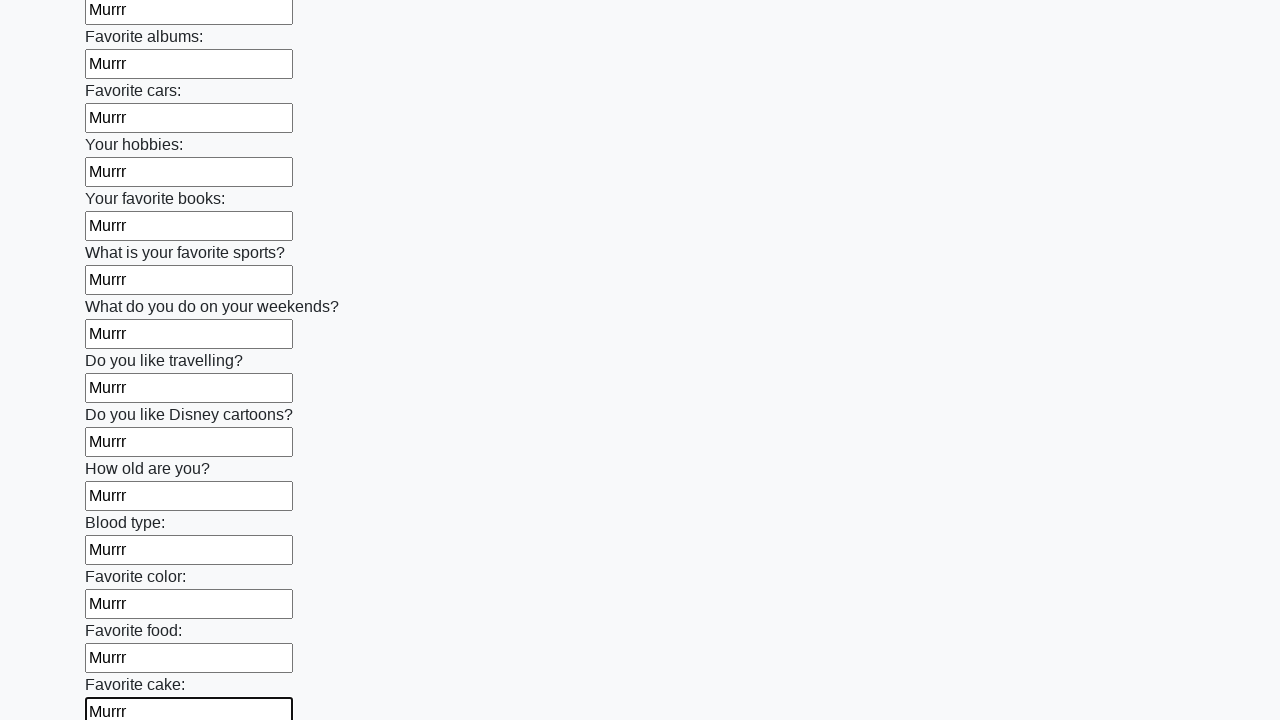

Filled an input field with 'Murrr' on input >> nth=22
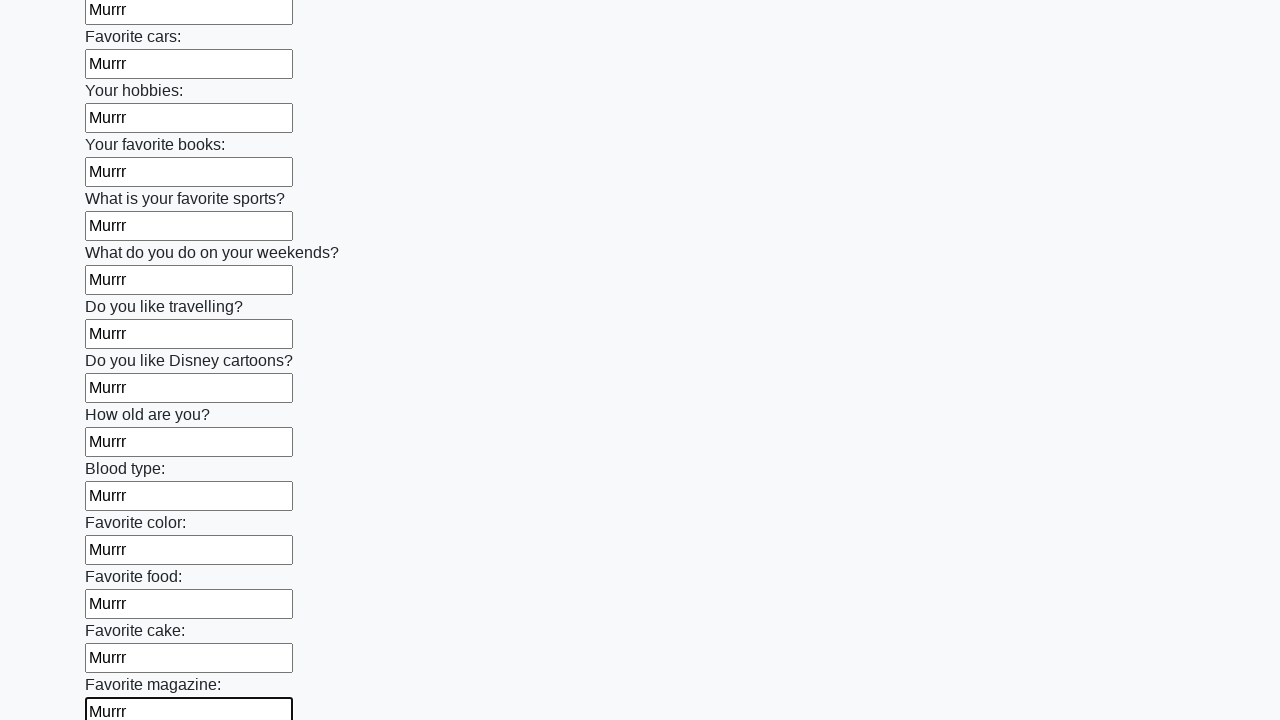

Filled an input field with 'Murrr' on input >> nth=23
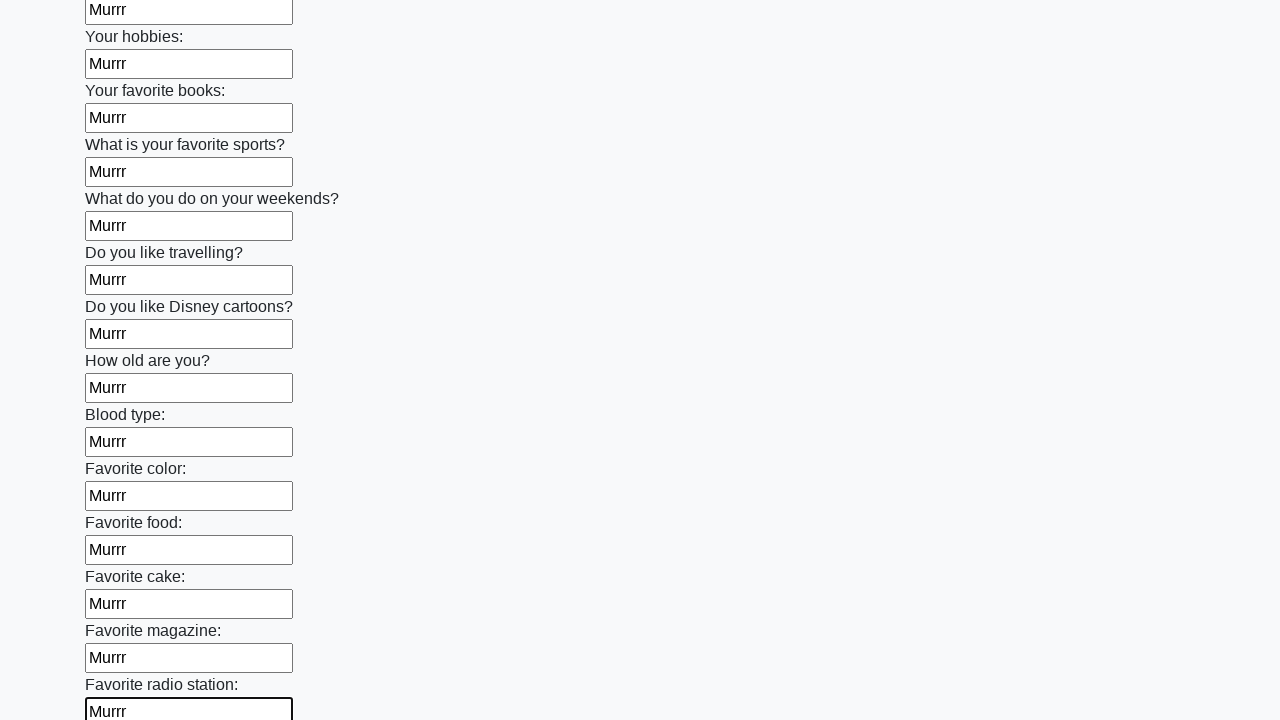

Filled an input field with 'Murrr' on input >> nth=24
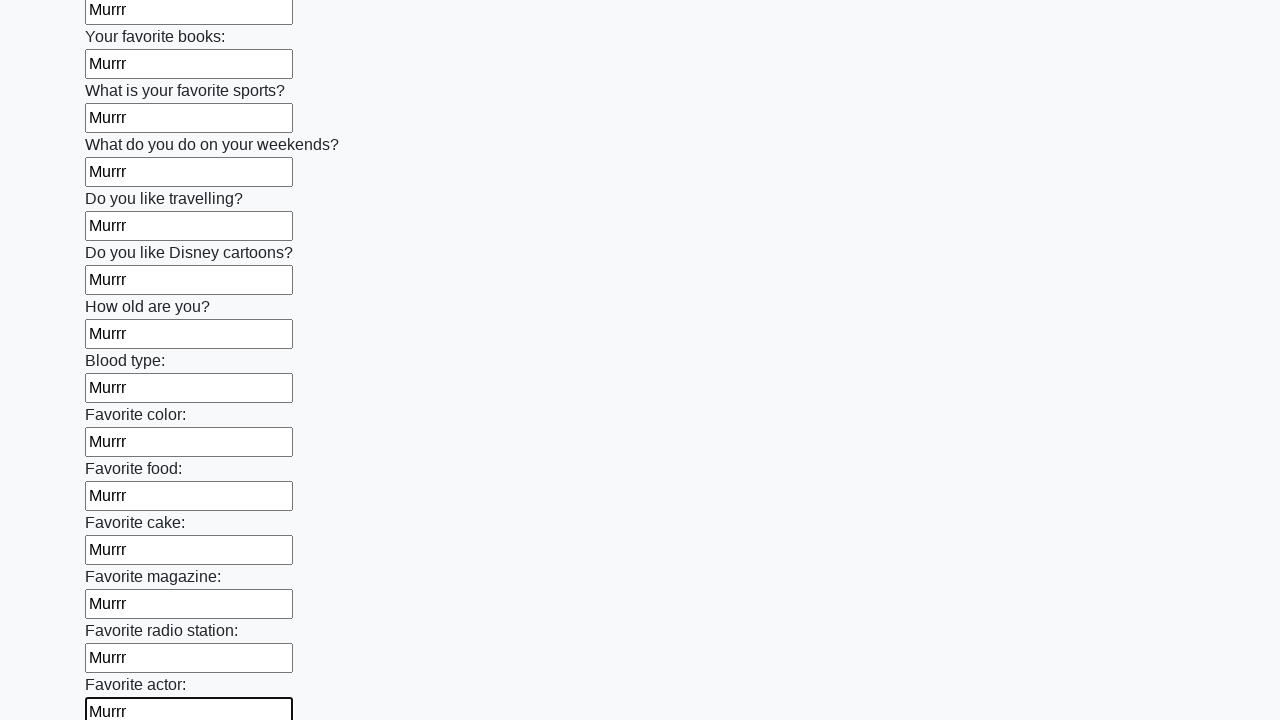

Filled an input field with 'Murrr' on input >> nth=25
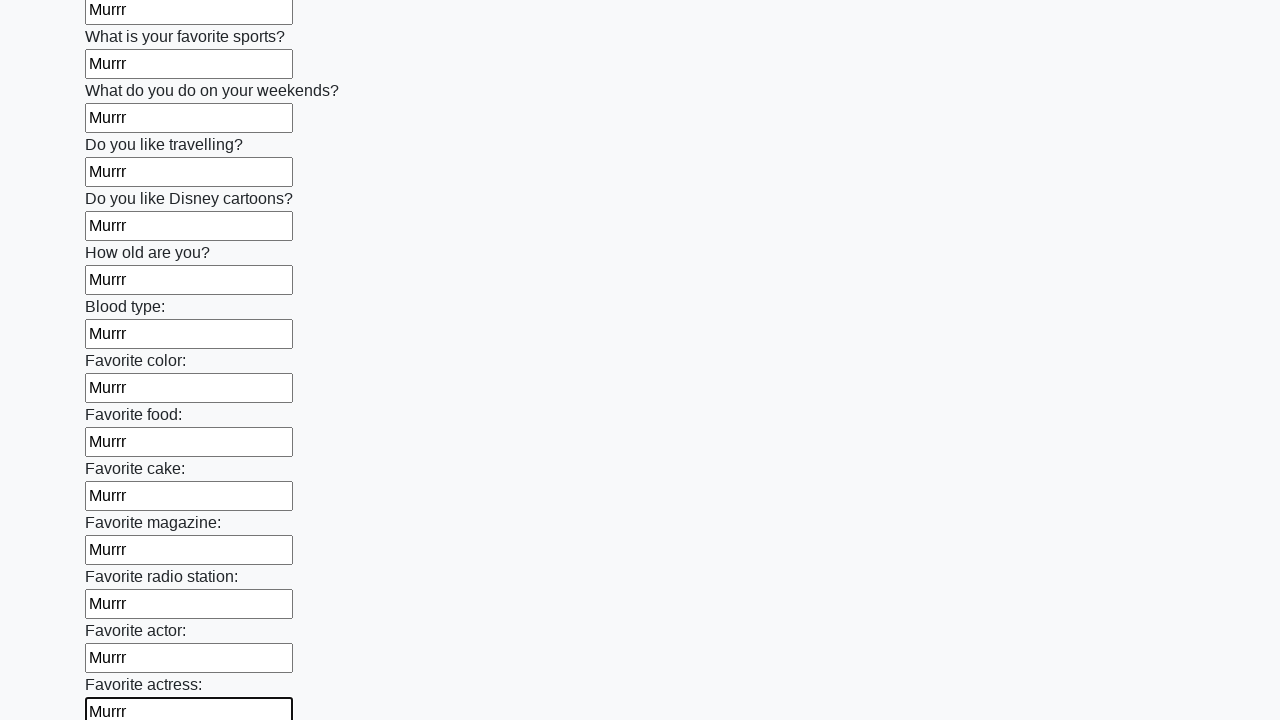

Filled an input field with 'Murrr' on input >> nth=26
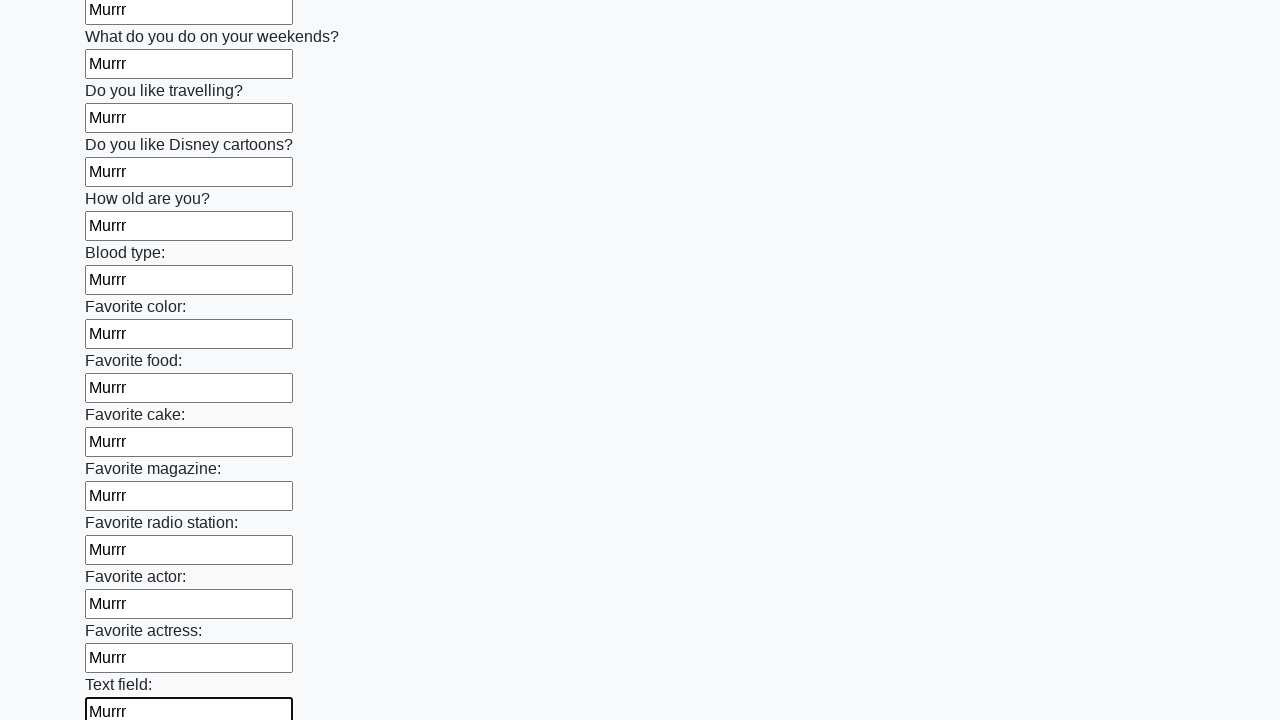

Filled an input field with 'Murrr' on input >> nth=27
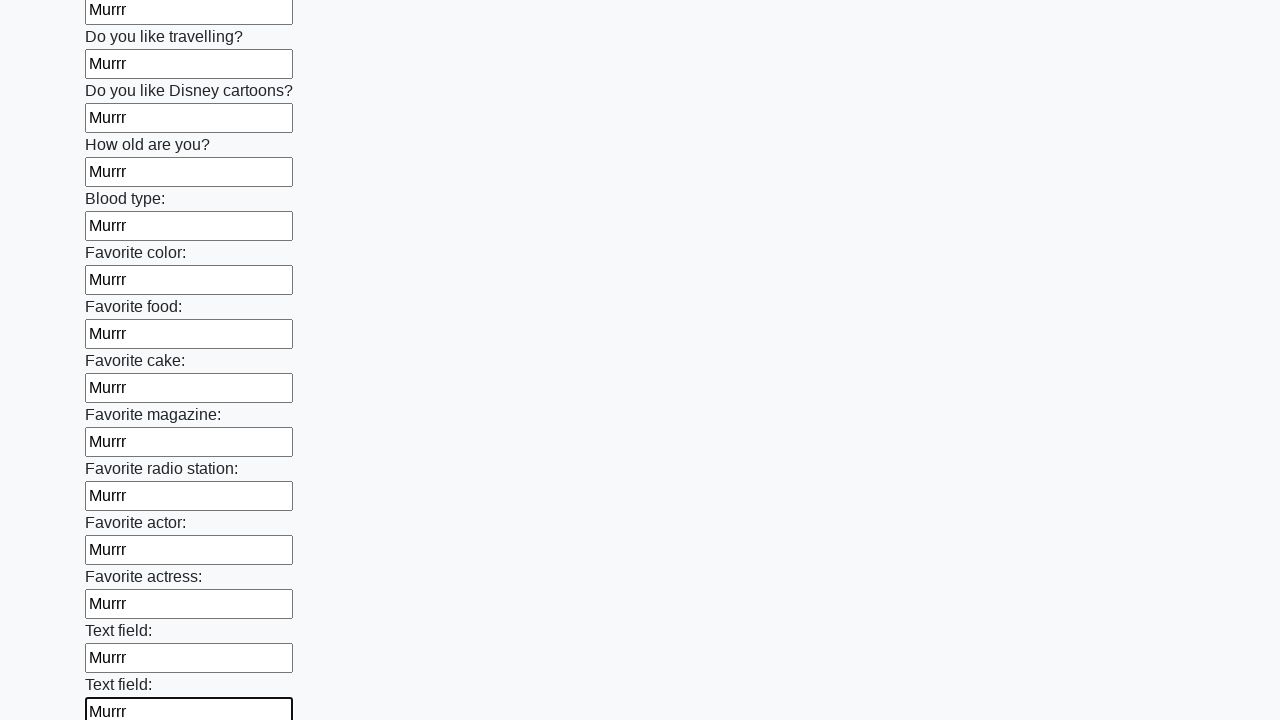

Filled an input field with 'Murrr' on input >> nth=28
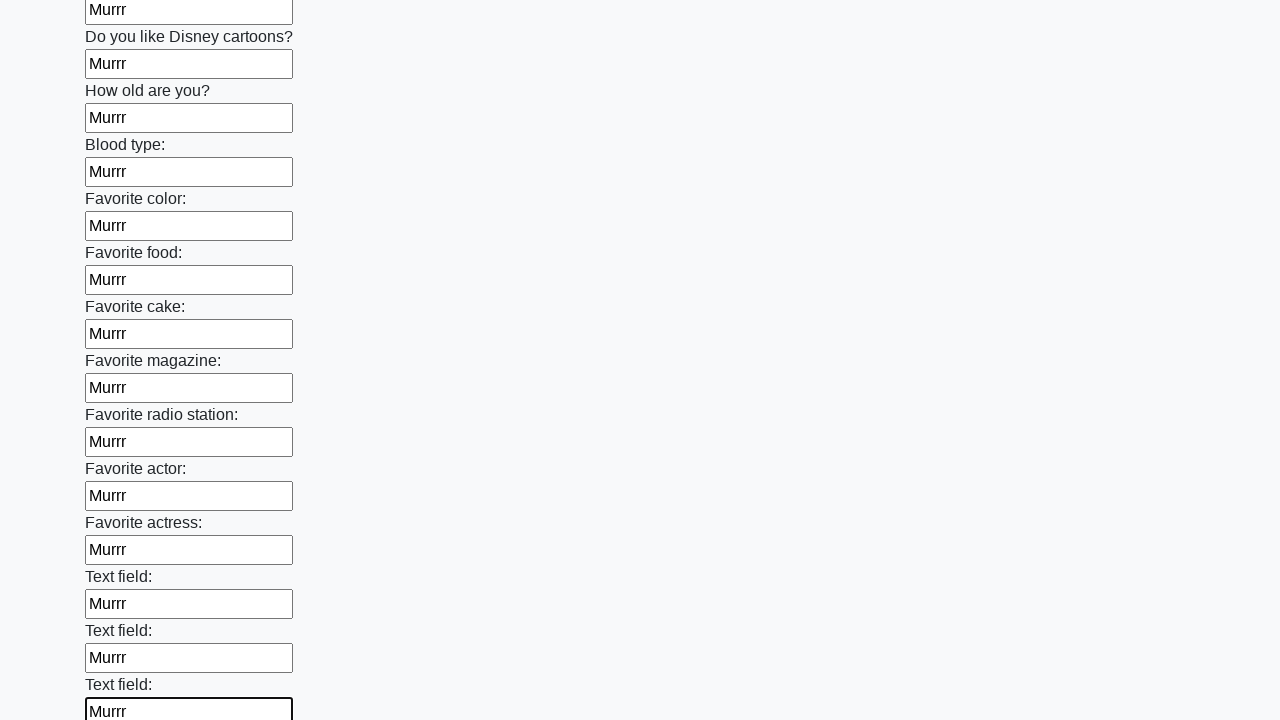

Filled an input field with 'Murrr' on input >> nth=29
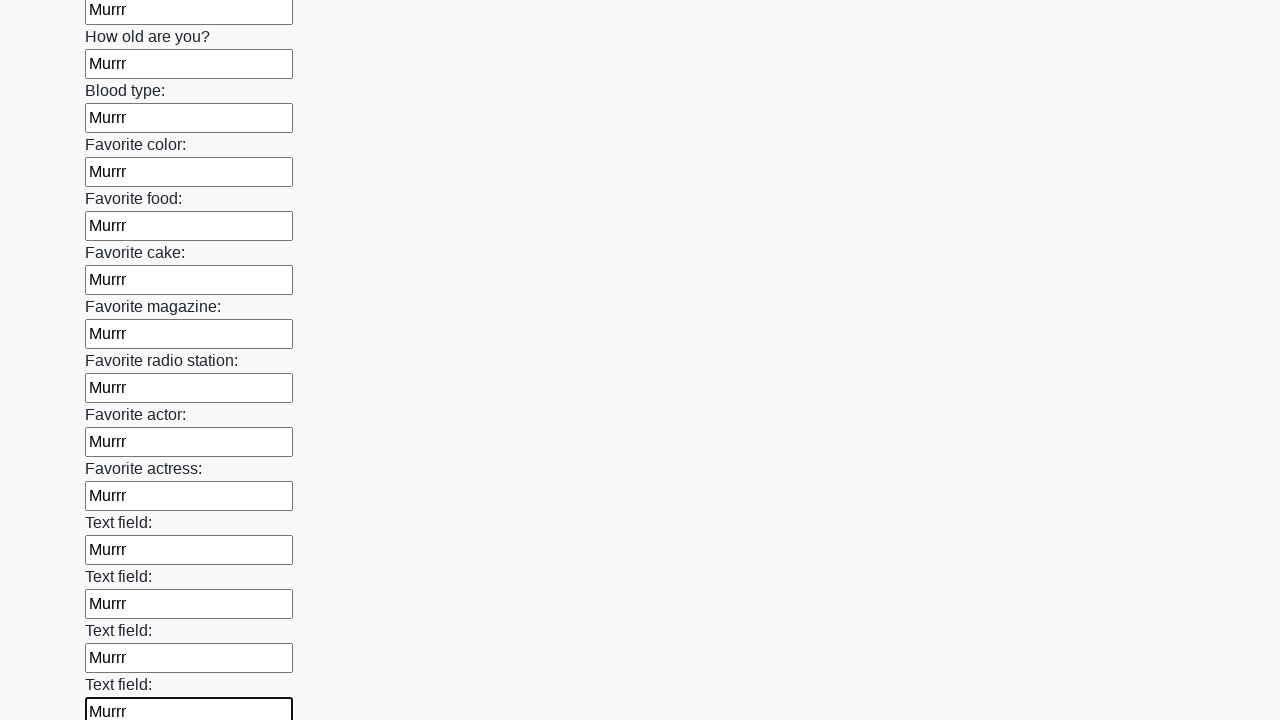

Filled an input field with 'Murrr' on input >> nth=30
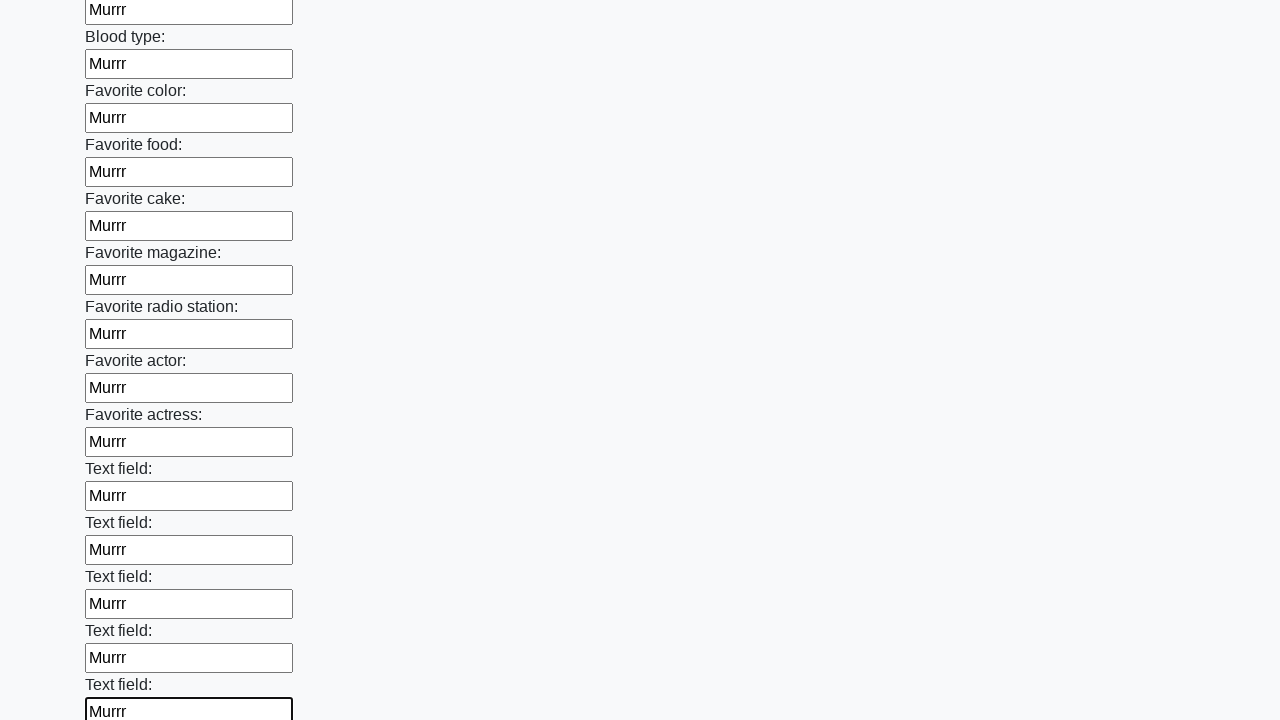

Filled an input field with 'Murrr' on input >> nth=31
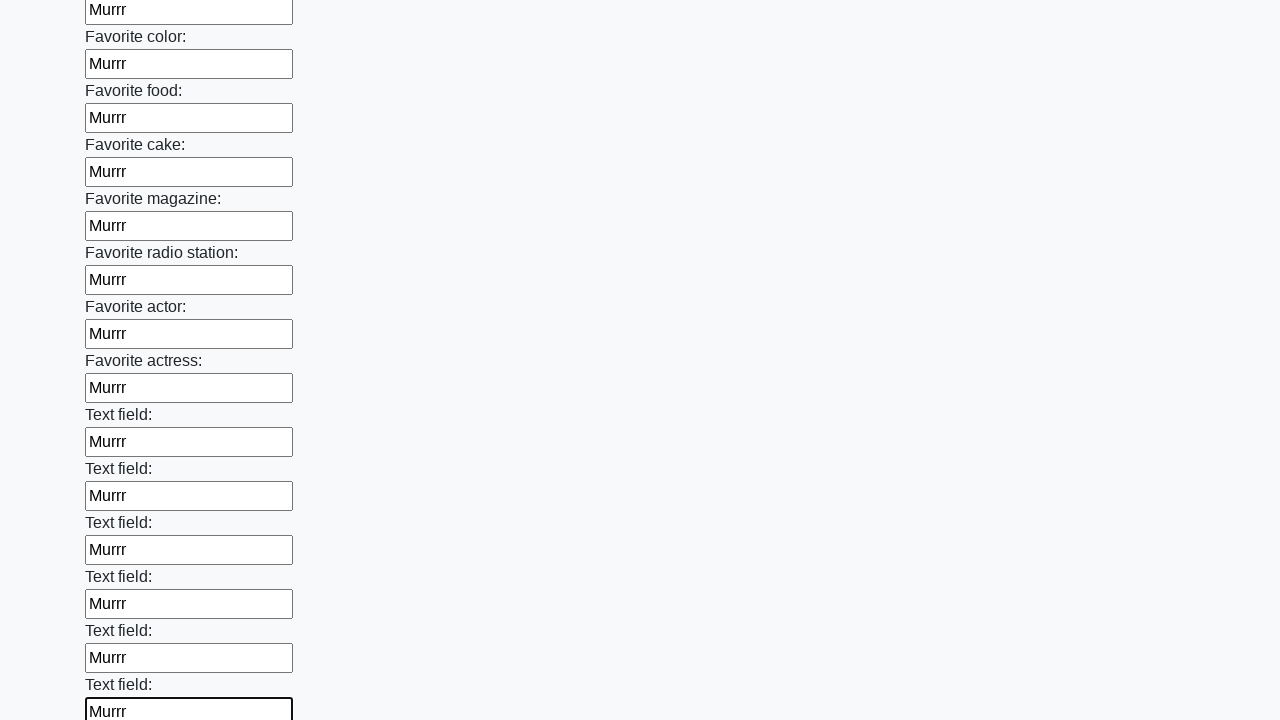

Filled an input field with 'Murrr' on input >> nth=32
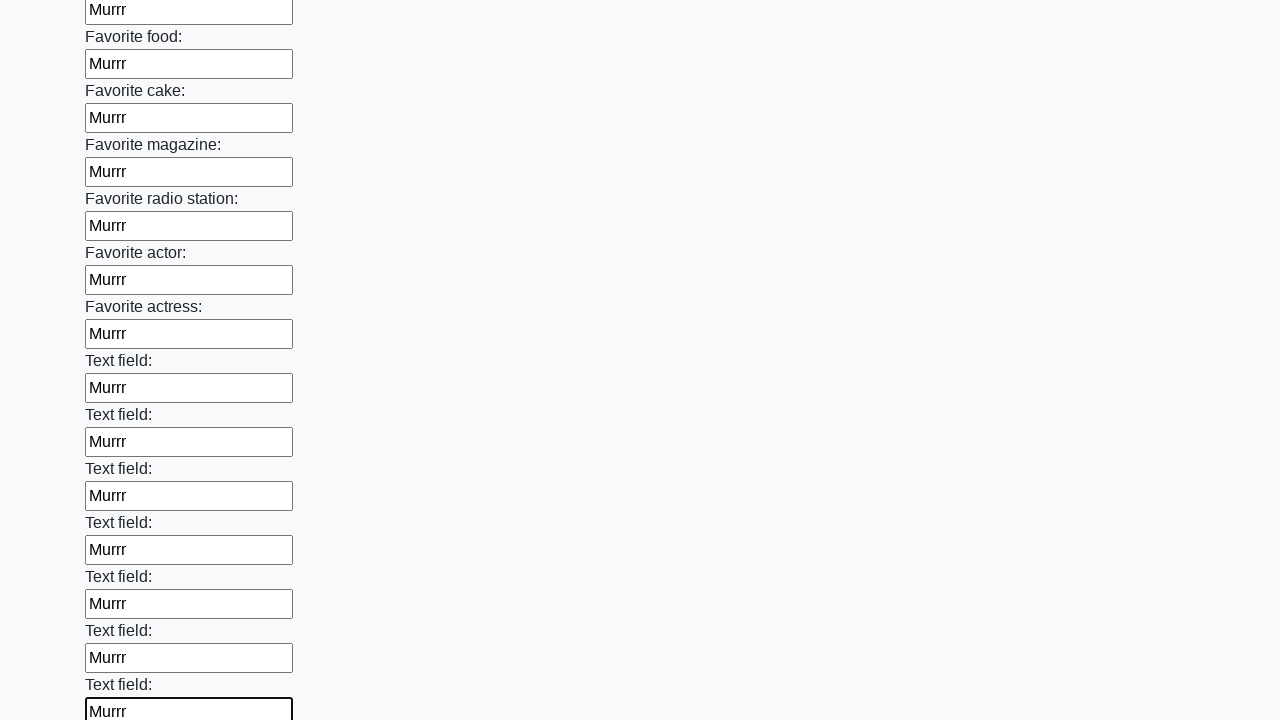

Filled an input field with 'Murrr' on input >> nth=33
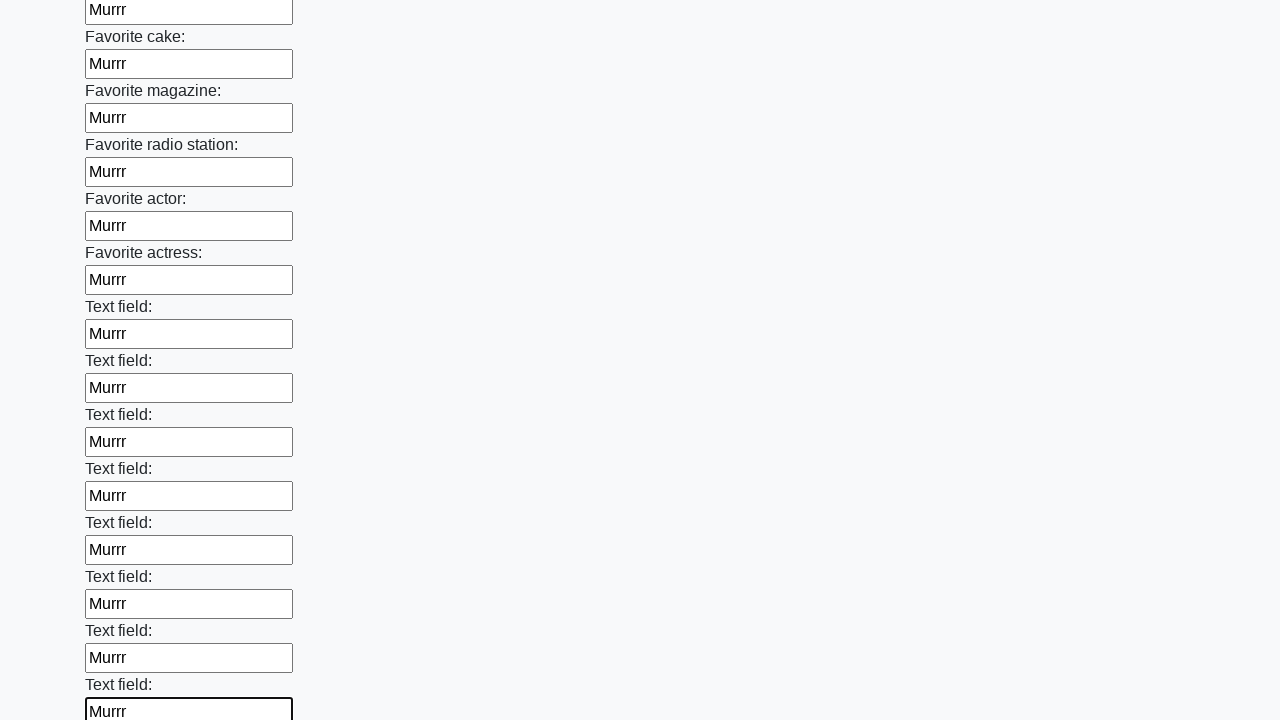

Filled an input field with 'Murrr' on input >> nth=34
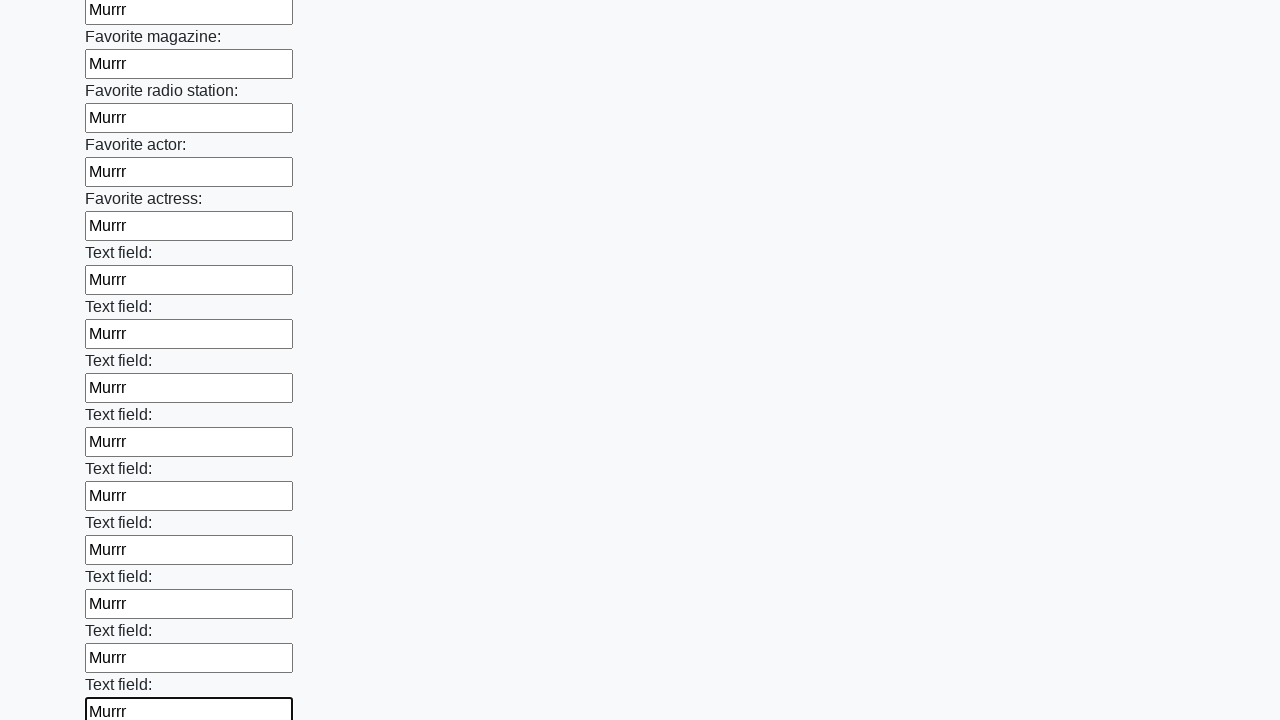

Filled an input field with 'Murrr' on input >> nth=35
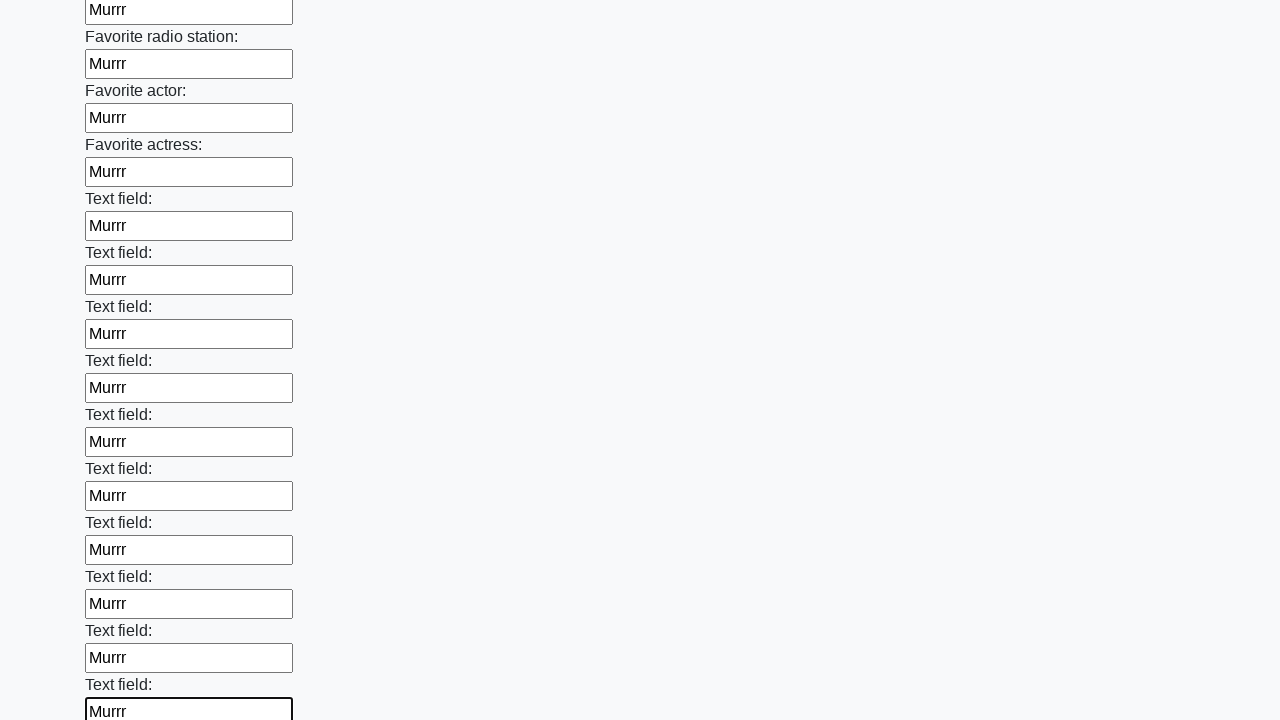

Filled an input field with 'Murrr' on input >> nth=36
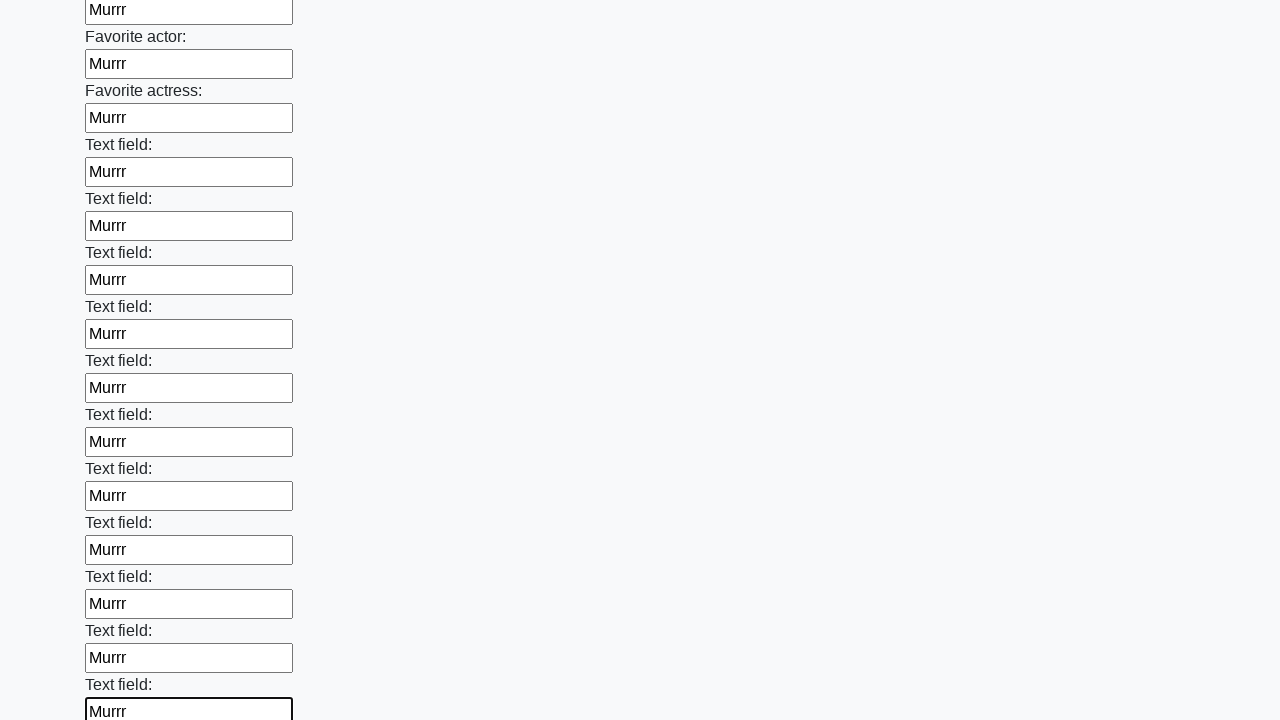

Filled an input field with 'Murrr' on input >> nth=37
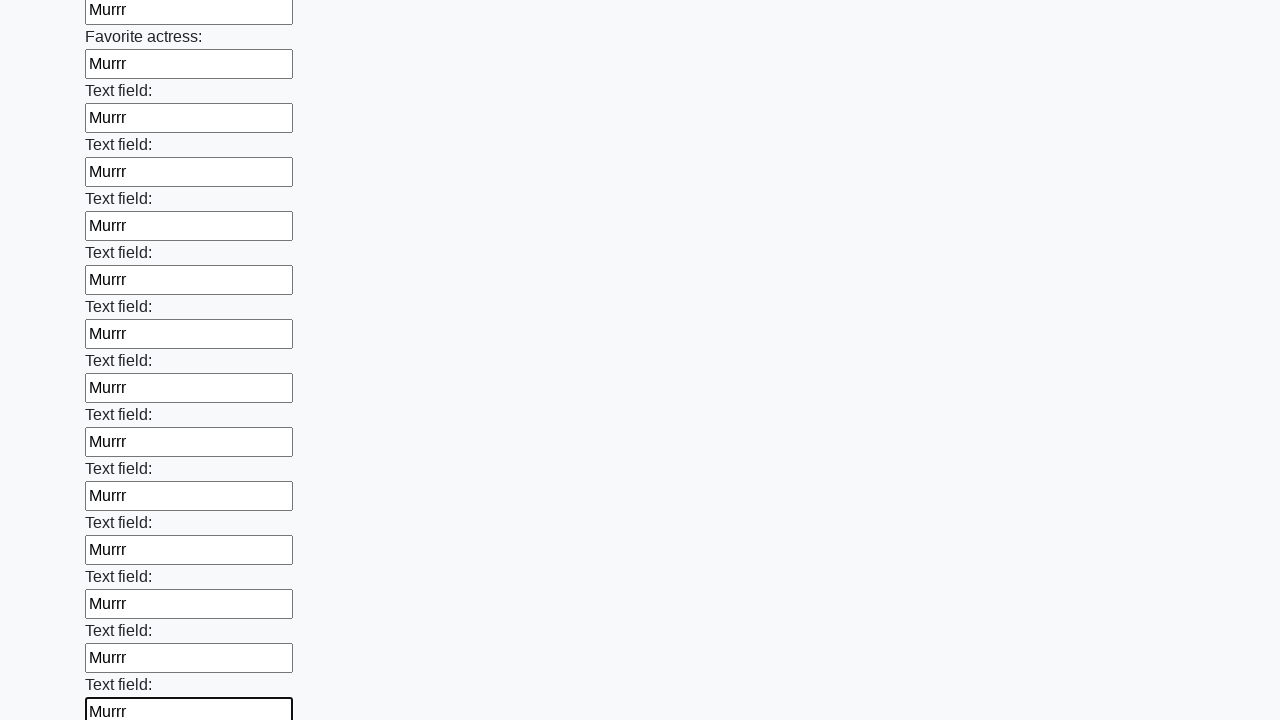

Filled an input field with 'Murrr' on input >> nth=38
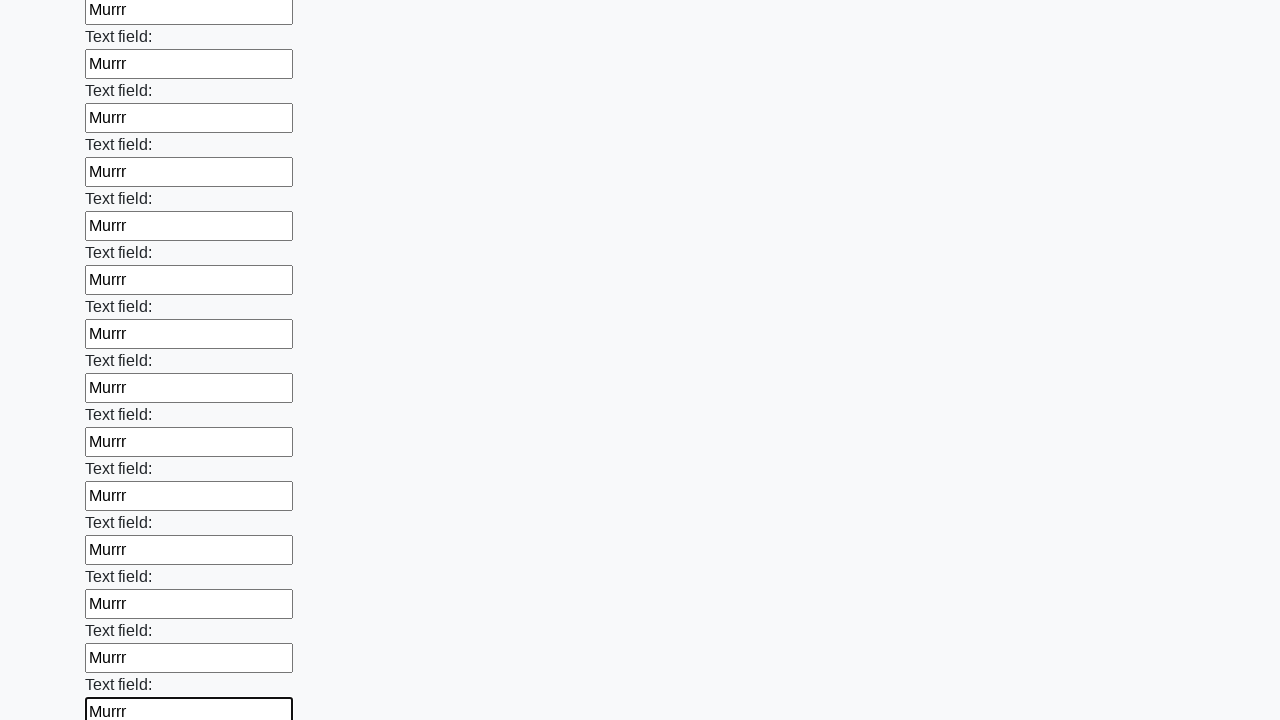

Filled an input field with 'Murrr' on input >> nth=39
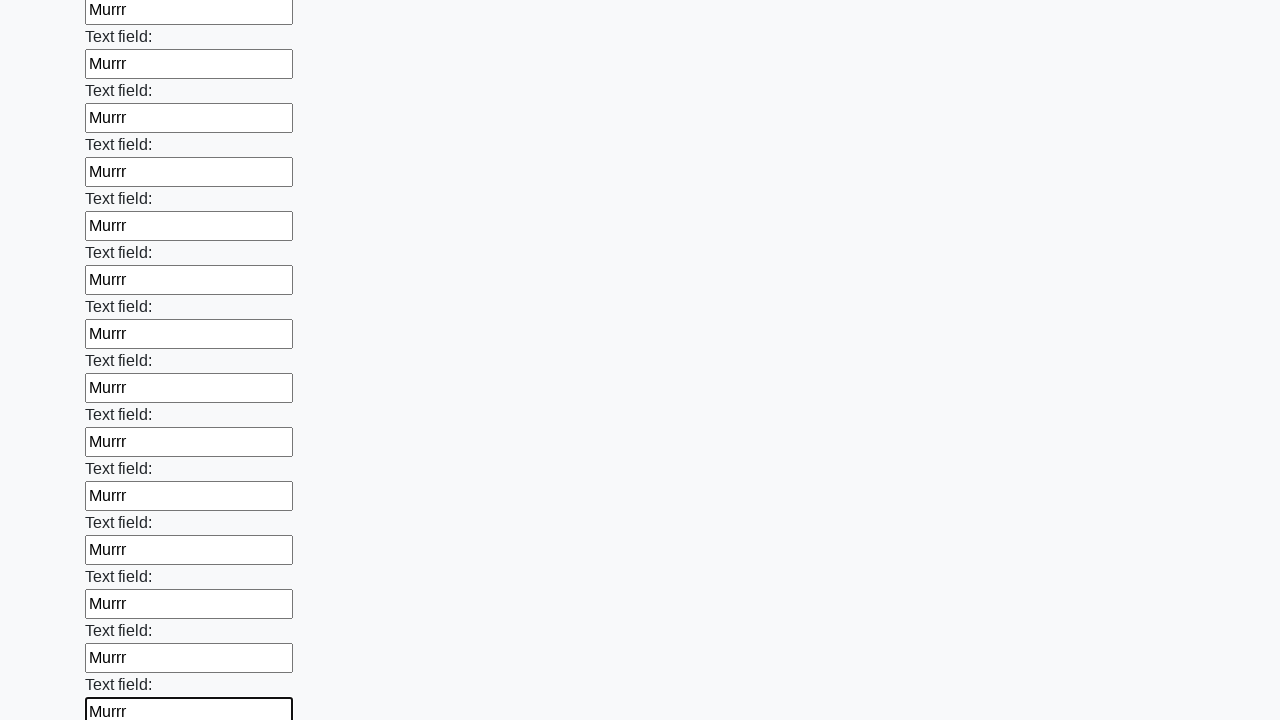

Filled an input field with 'Murrr' on input >> nth=40
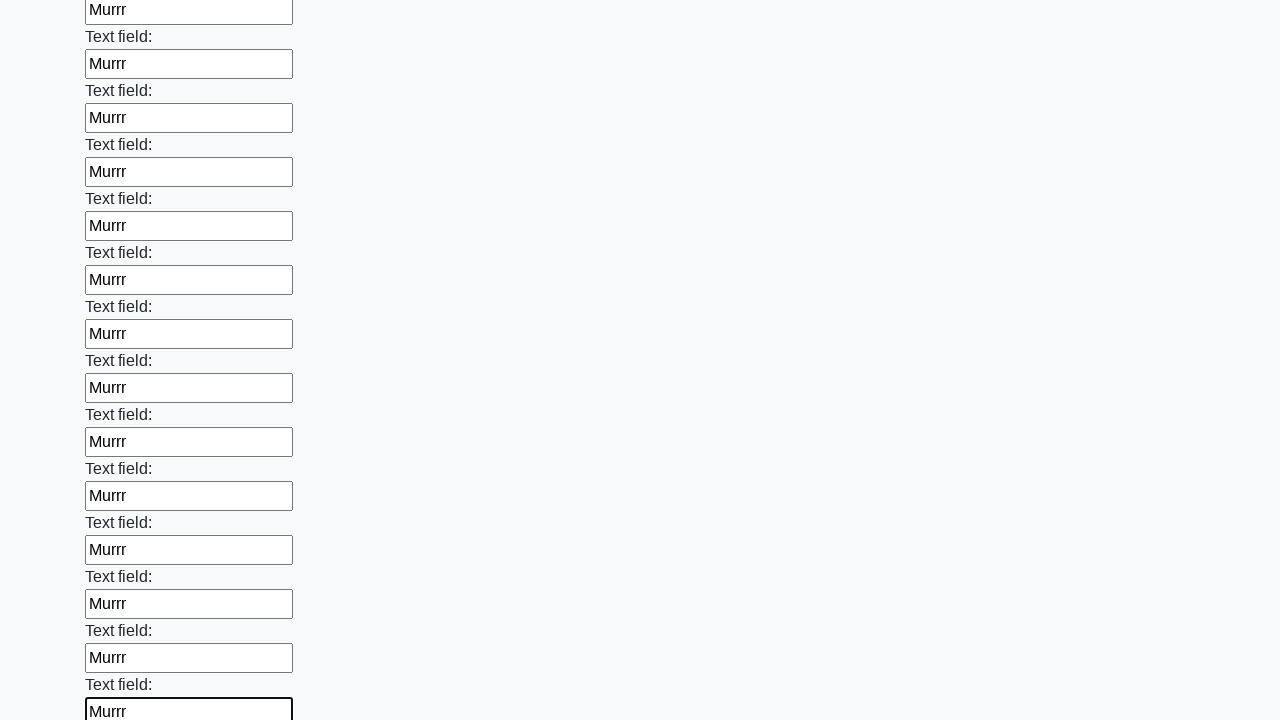

Filled an input field with 'Murrr' on input >> nth=41
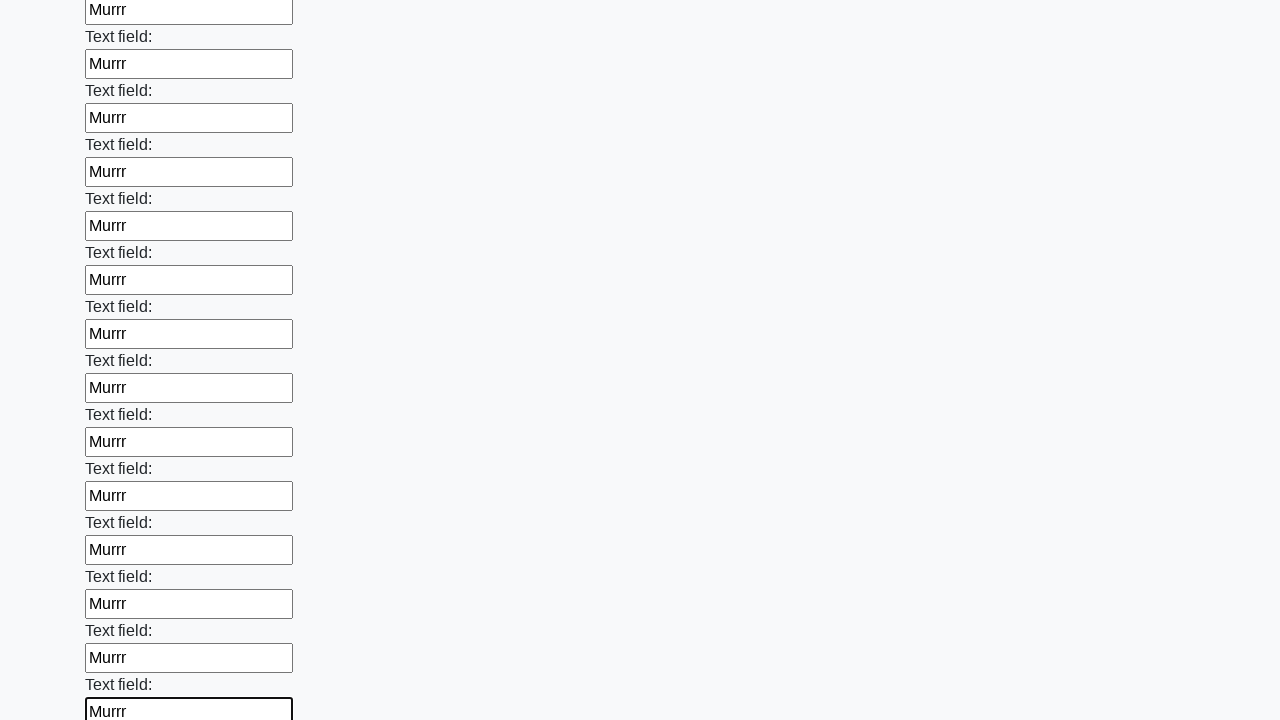

Filled an input field with 'Murrr' on input >> nth=42
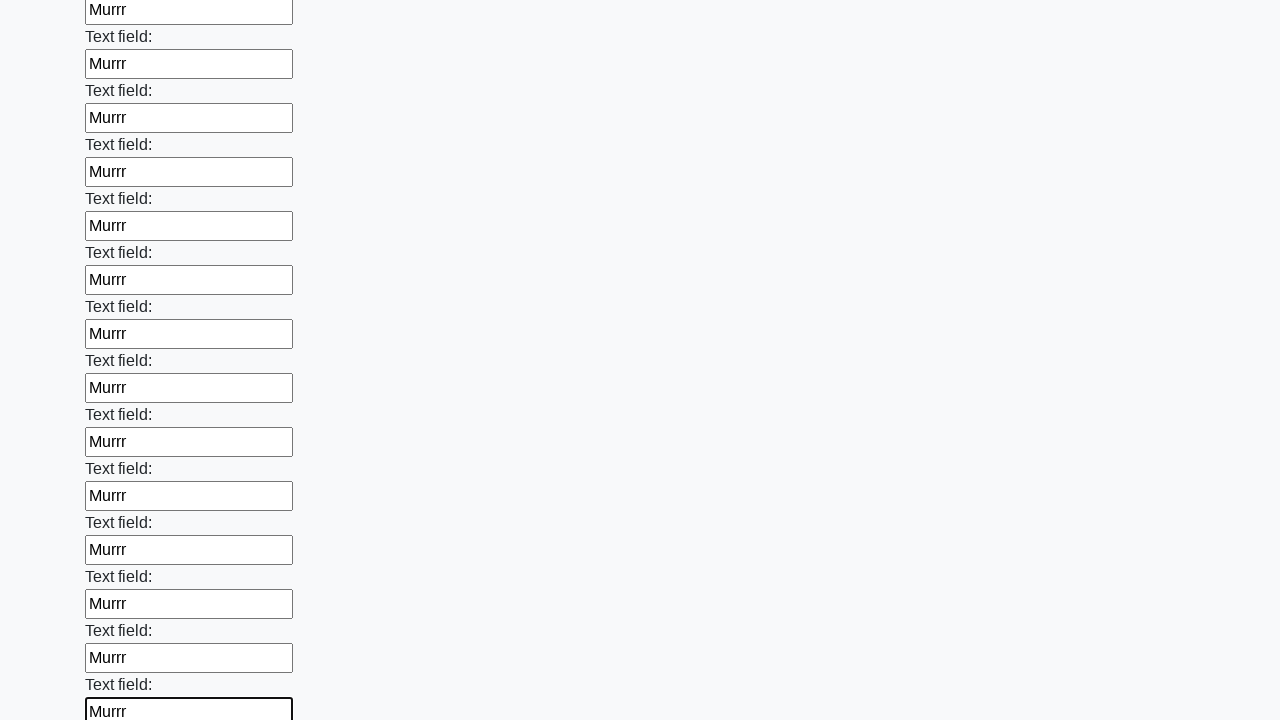

Filled an input field with 'Murrr' on input >> nth=43
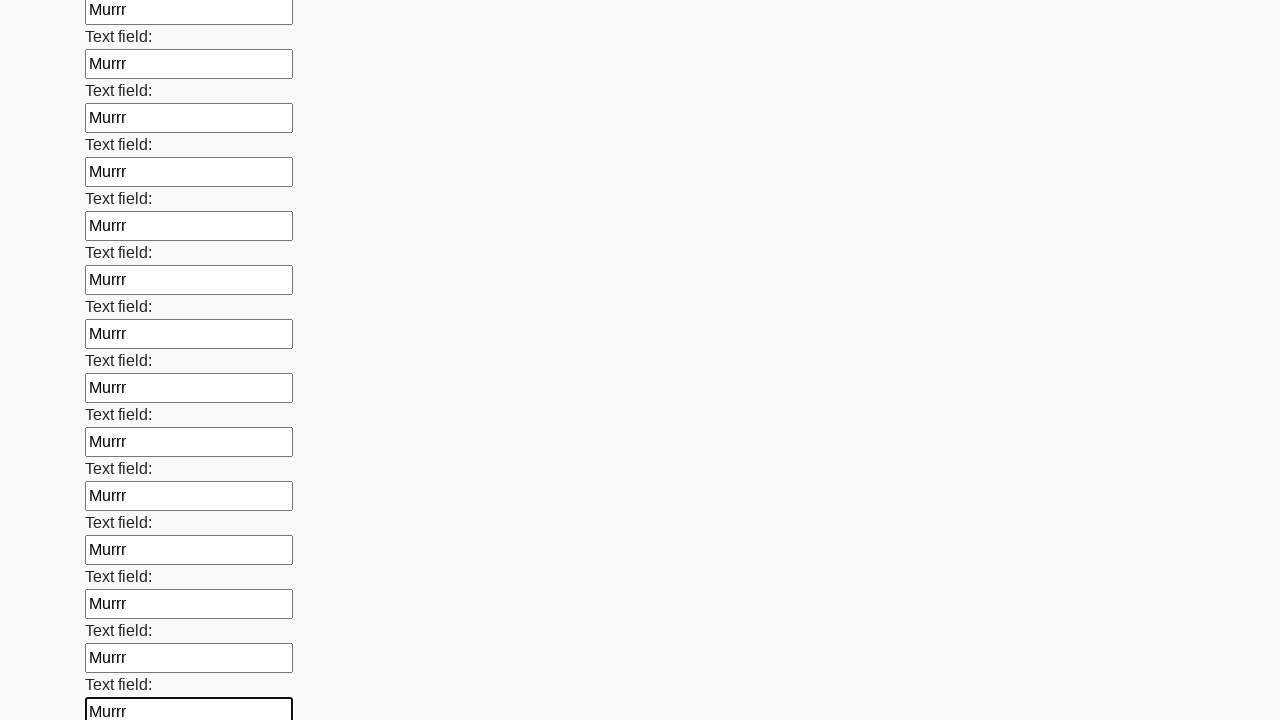

Filled an input field with 'Murrr' on input >> nth=44
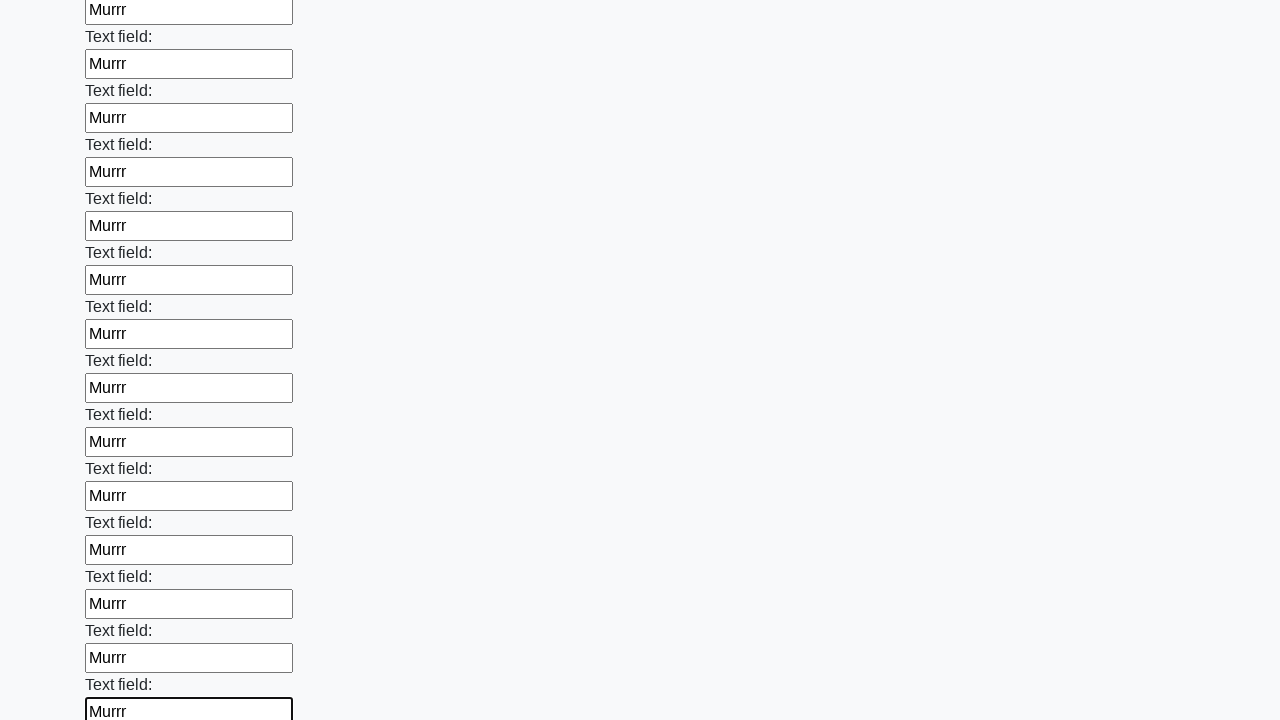

Filled an input field with 'Murrr' on input >> nth=45
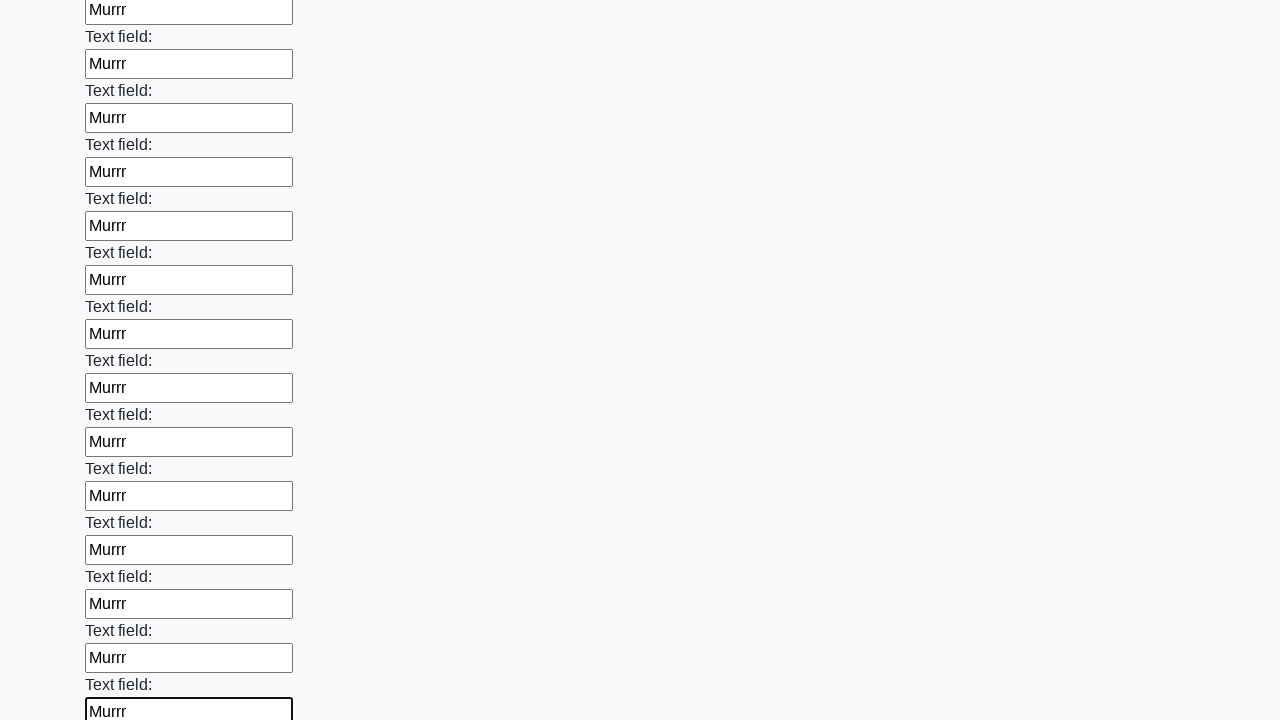

Filled an input field with 'Murrr' on input >> nth=46
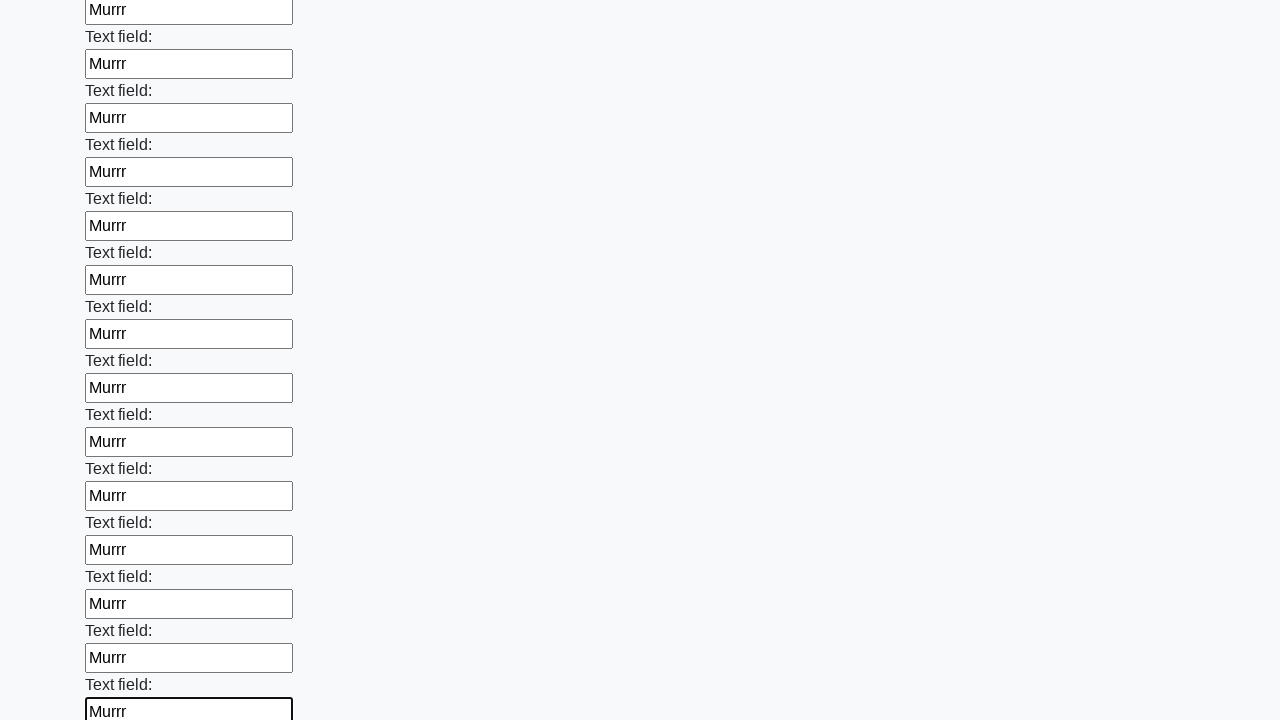

Filled an input field with 'Murrr' on input >> nth=47
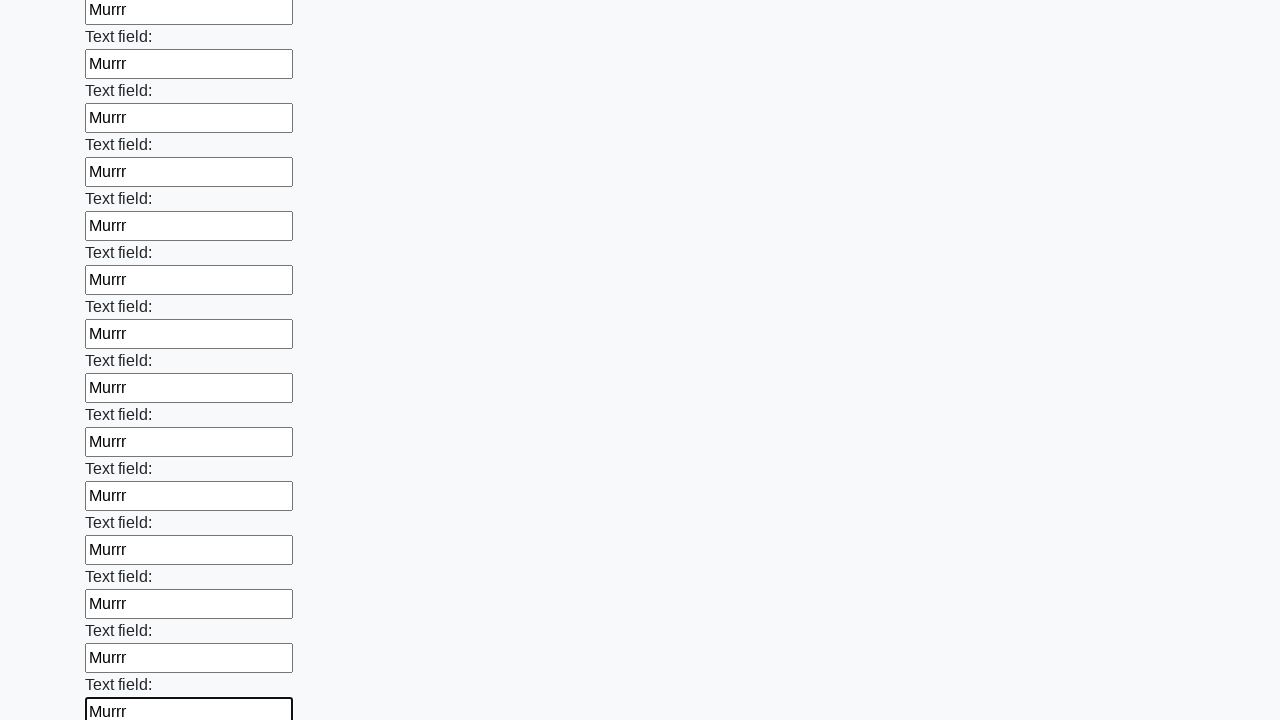

Filled an input field with 'Murrr' on input >> nth=48
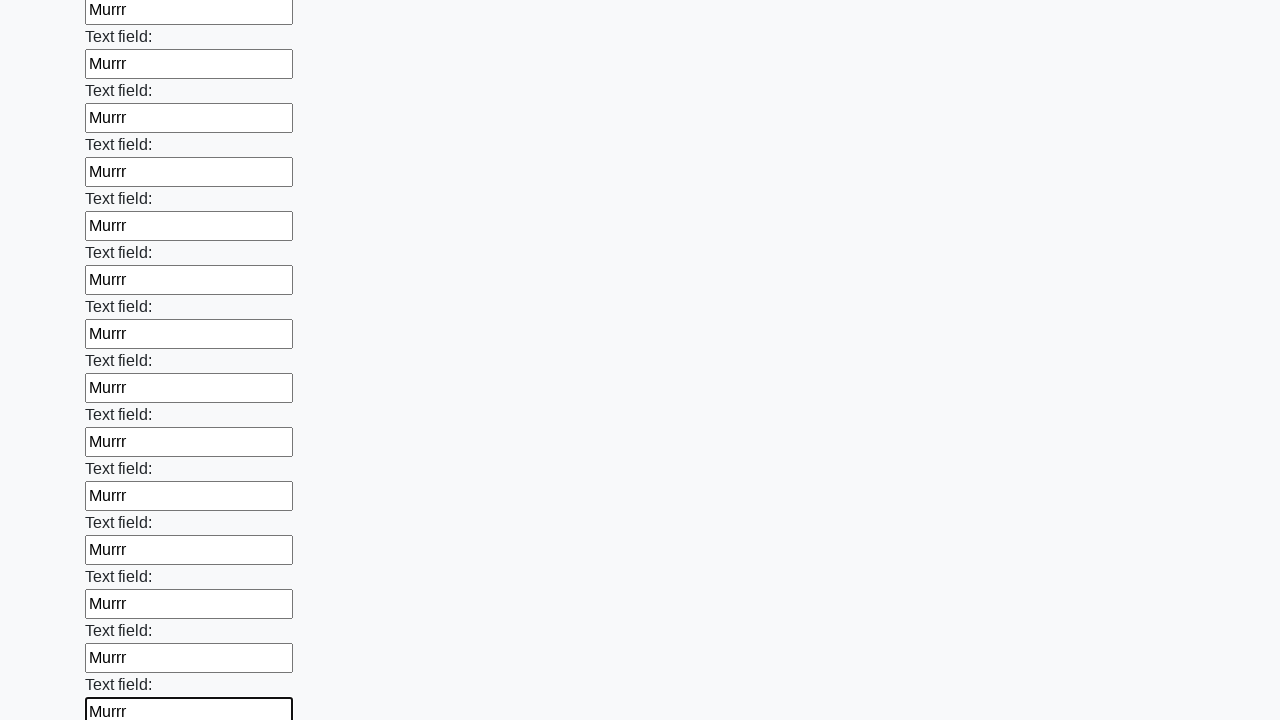

Filled an input field with 'Murrr' on input >> nth=49
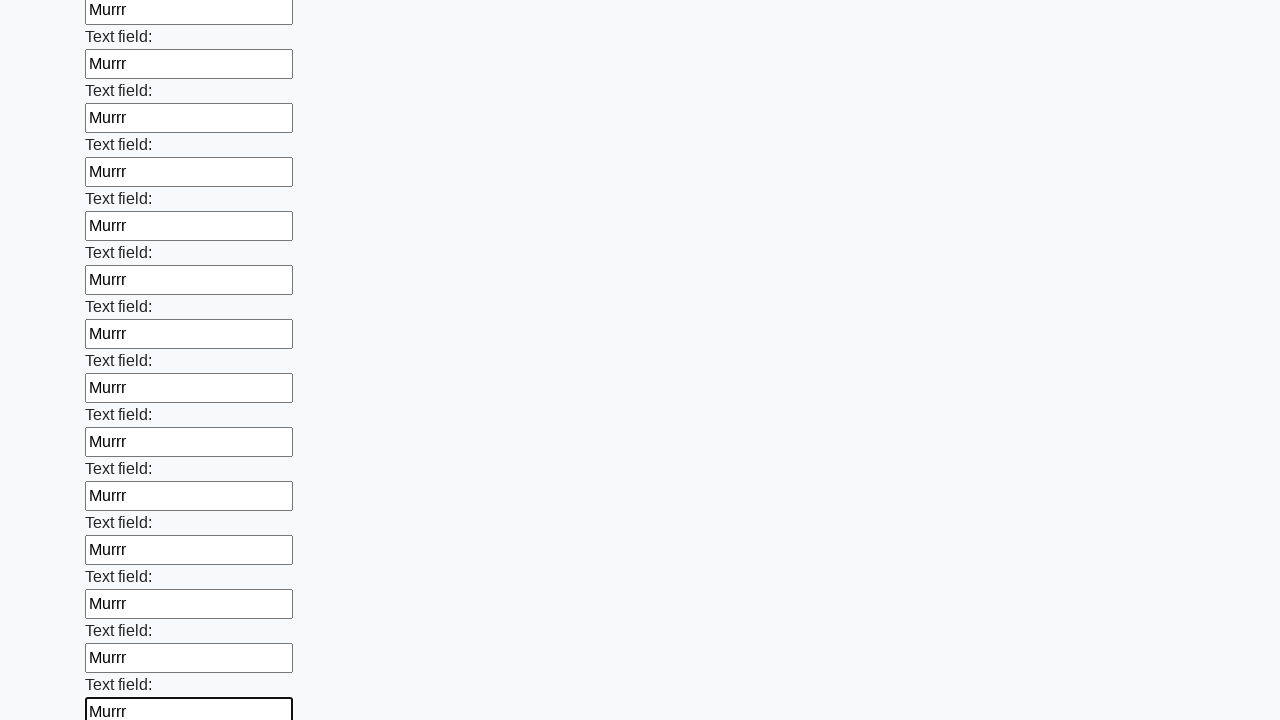

Filled an input field with 'Murrr' on input >> nth=50
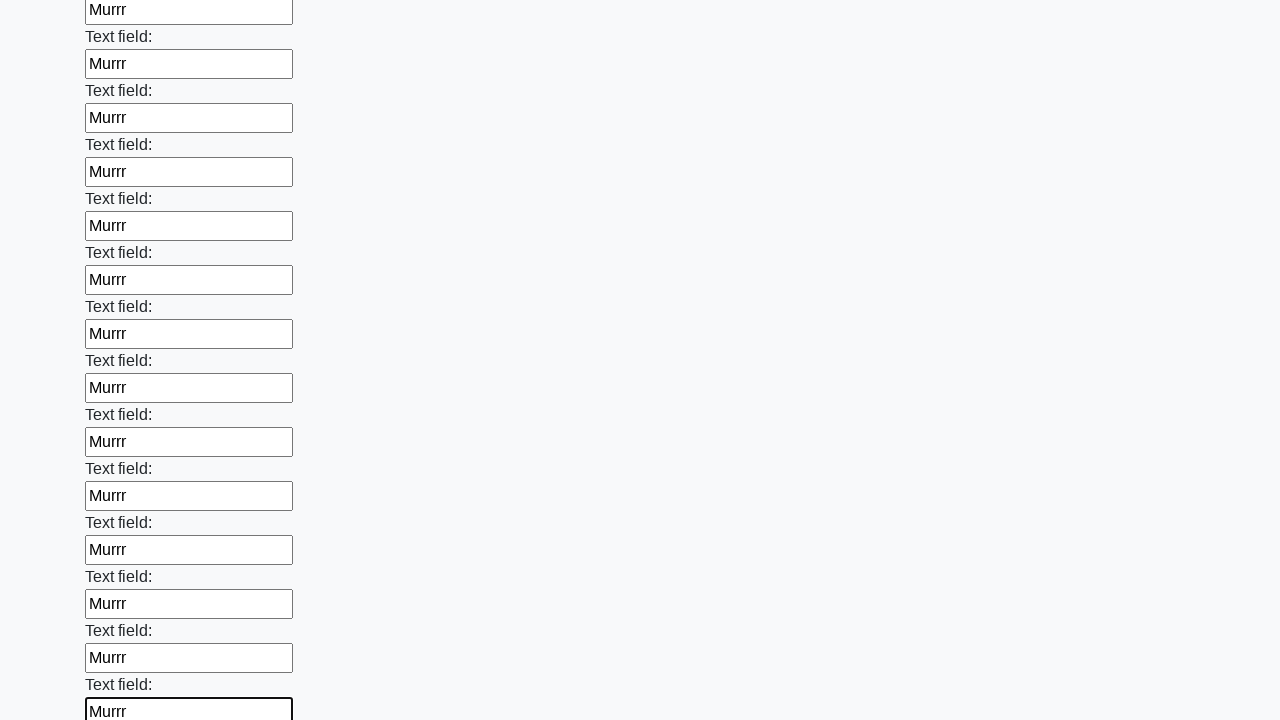

Filled an input field with 'Murrr' on input >> nth=51
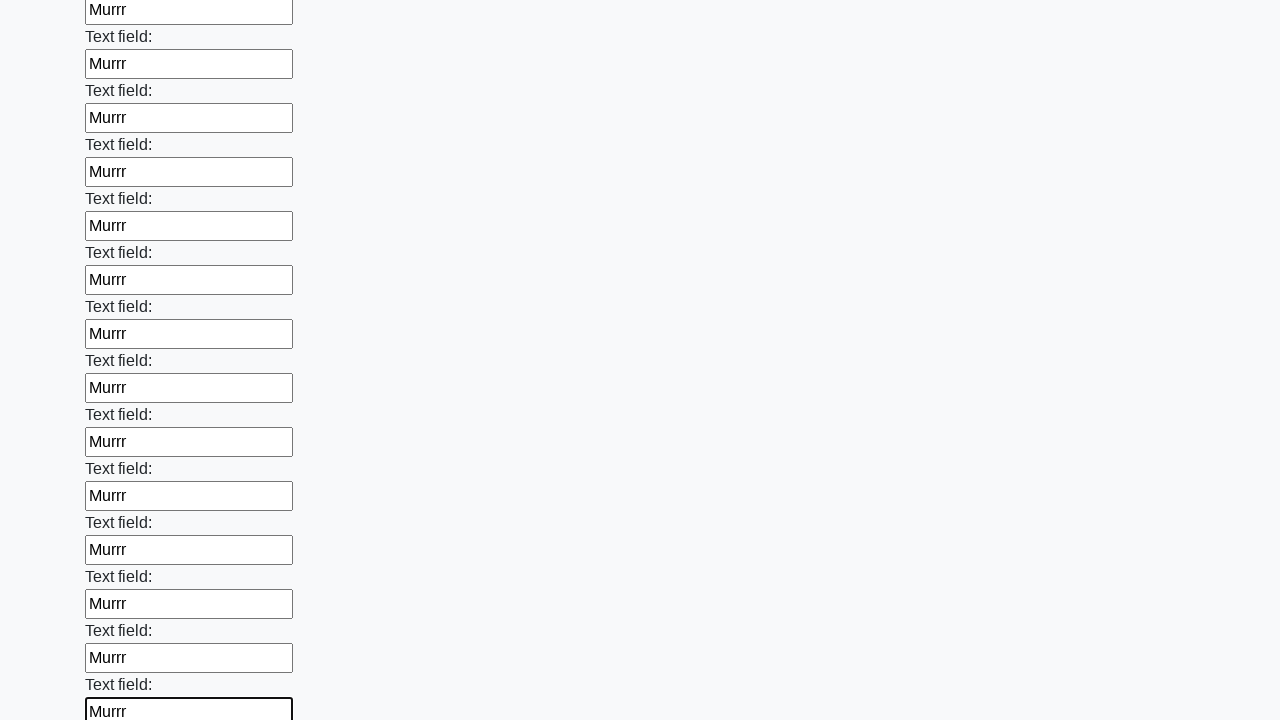

Filled an input field with 'Murrr' on input >> nth=52
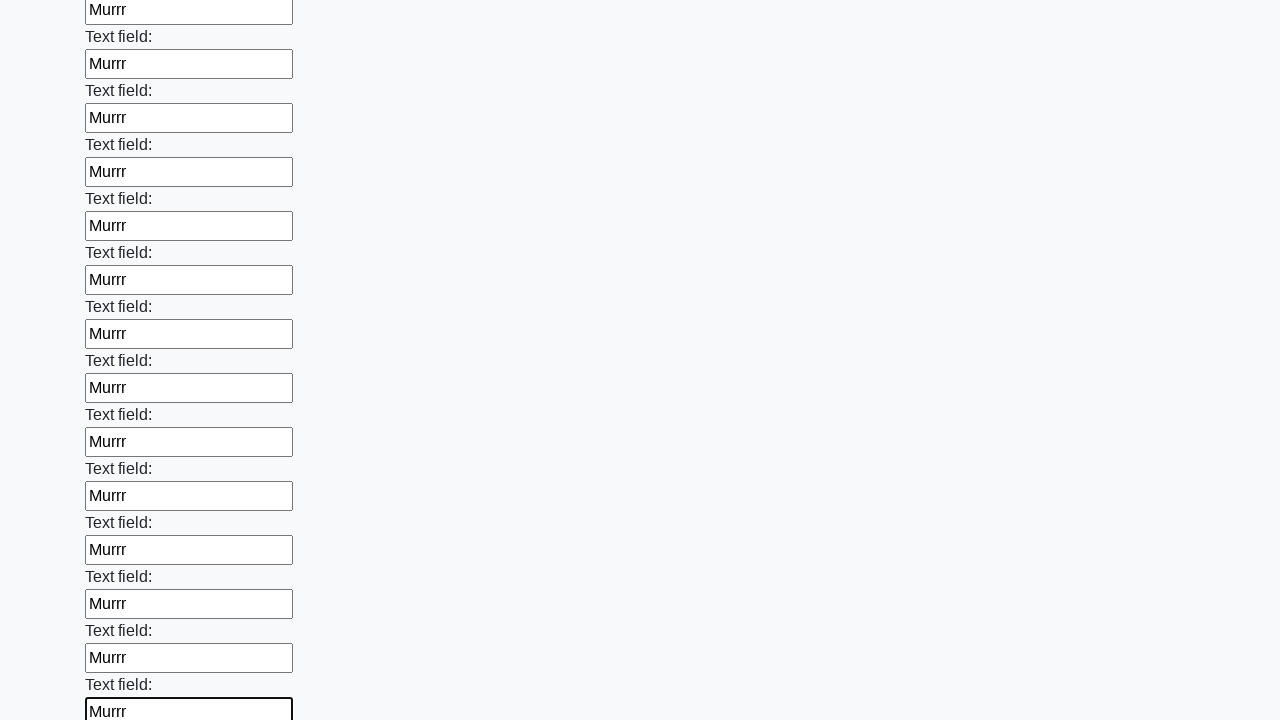

Filled an input field with 'Murrr' on input >> nth=53
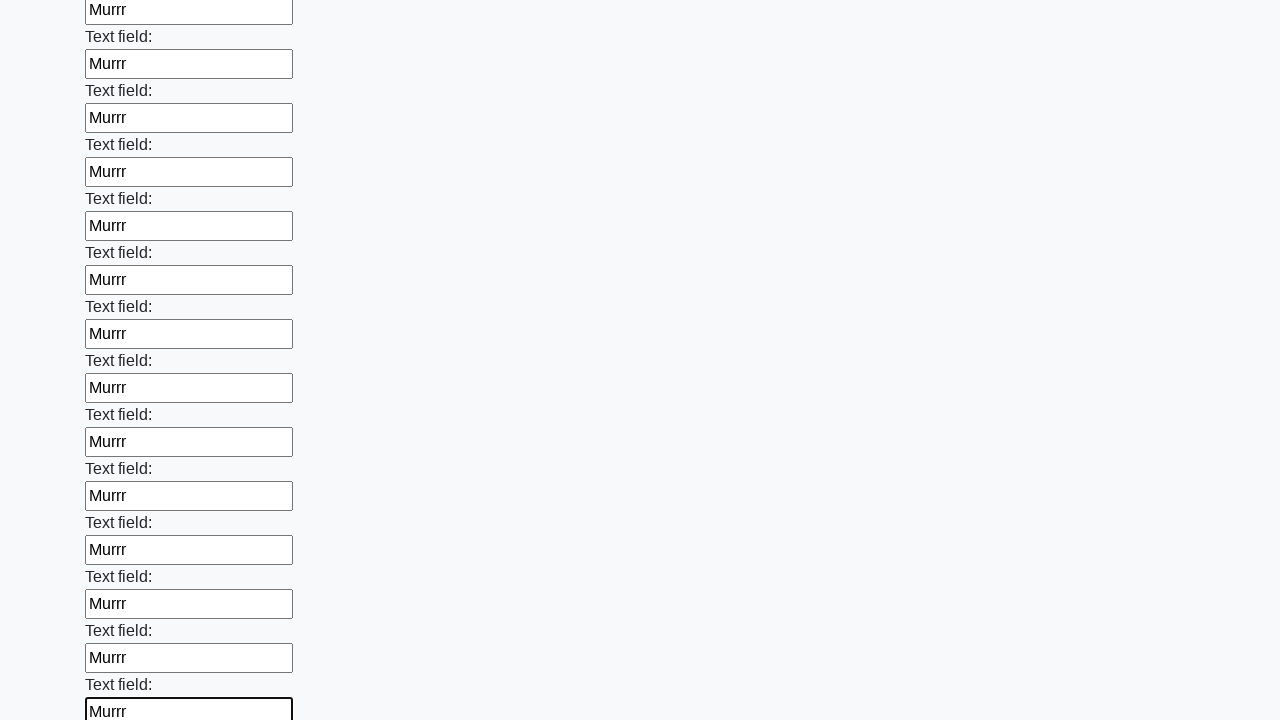

Filled an input field with 'Murrr' on input >> nth=54
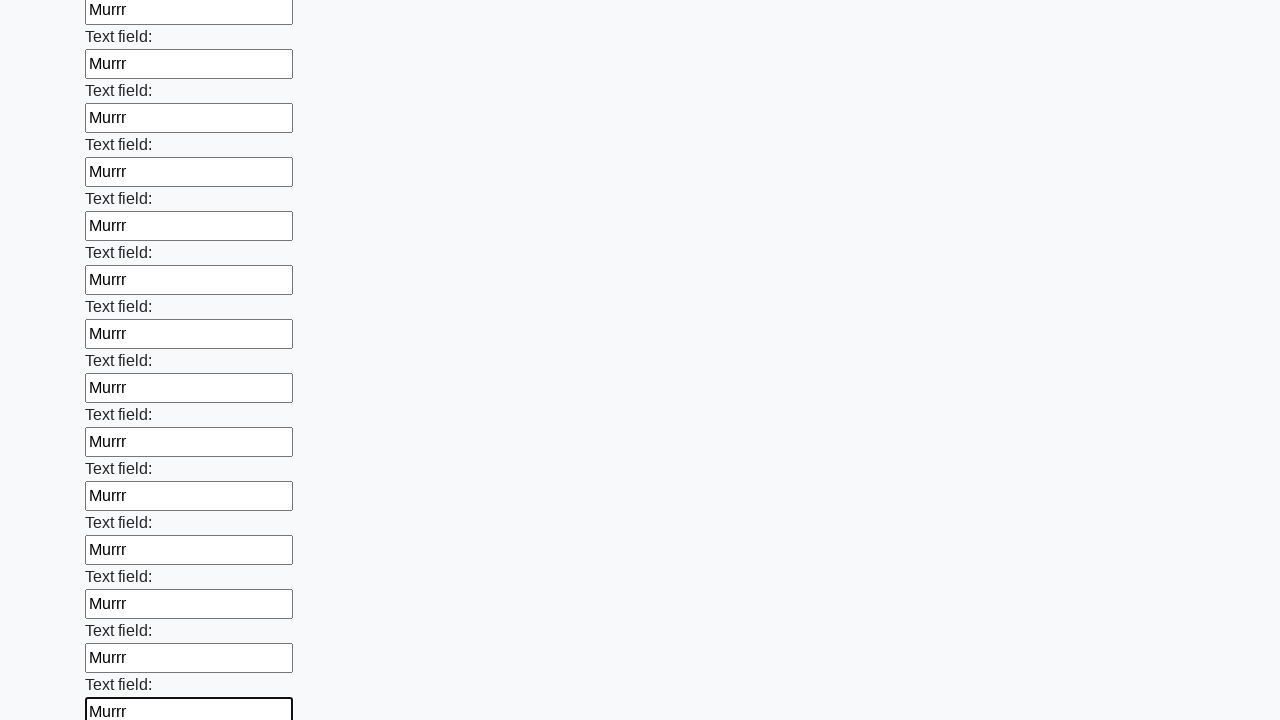

Filled an input field with 'Murrr' on input >> nth=55
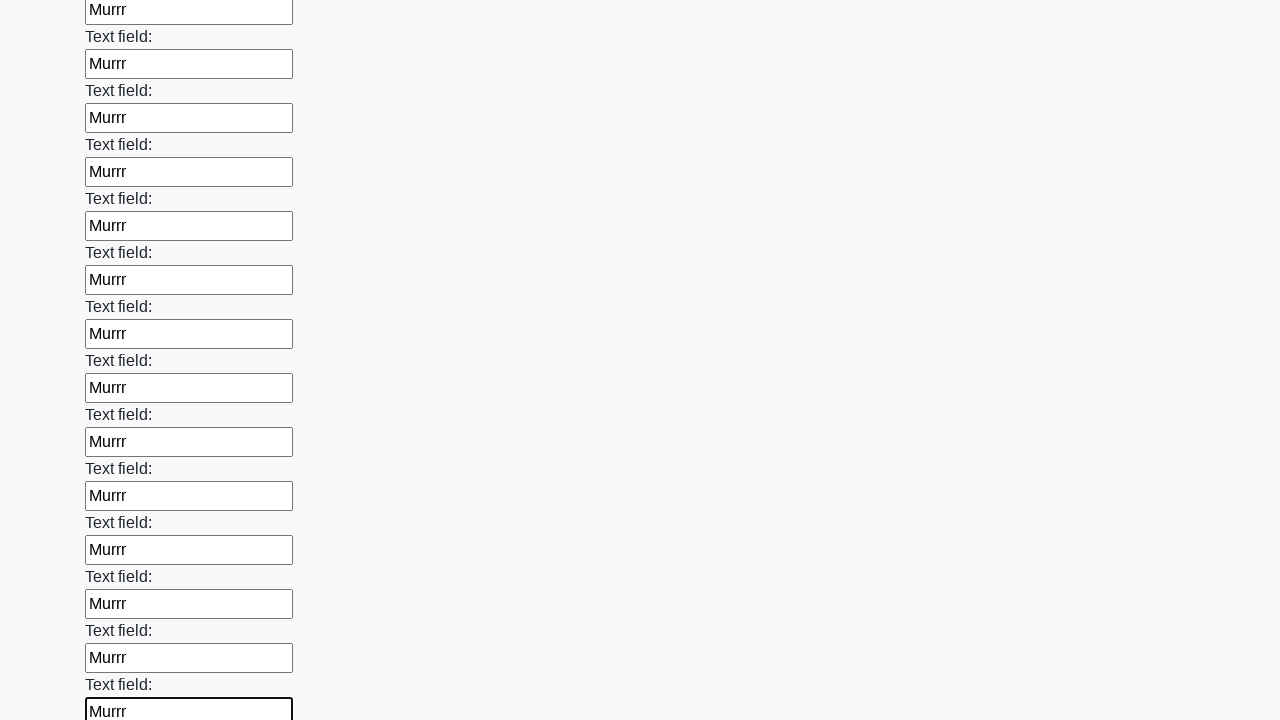

Filled an input field with 'Murrr' on input >> nth=56
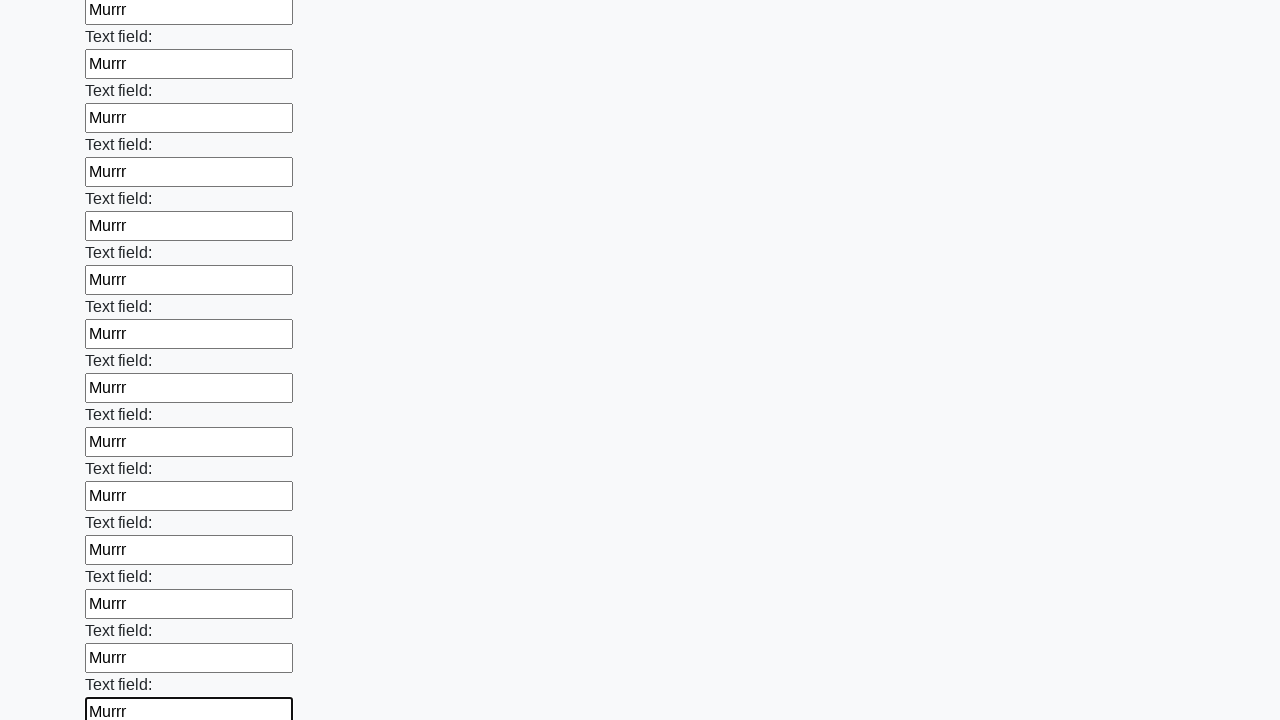

Filled an input field with 'Murrr' on input >> nth=57
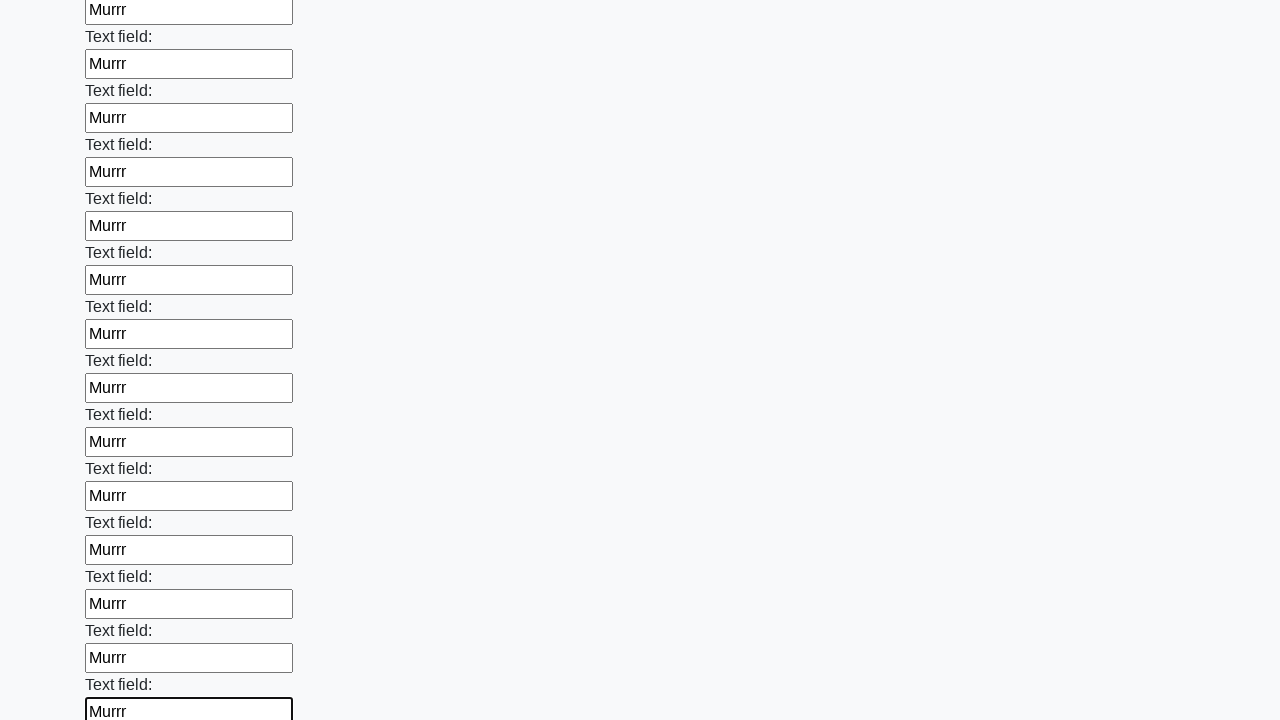

Filled an input field with 'Murrr' on input >> nth=58
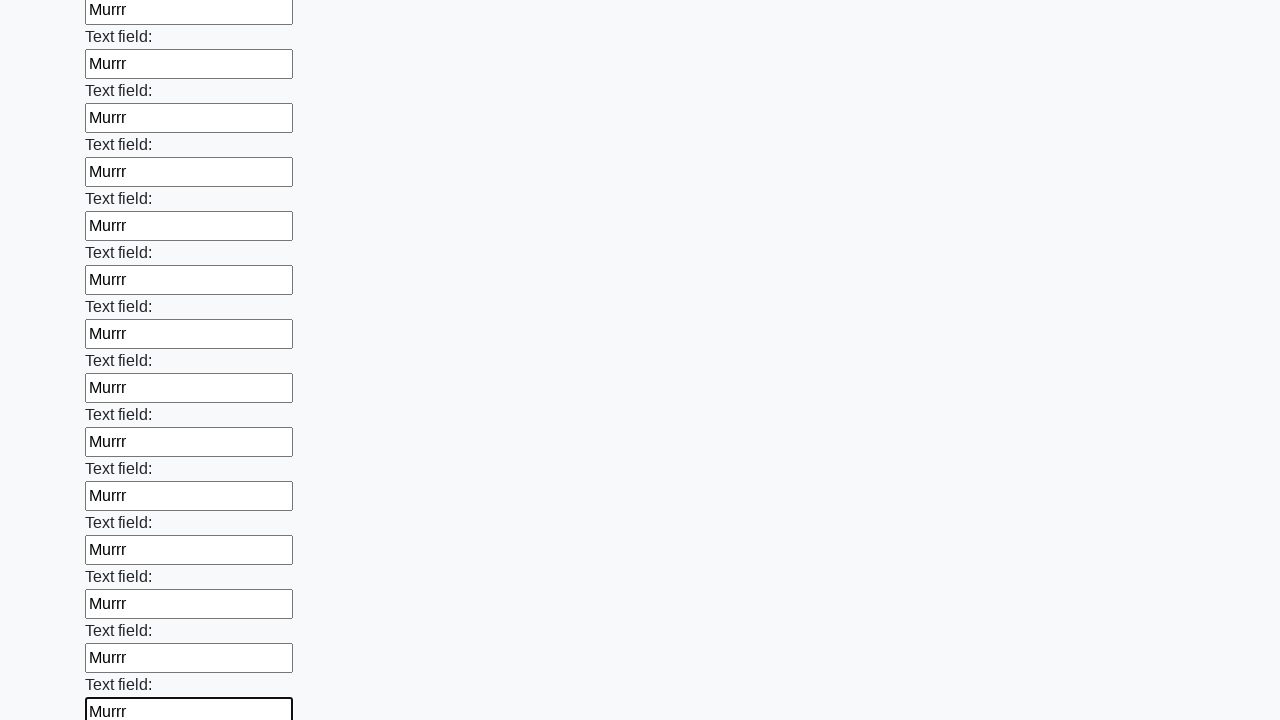

Filled an input field with 'Murrr' on input >> nth=59
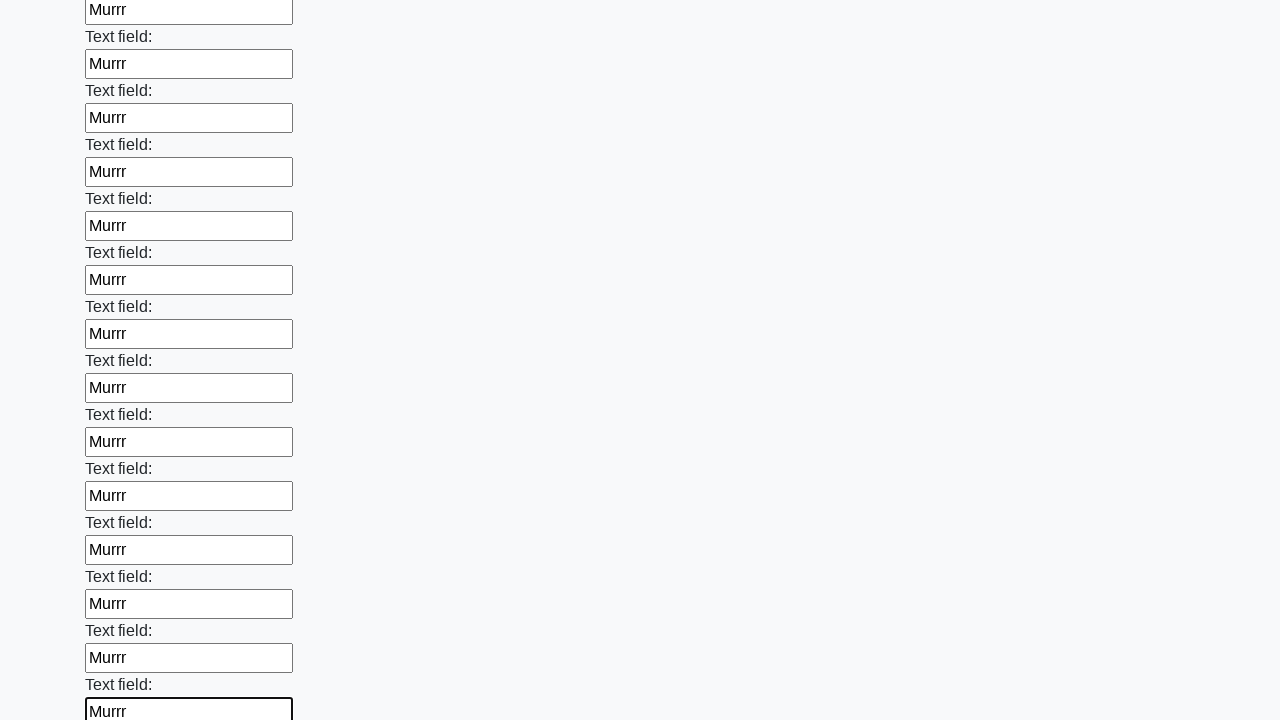

Filled an input field with 'Murrr' on input >> nth=60
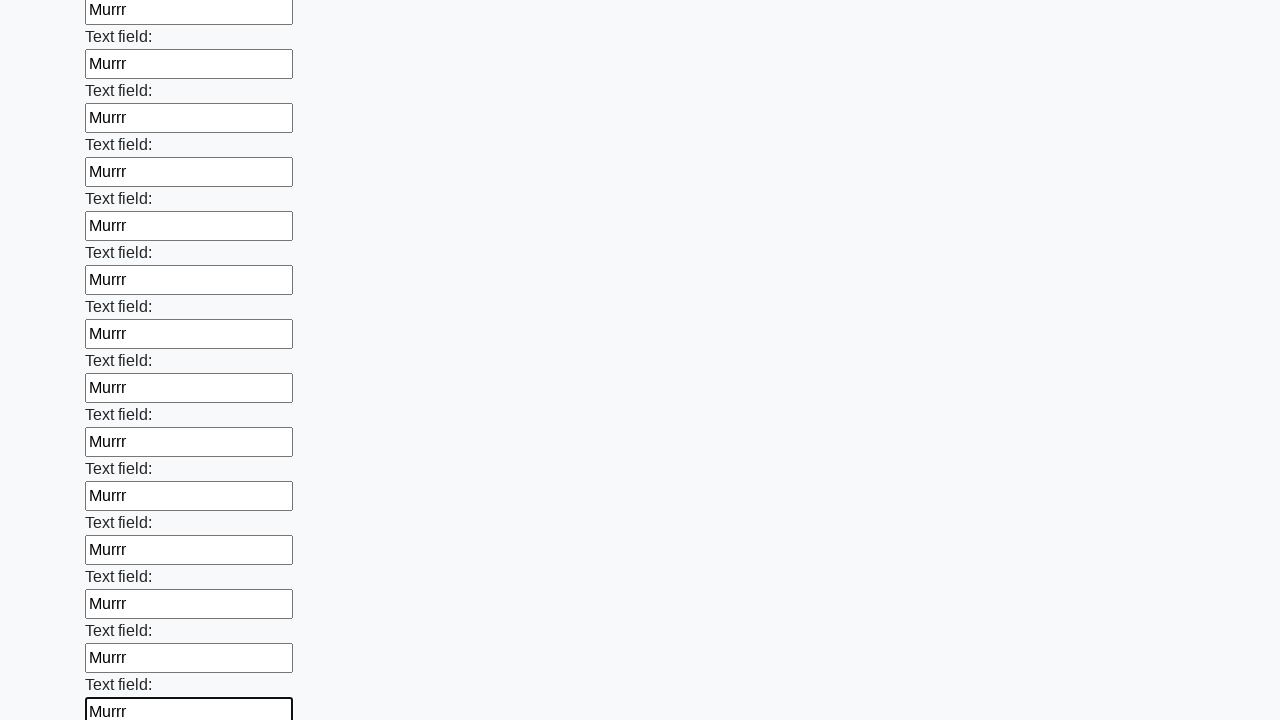

Filled an input field with 'Murrr' on input >> nth=61
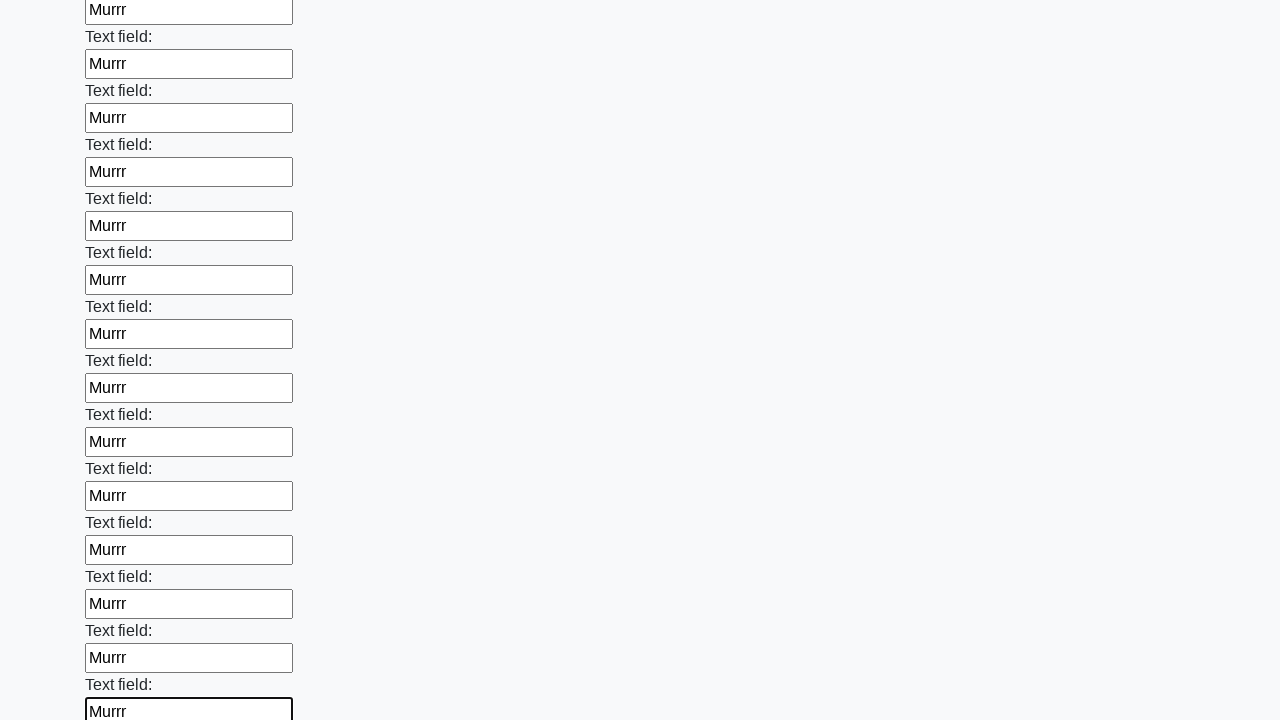

Filled an input field with 'Murrr' on input >> nth=62
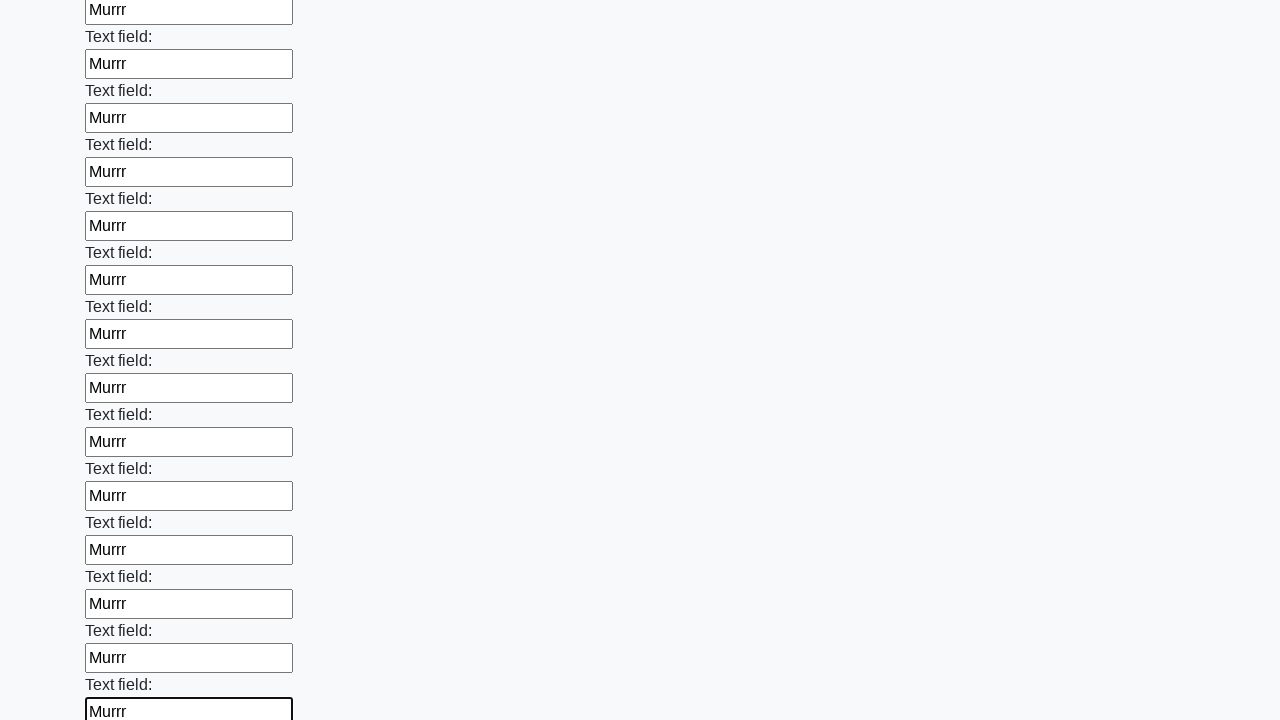

Filled an input field with 'Murrr' on input >> nth=63
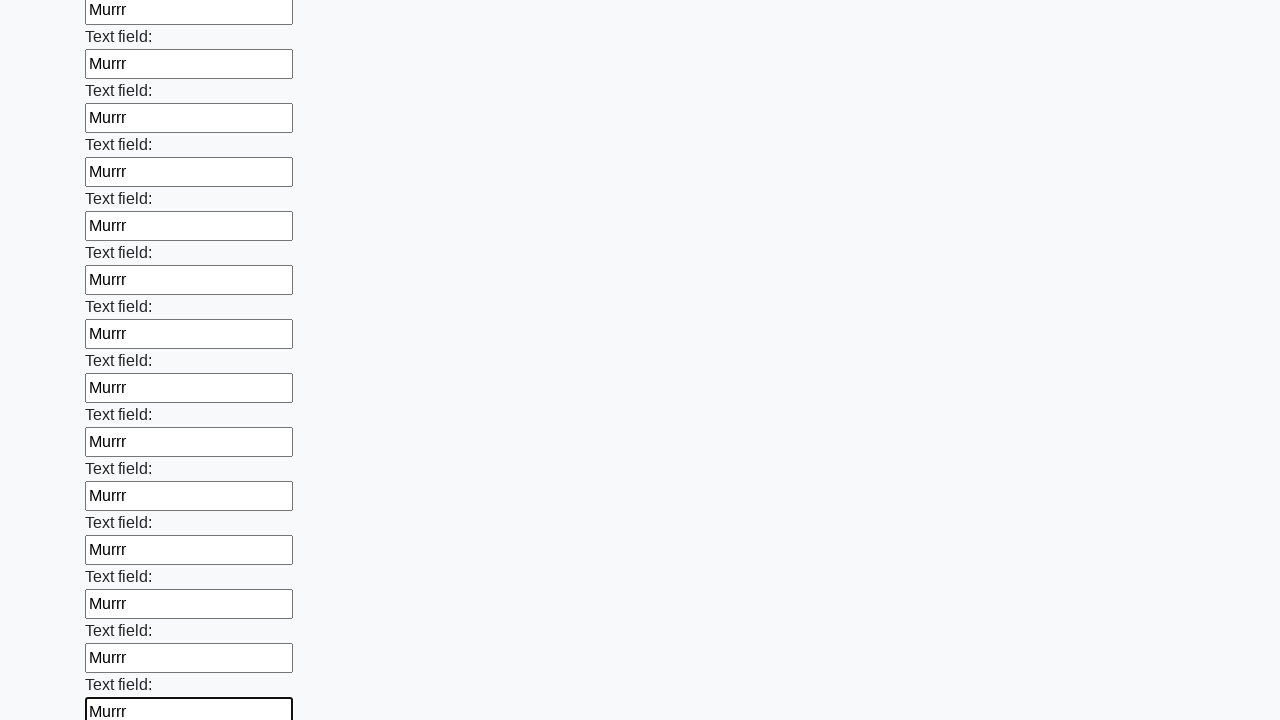

Filled an input field with 'Murrr' on input >> nth=64
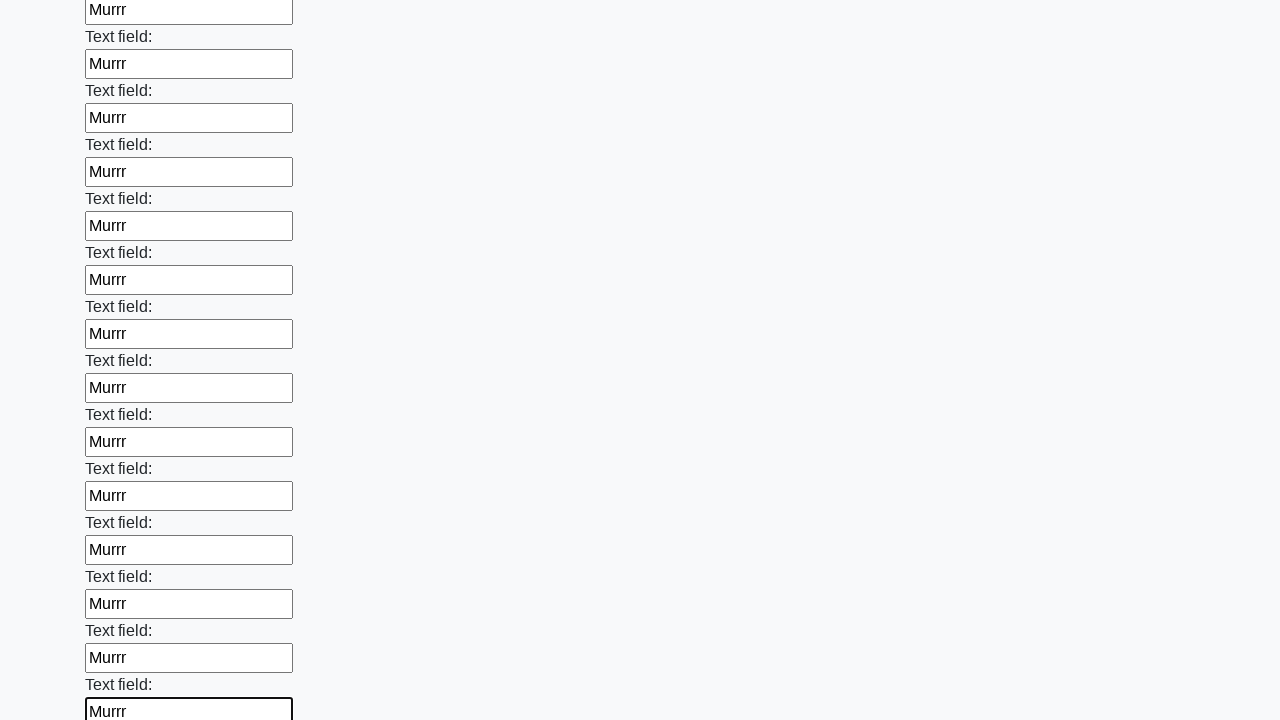

Filled an input field with 'Murrr' on input >> nth=65
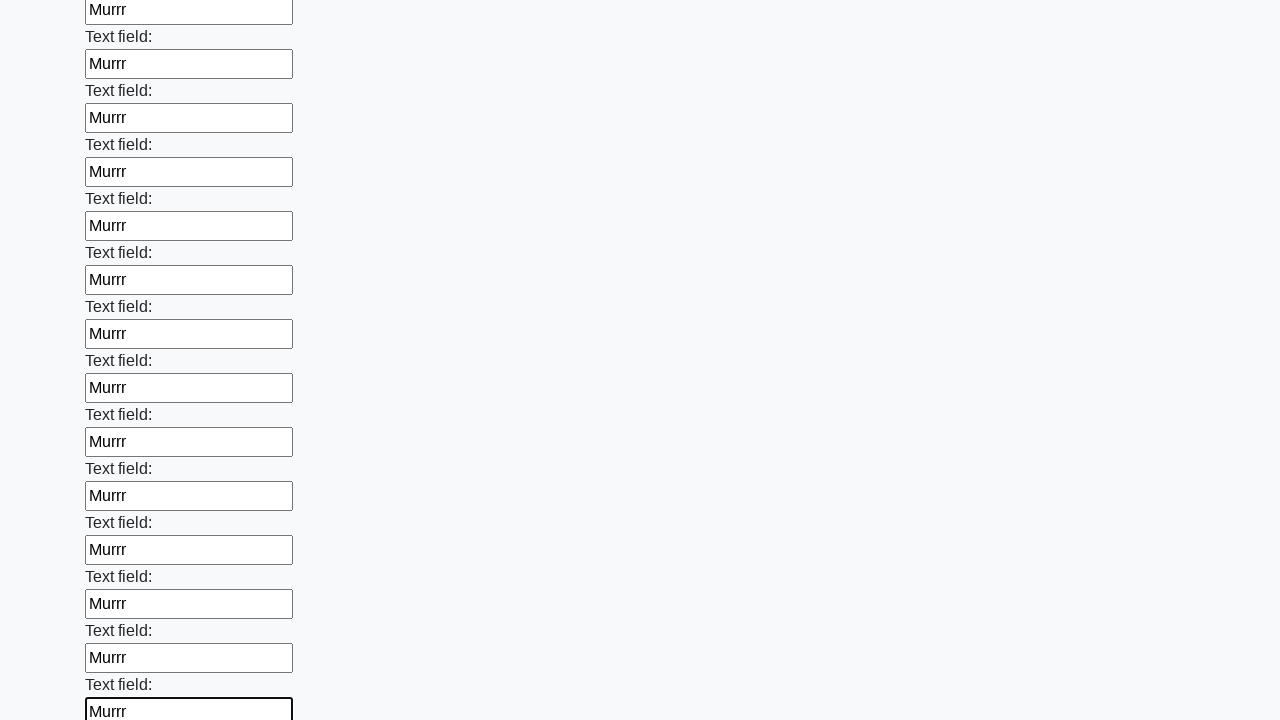

Filled an input field with 'Murrr' on input >> nth=66
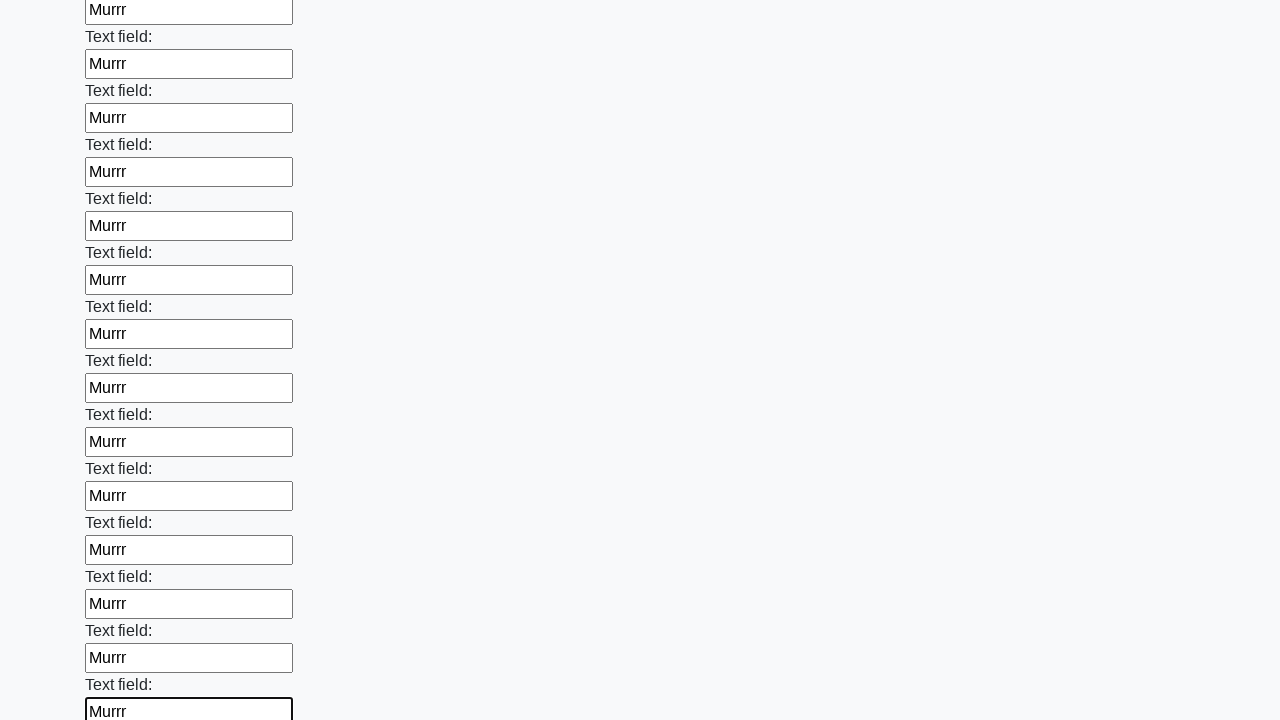

Filled an input field with 'Murrr' on input >> nth=67
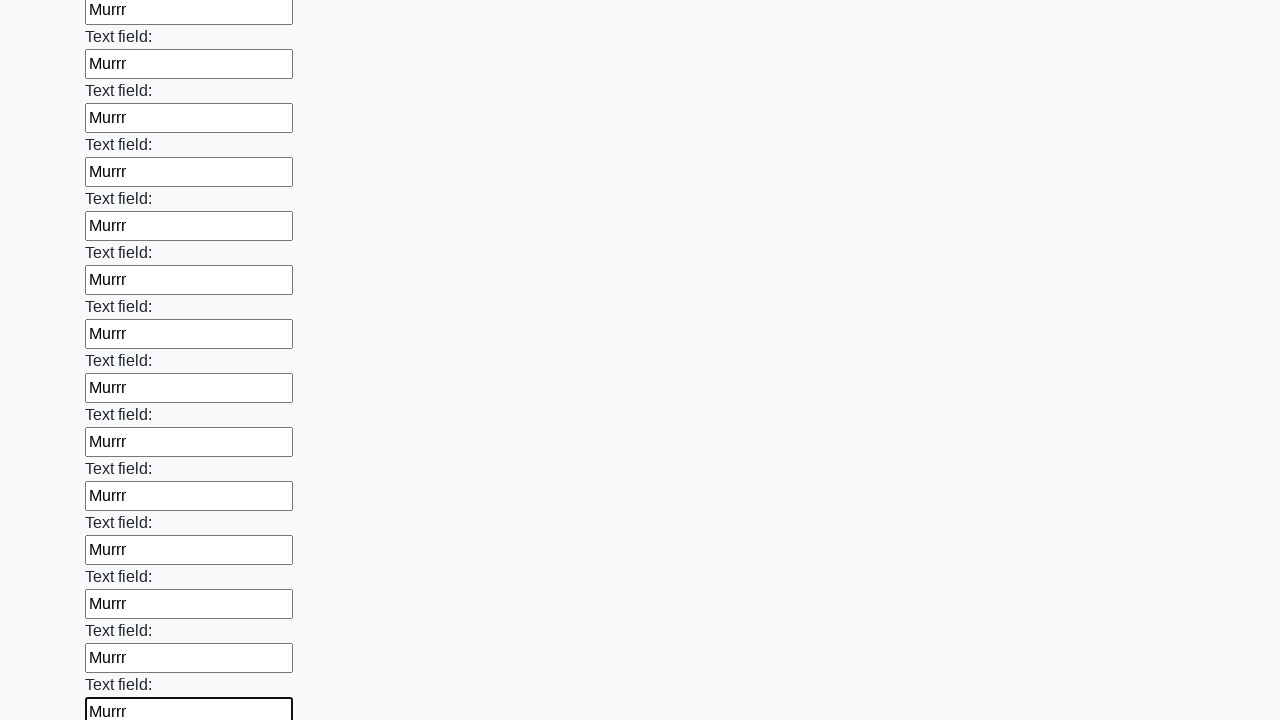

Filled an input field with 'Murrr' on input >> nth=68
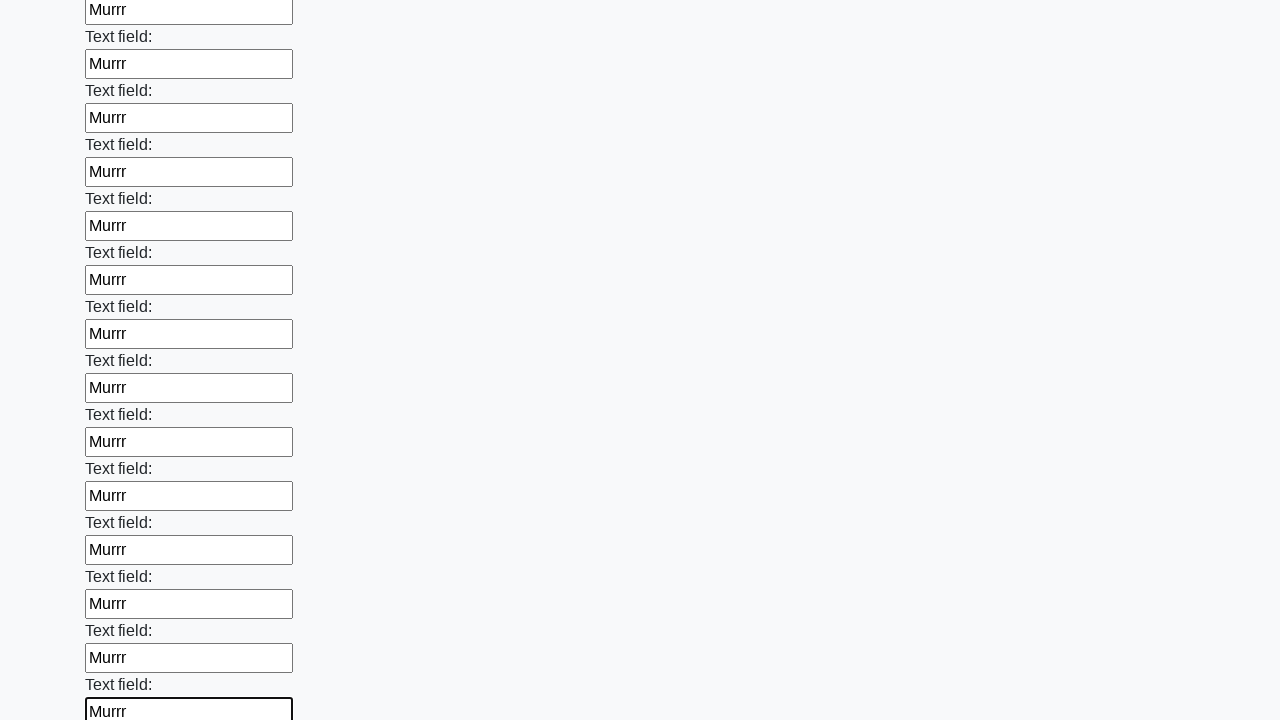

Filled an input field with 'Murrr' on input >> nth=69
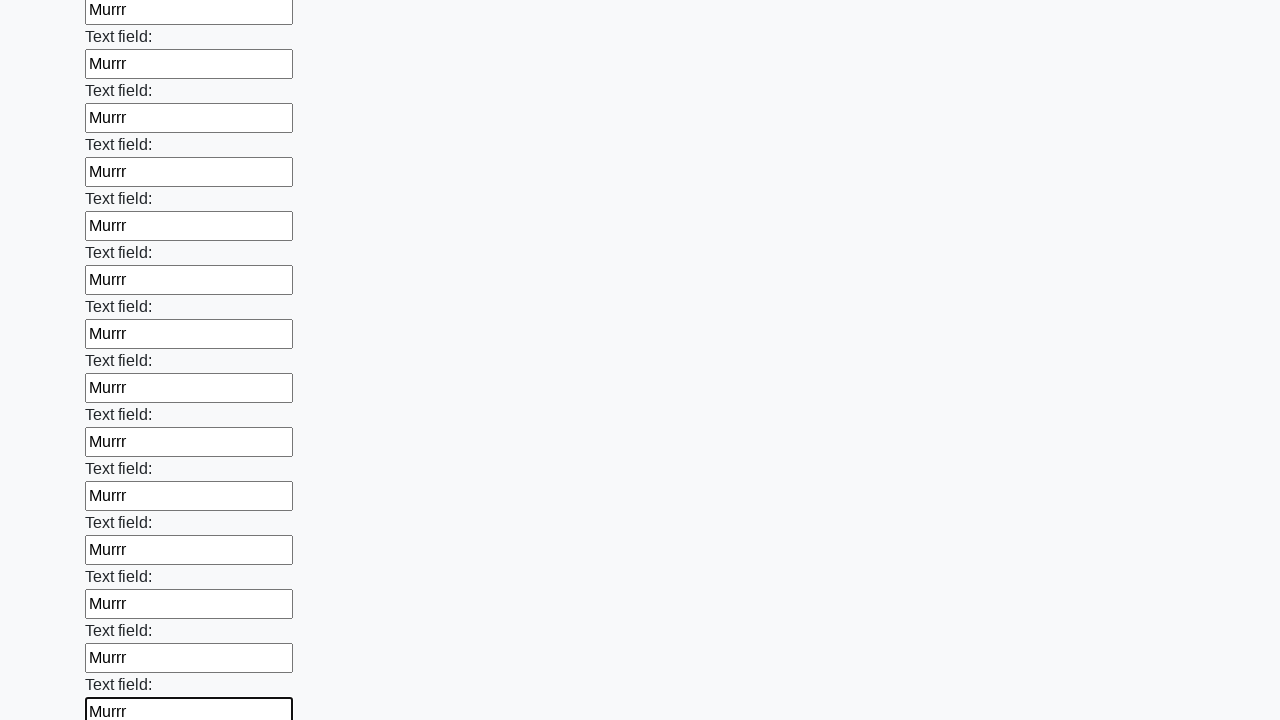

Filled an input field with 'Murrr' on input >> nth=70
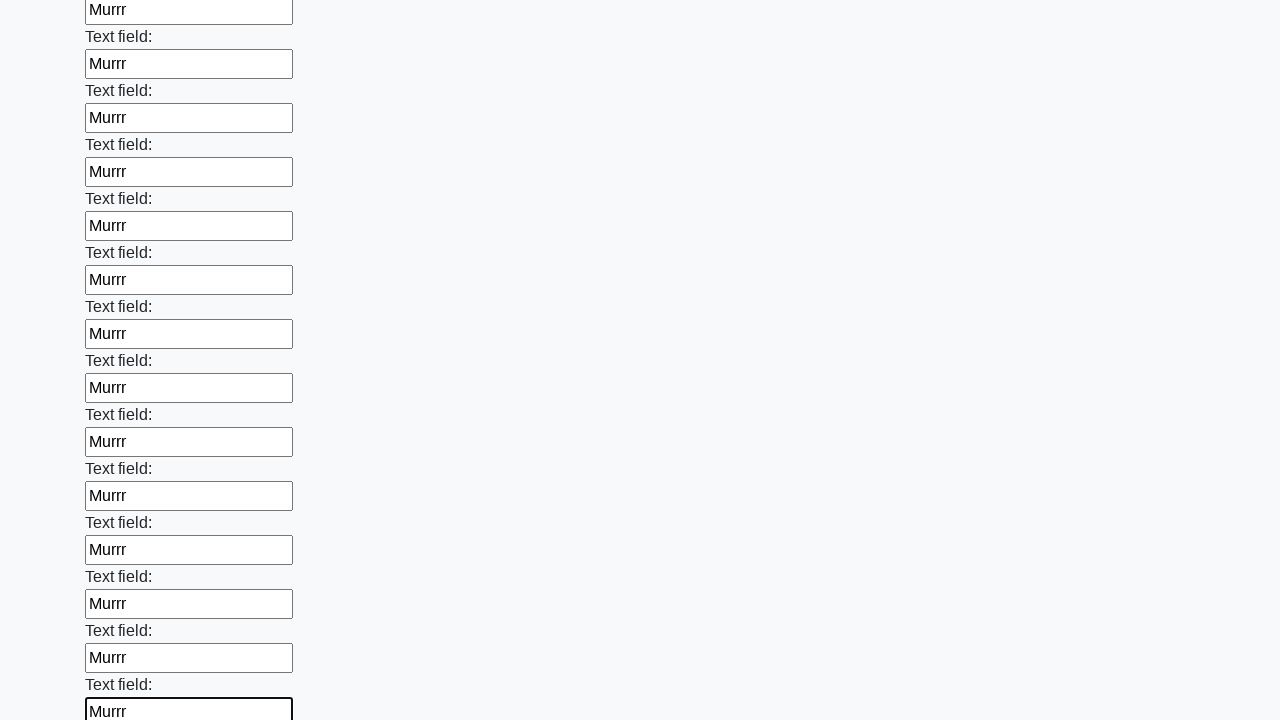

Filled an input field with 'Murrr' on input >> nth=71
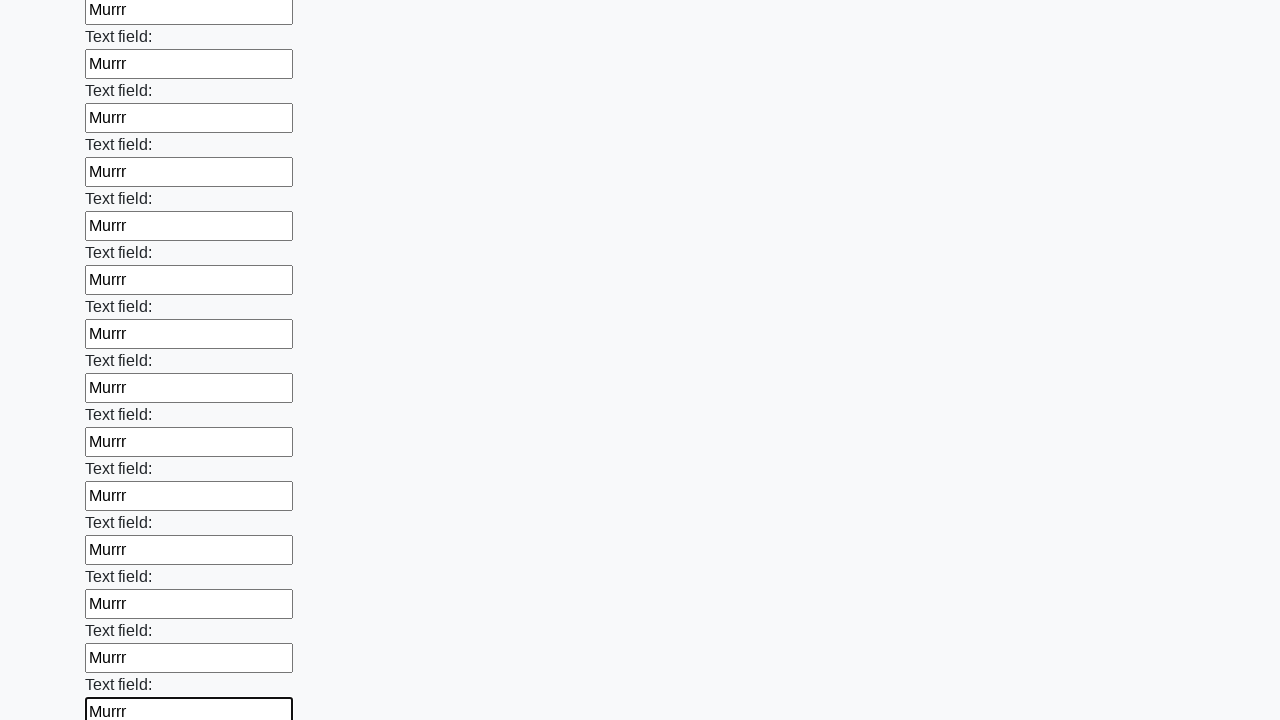

Filled an input field with 'Murrr' on input >> nth=72
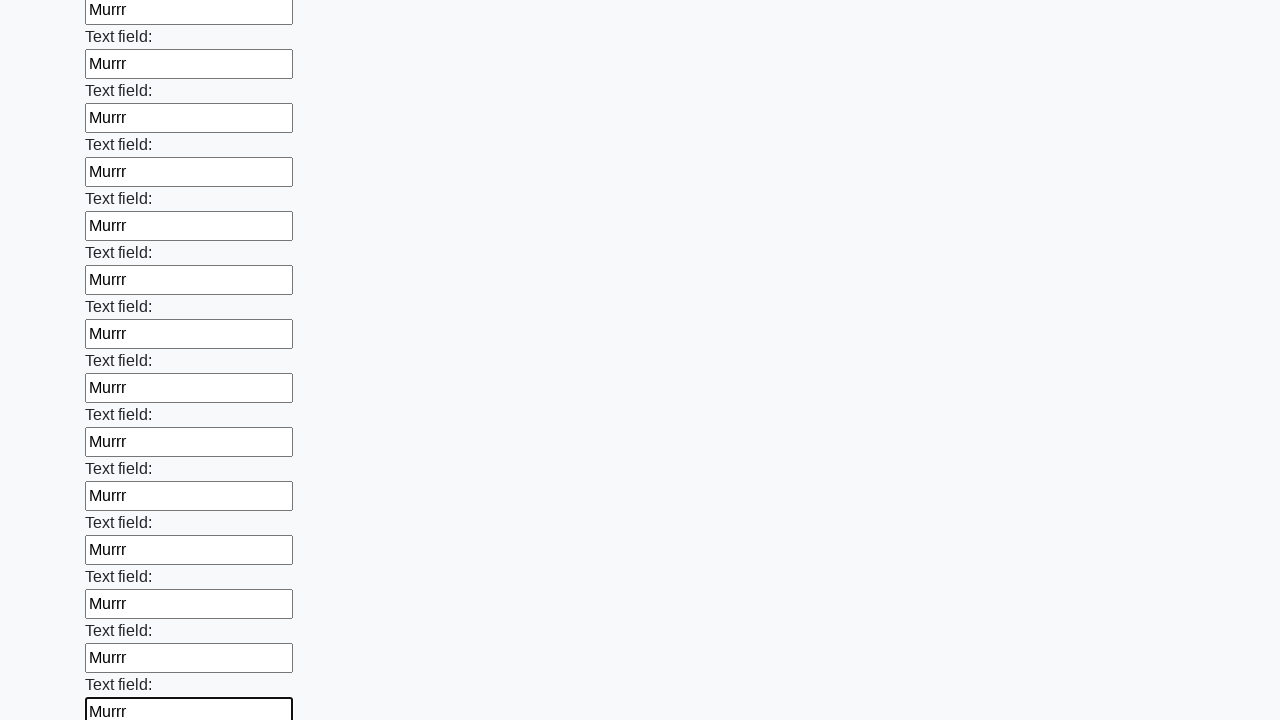

Filled an input field with 'Murrr' on input >> nth=73
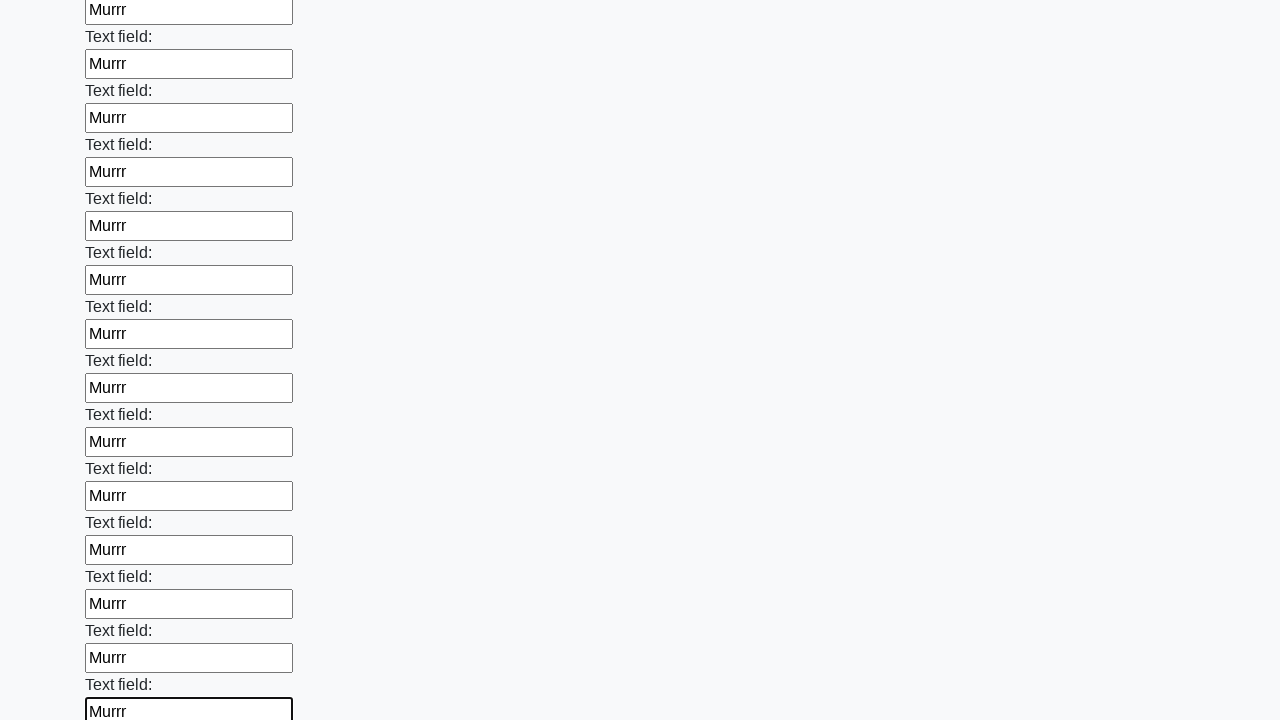

Filled an input field with 'Murrr' on input >> nth=74
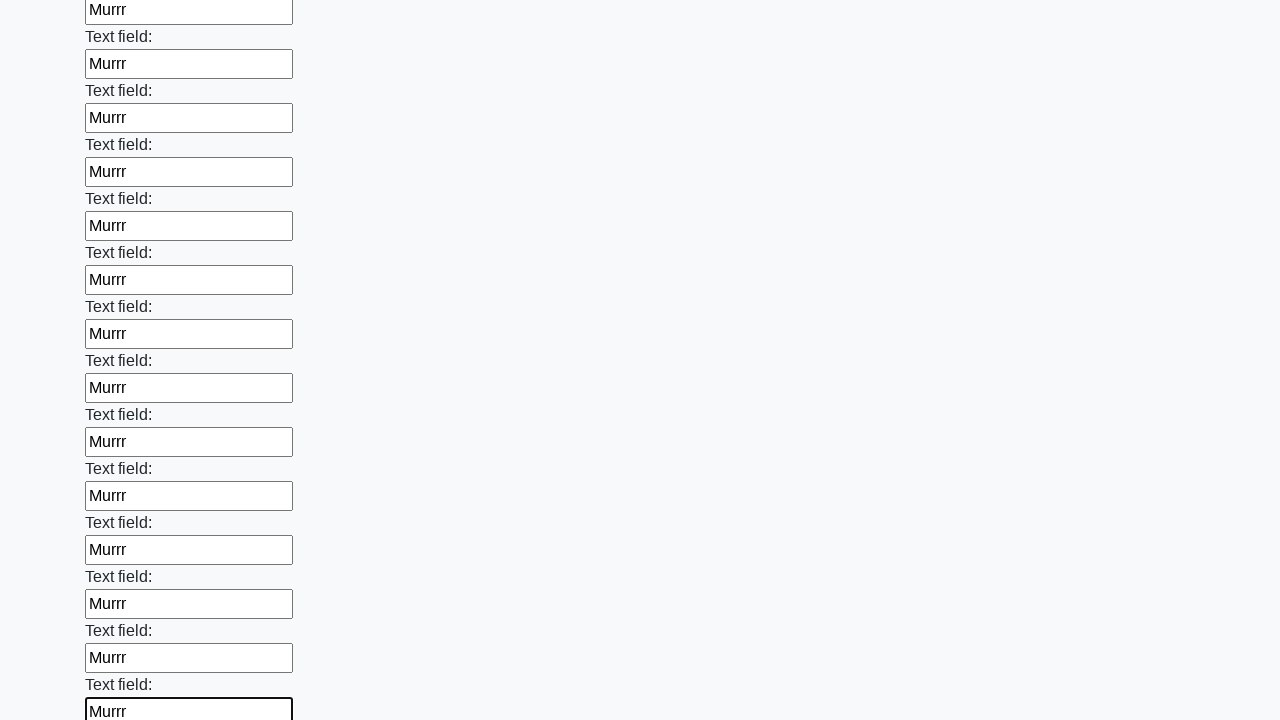

Filled an input field with 'Murrr' on input >> nth=75
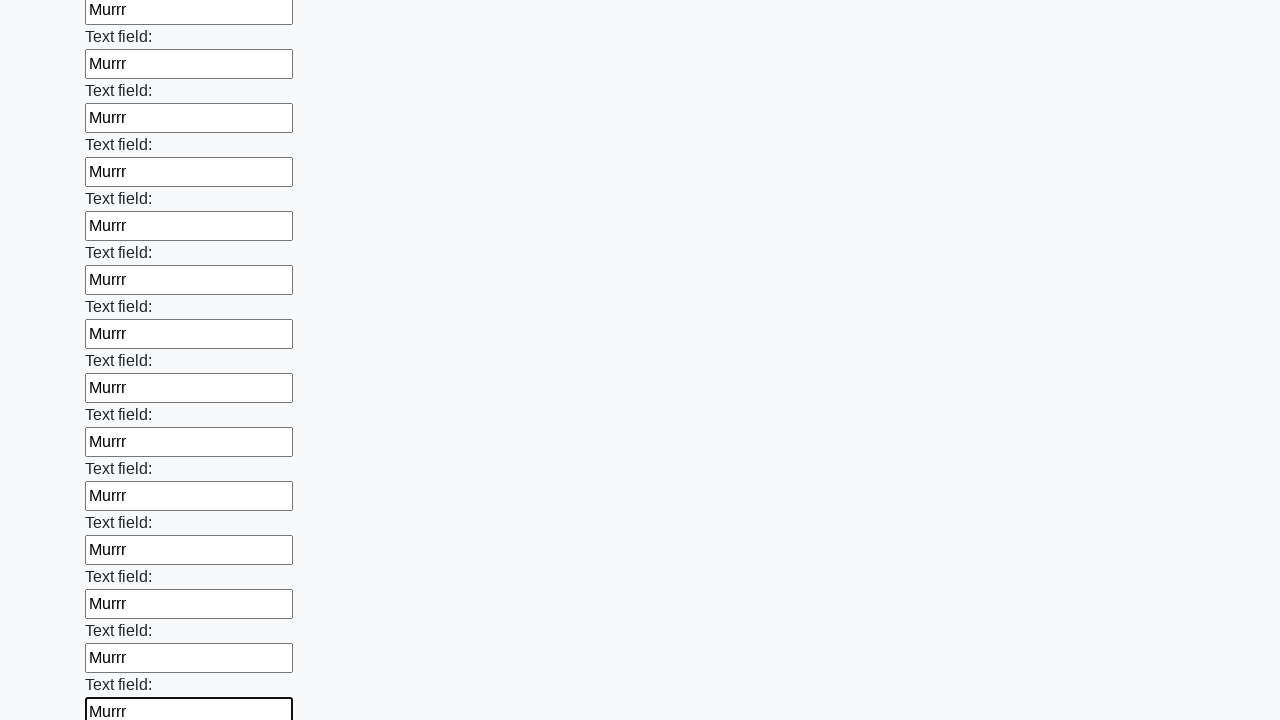

Filled an input field with 'Murrr' on input >> nth=76
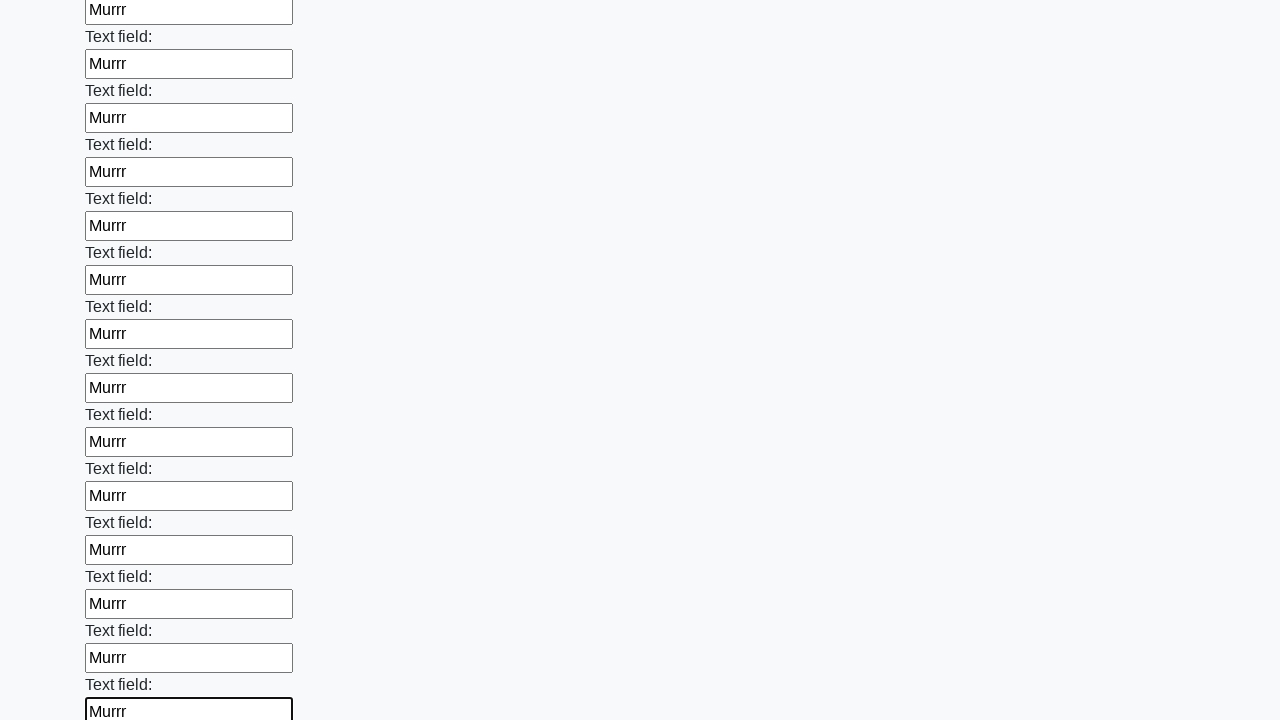

Filled an input field with 'Murrr' on input >> nth=77
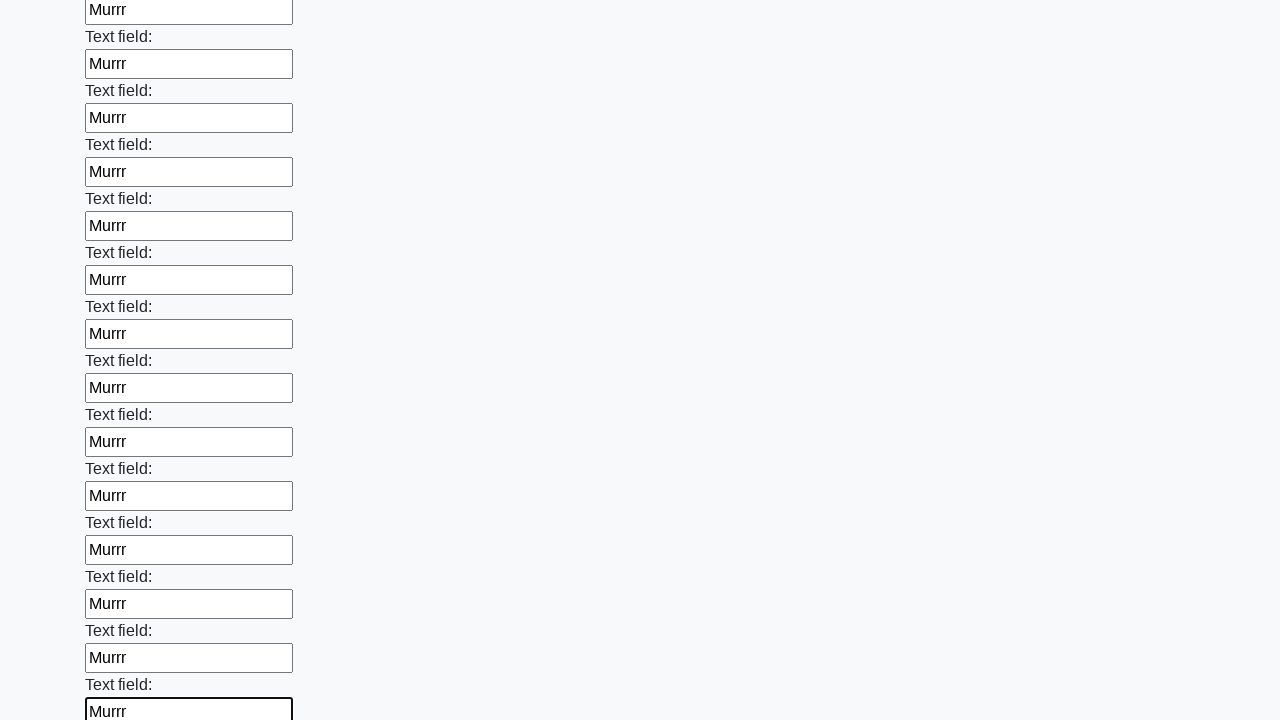

Filled an input field with 'Murrr' on input >> nth=78
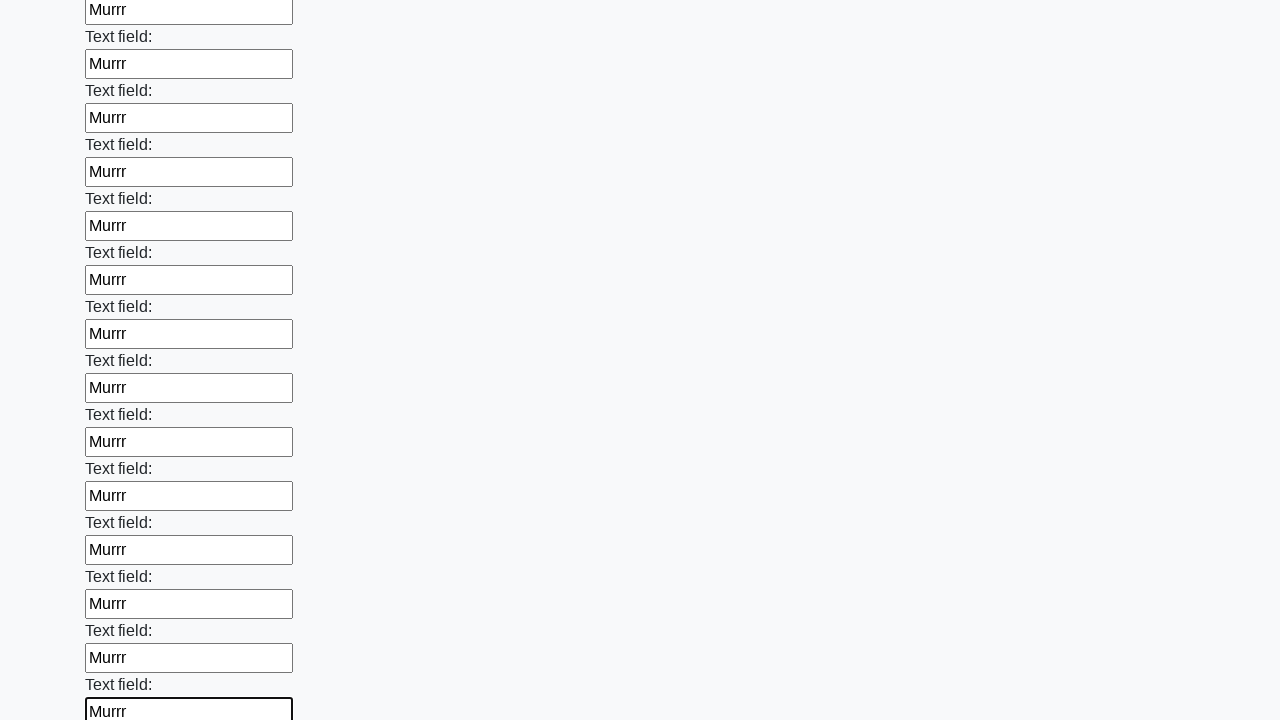

Filled an input field with 'Murrr' on input >> nth=79
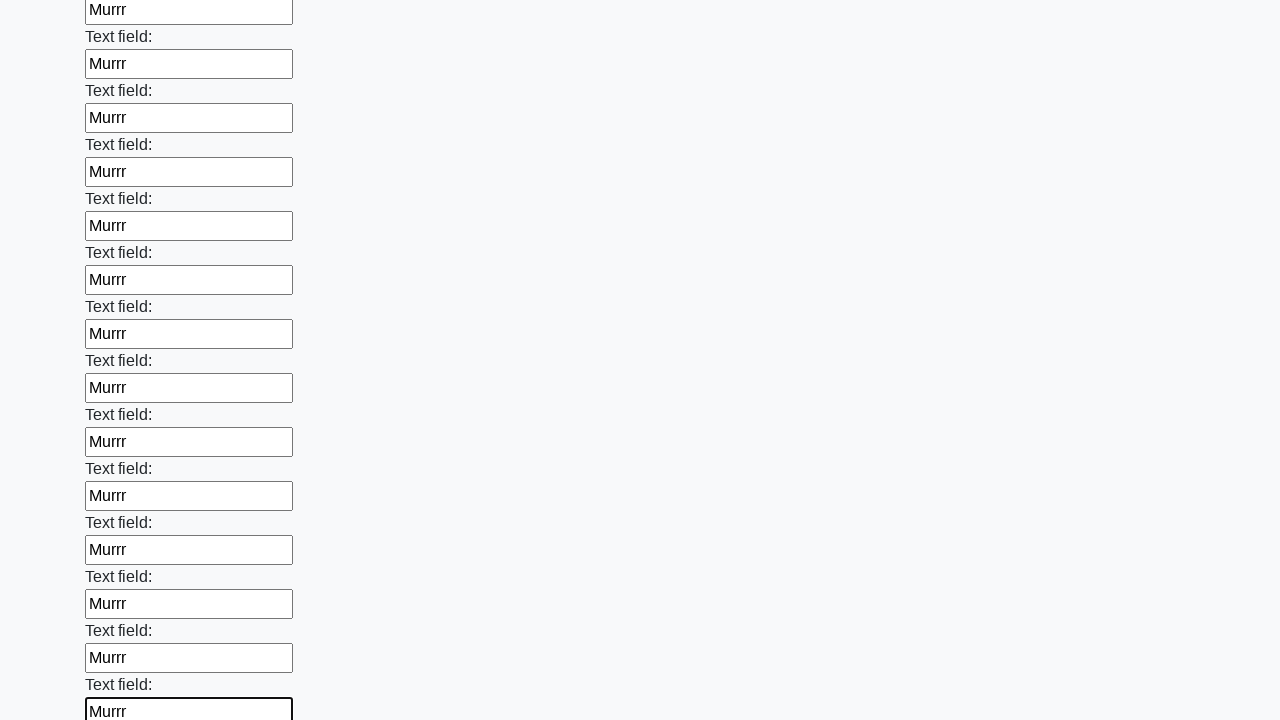

Filled an input field with 'Murrr' on input >> nth=80
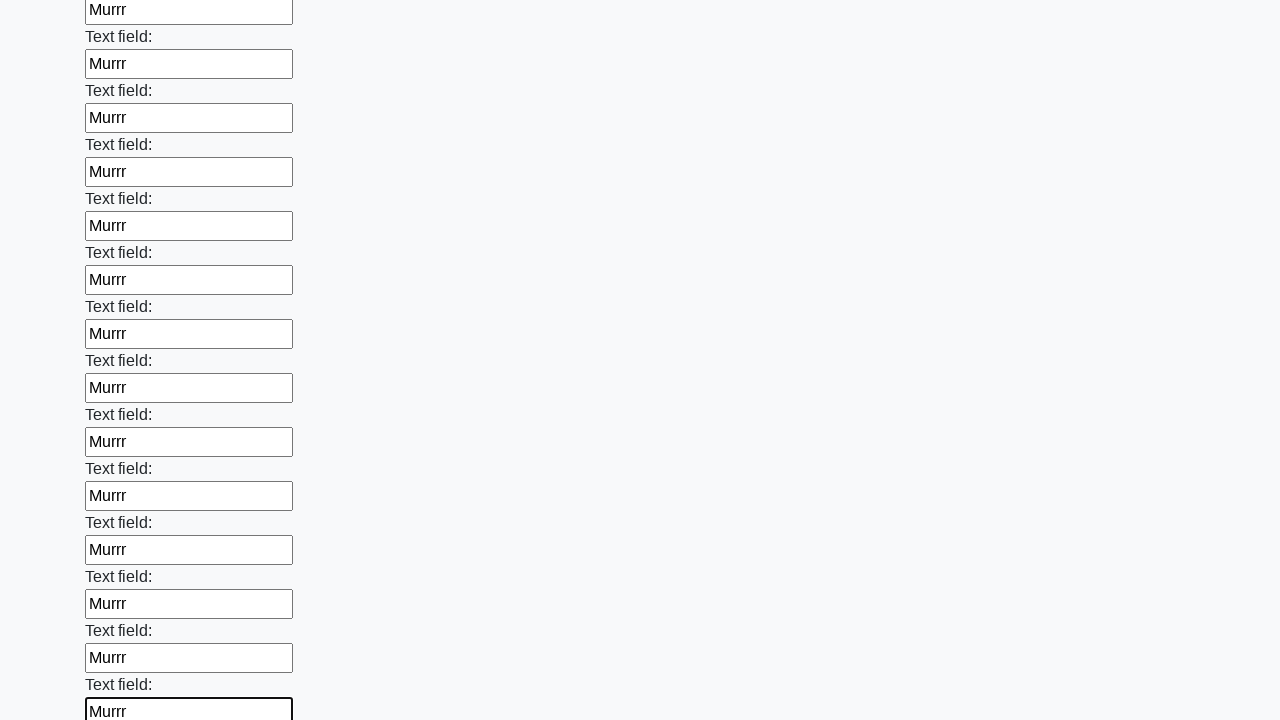

Filled an input field with 'Murrr' on input >> nth=81
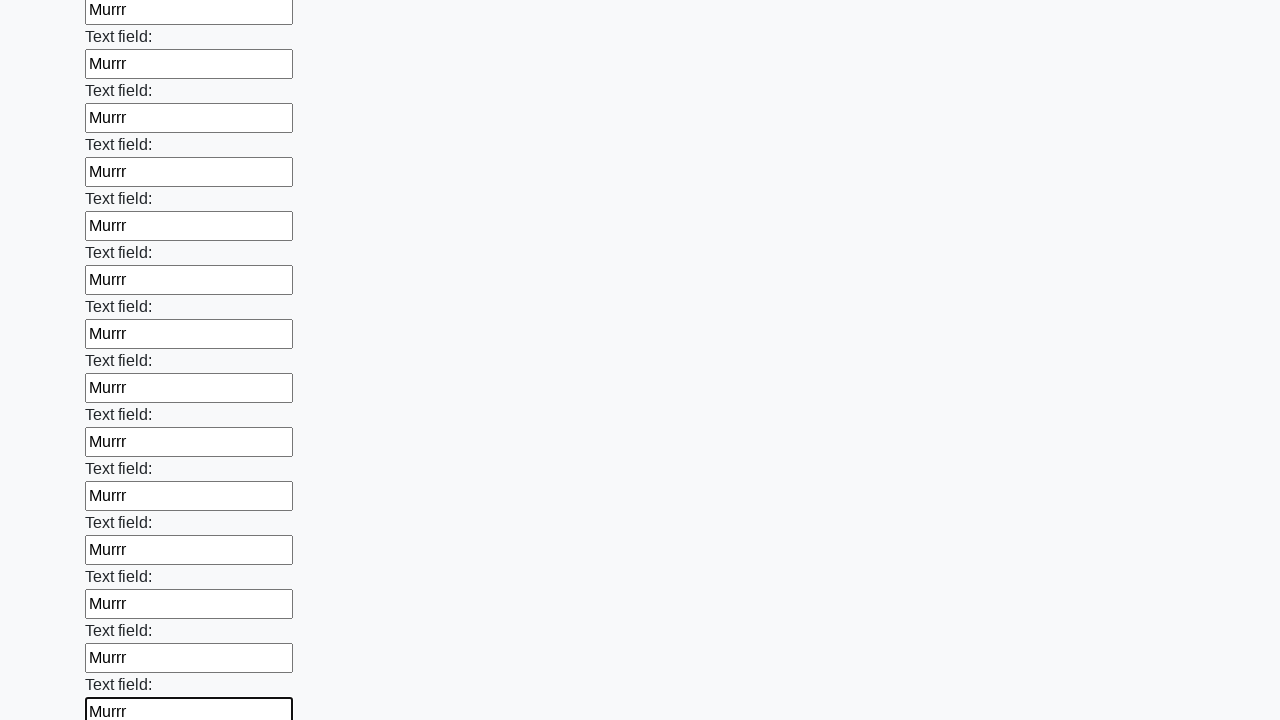

Filled an input field with 'Murrr' on input >> nth=82
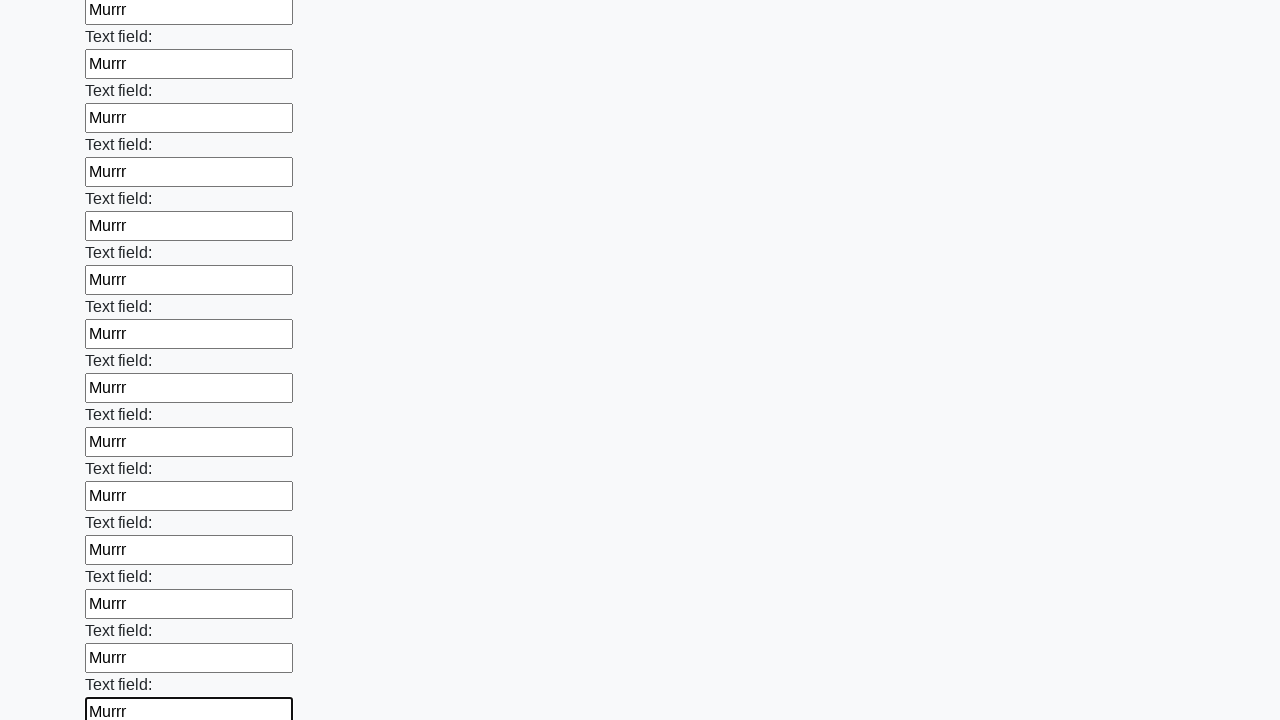

Filled an input field with 'Murrr' on input >> nth=83
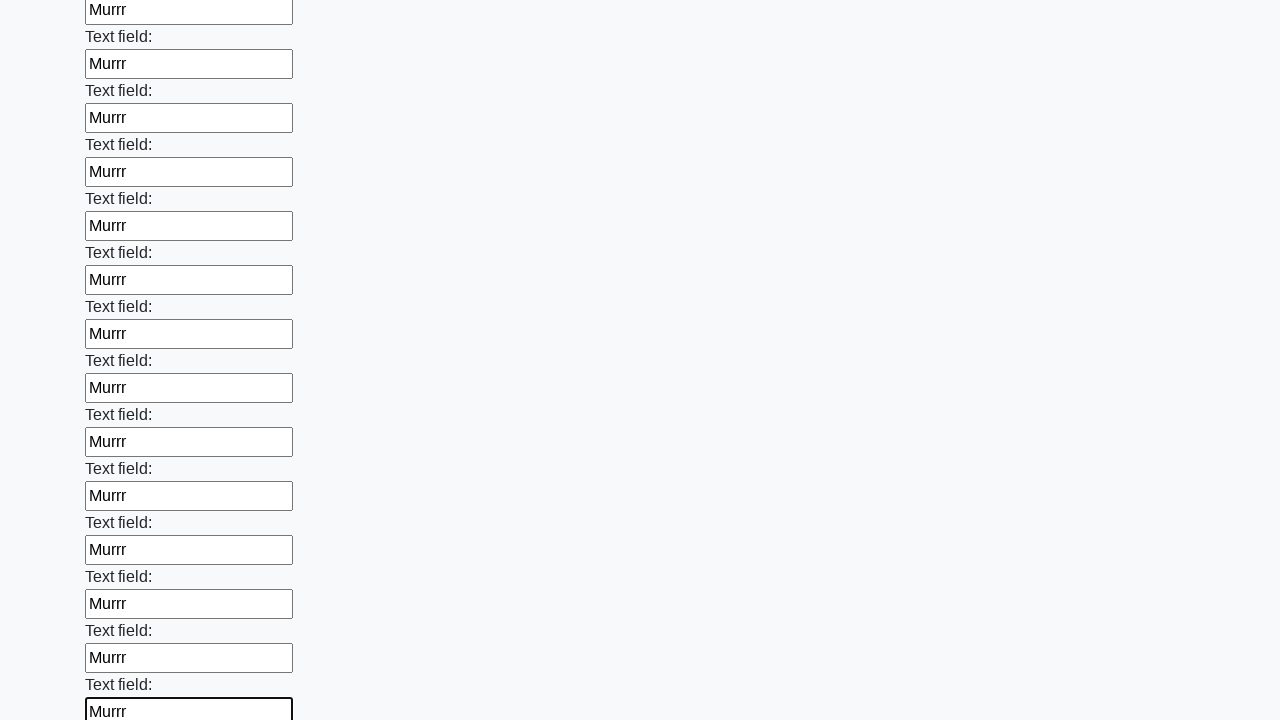

Filled an input field with 'Murrr' on input >> nth=84
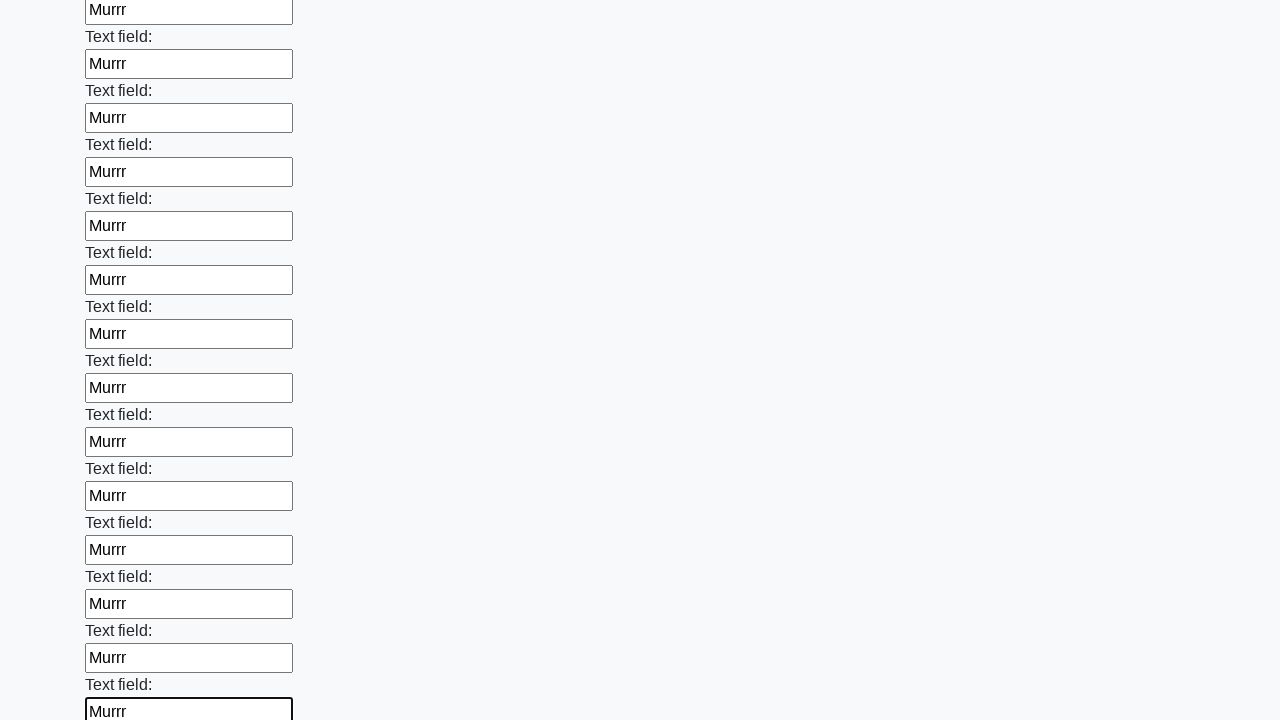

Filled an input field with 'Murrr' on input >> nth=85
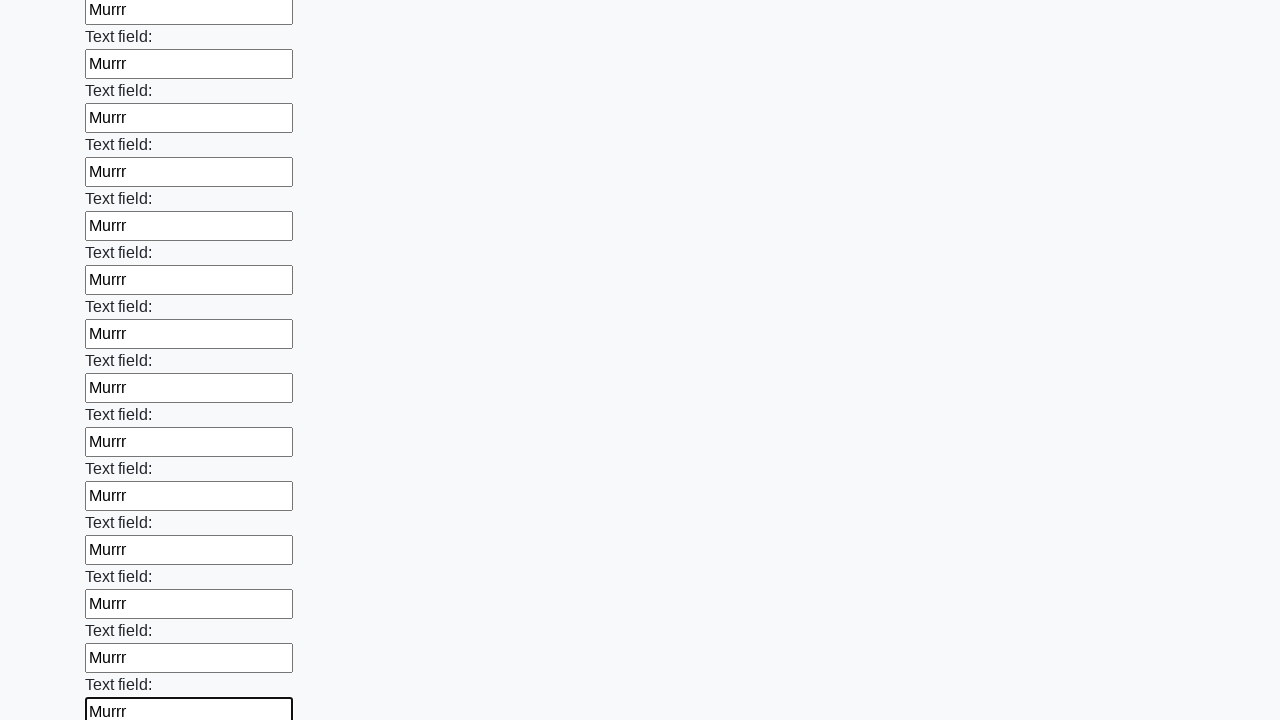

Filled an input field with 'Murrr' on input >> nth=86
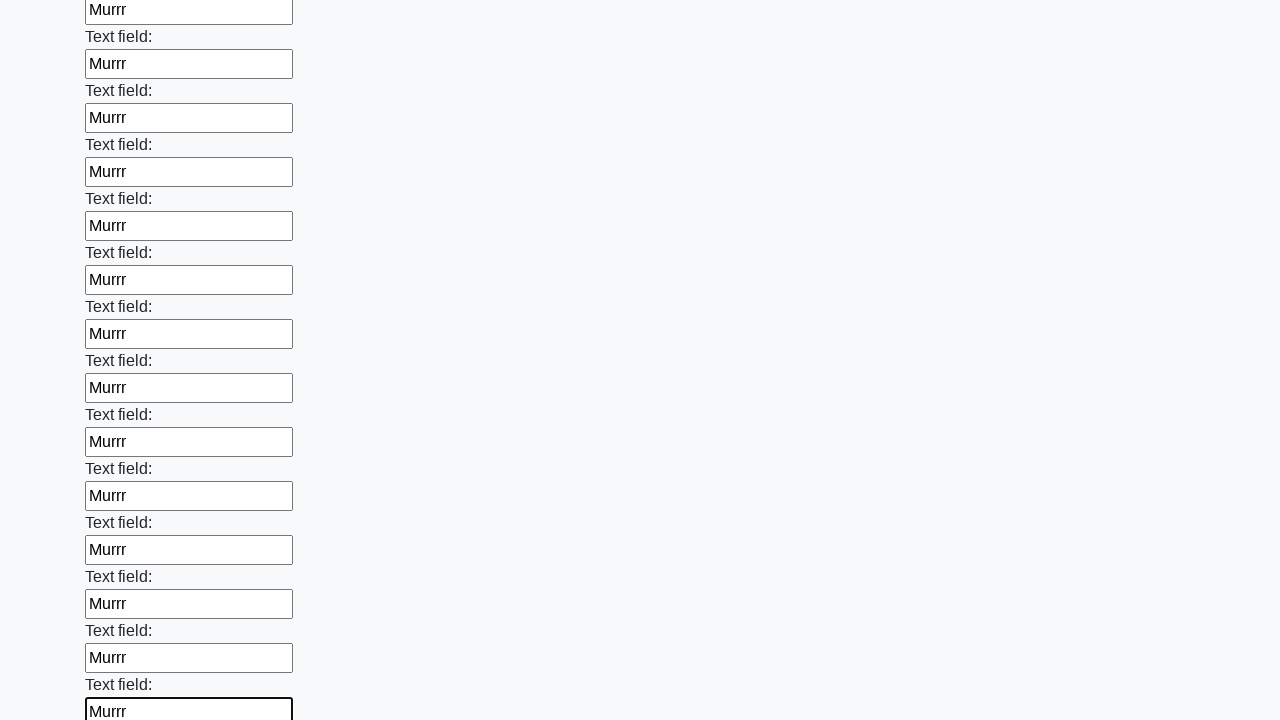

Filled an input field with 'Murrr' on input >> nth=87
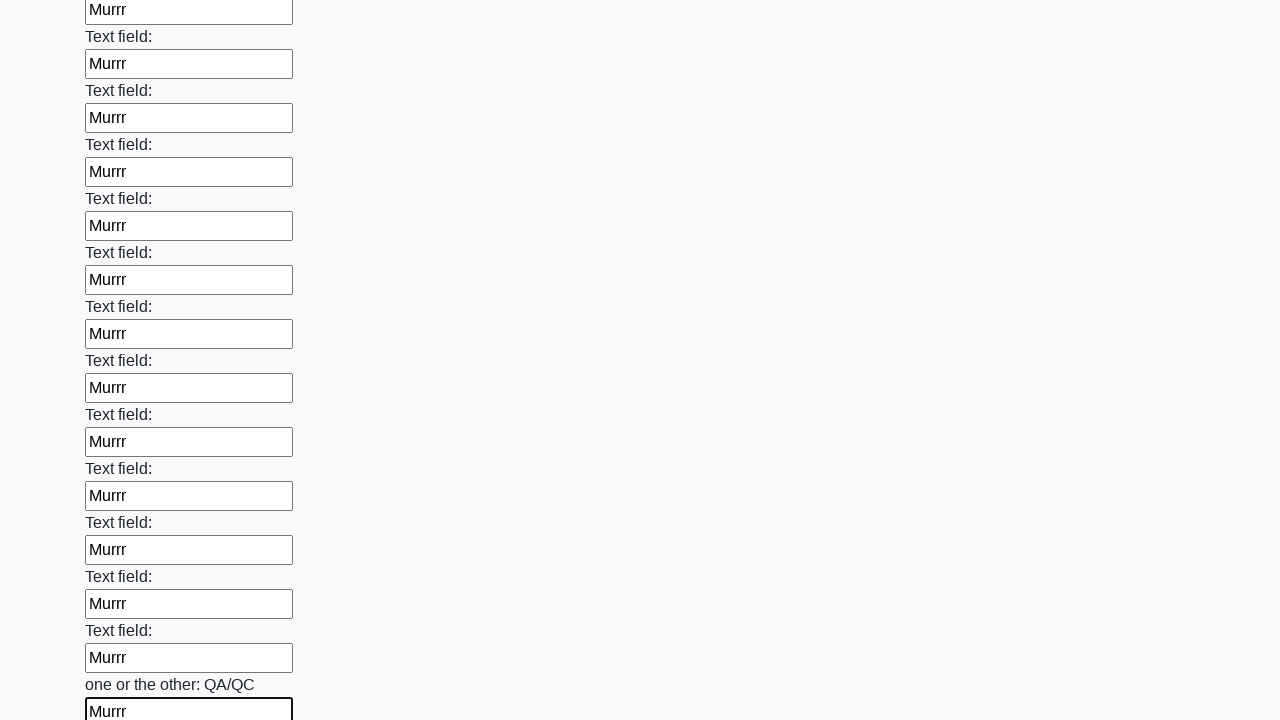

Filled an input field with 'Murrr' on input >> nth=88
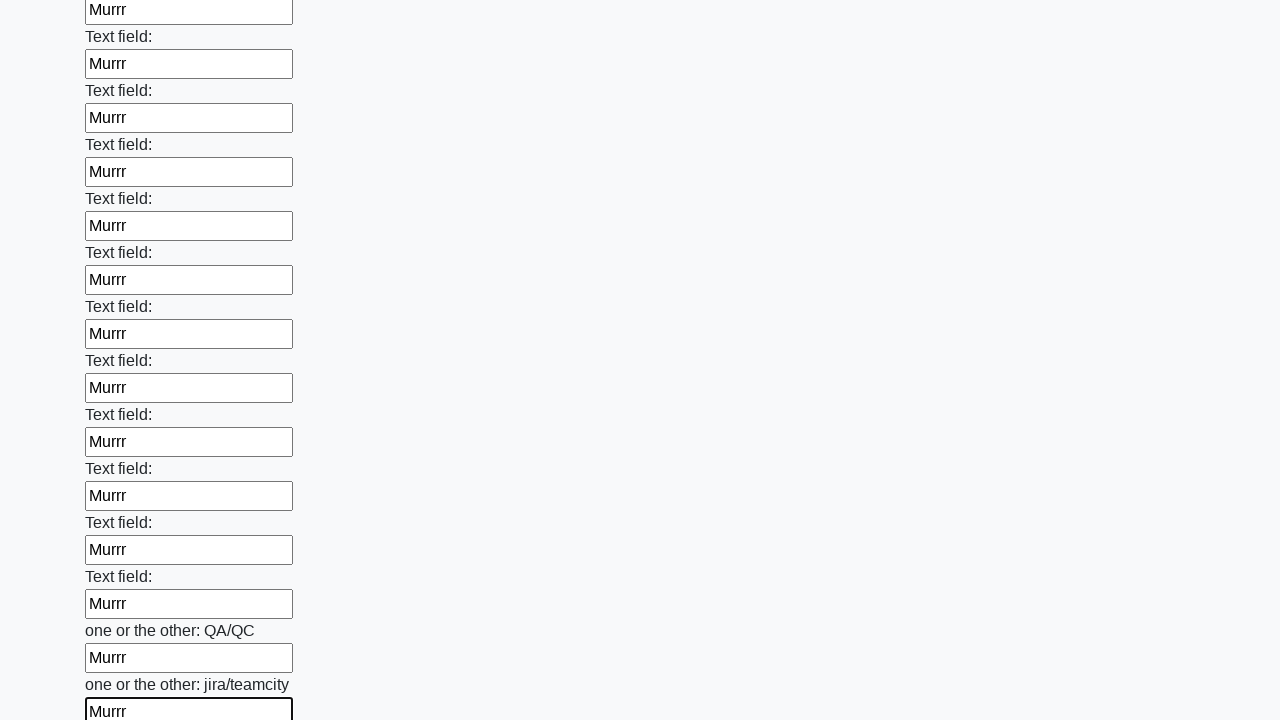

Filled an input field with 'Murrr' on input >> nth=89
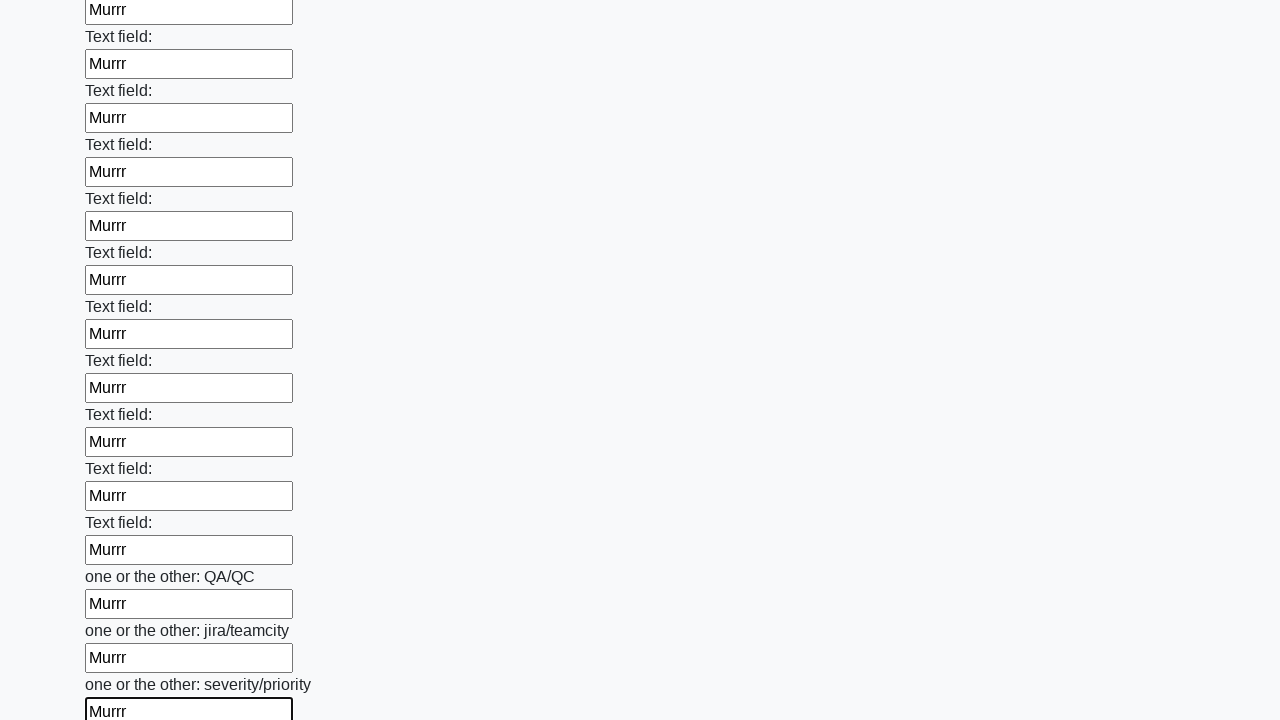

Filled an input field with 'Murrr' on input >> nth=90
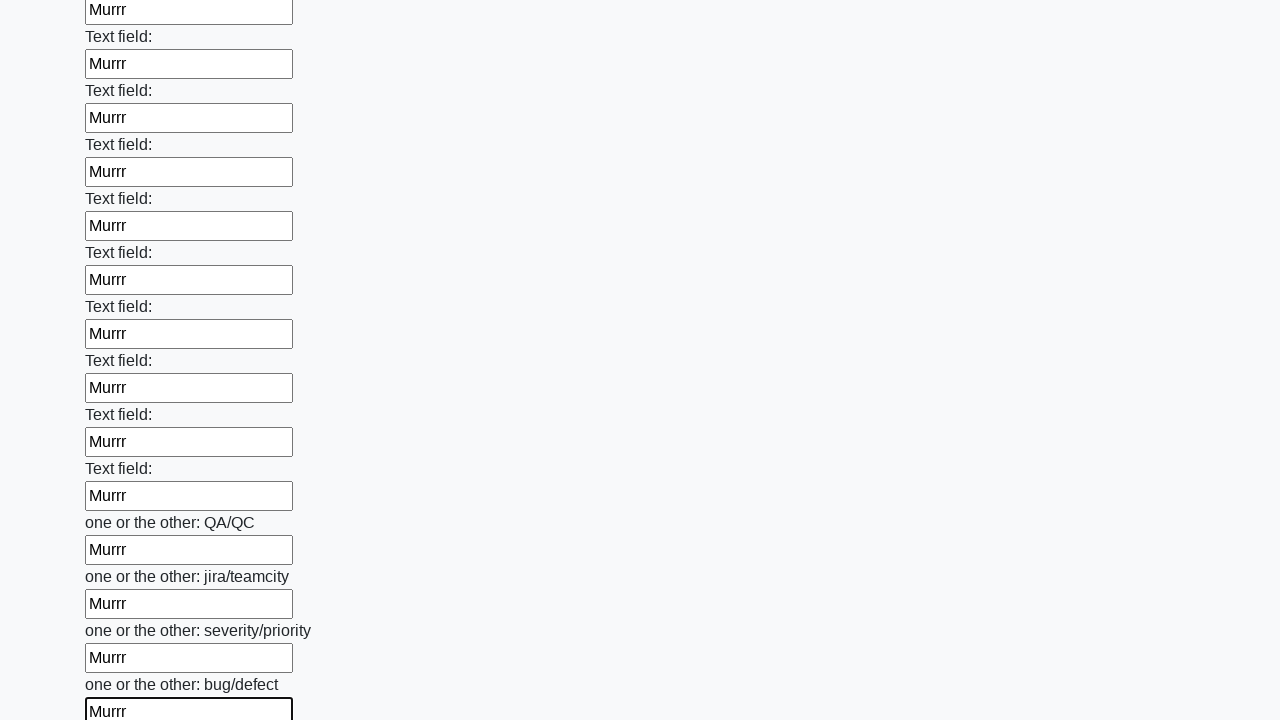

Filled an input field with 'Murrr' on input >> nth=91
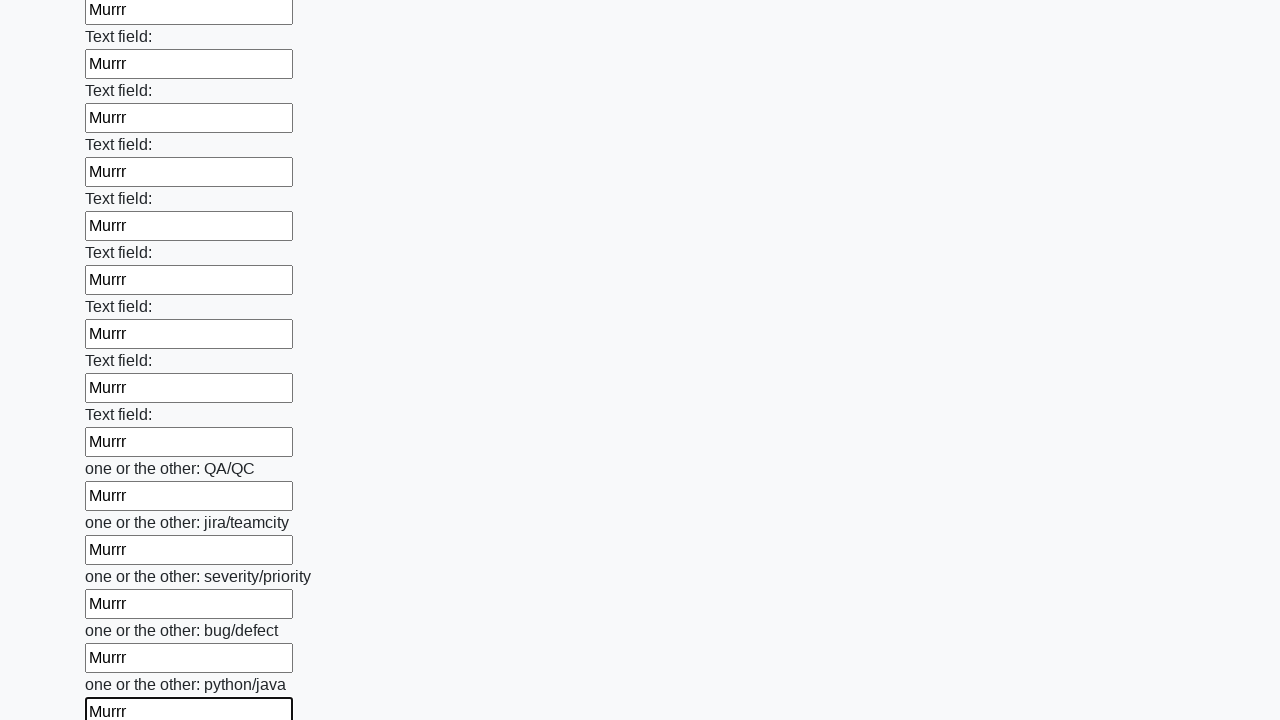

Filled an input field with 'Murrr' on input >> nth=92
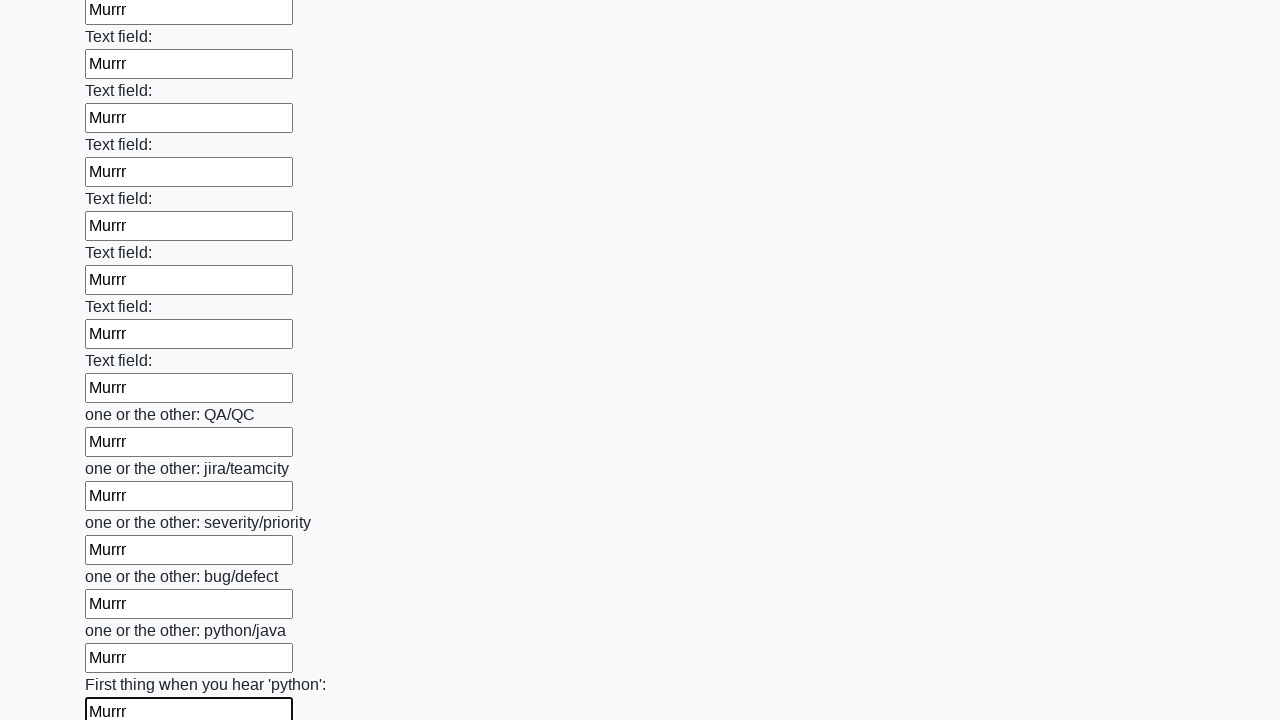

Filled an input field with 'Murrr' on input >> nth=93
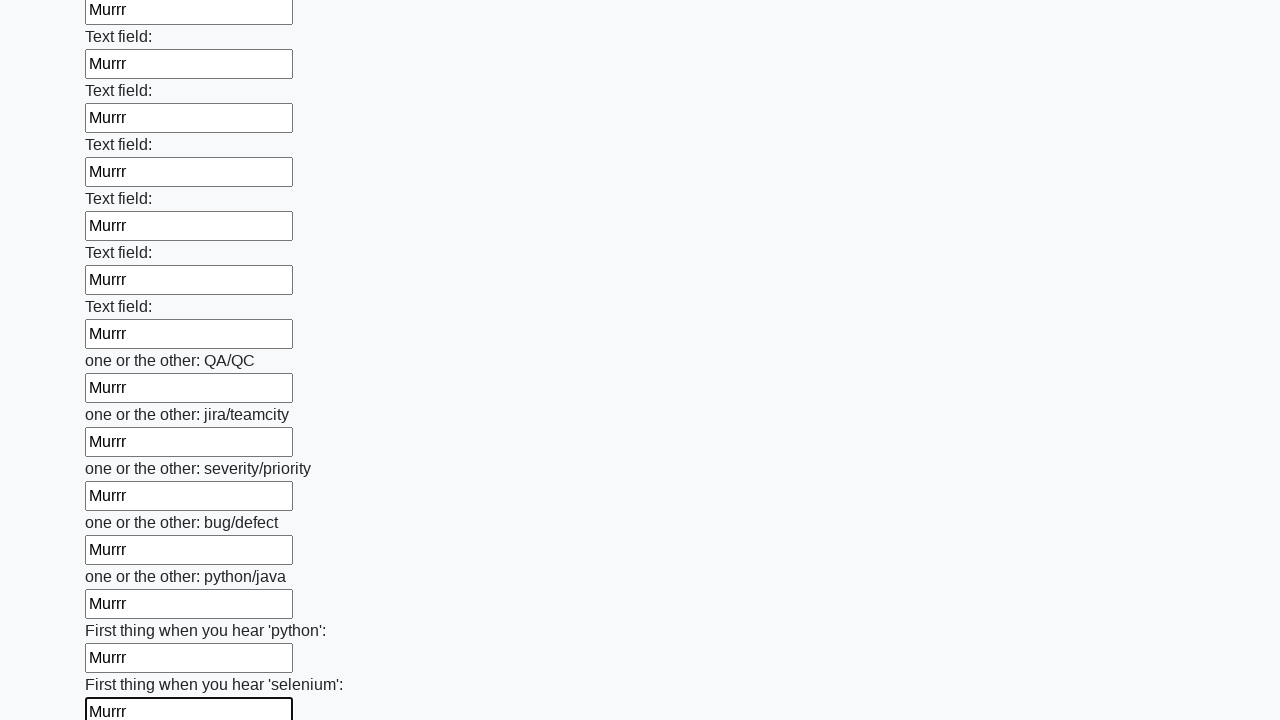

Filled an input field with 'Murrr' on input >> nth=94
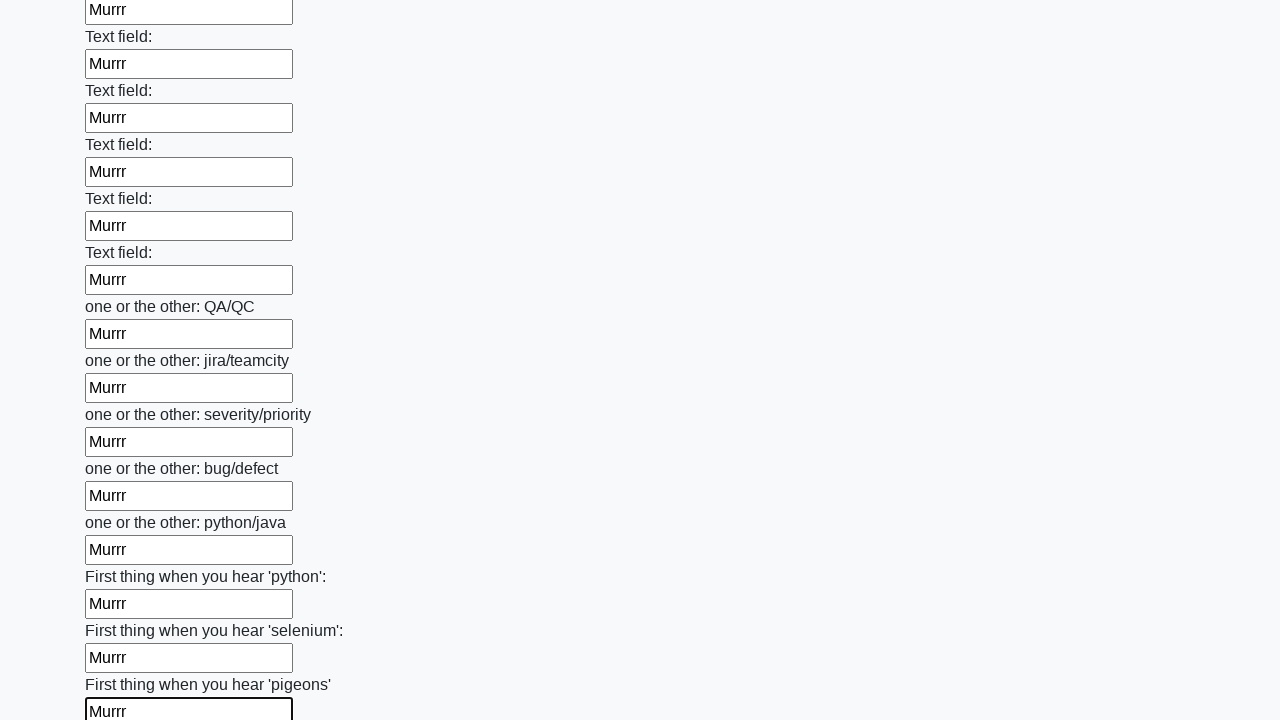

Filled an input field with 'Murrr' on input >> nth=95
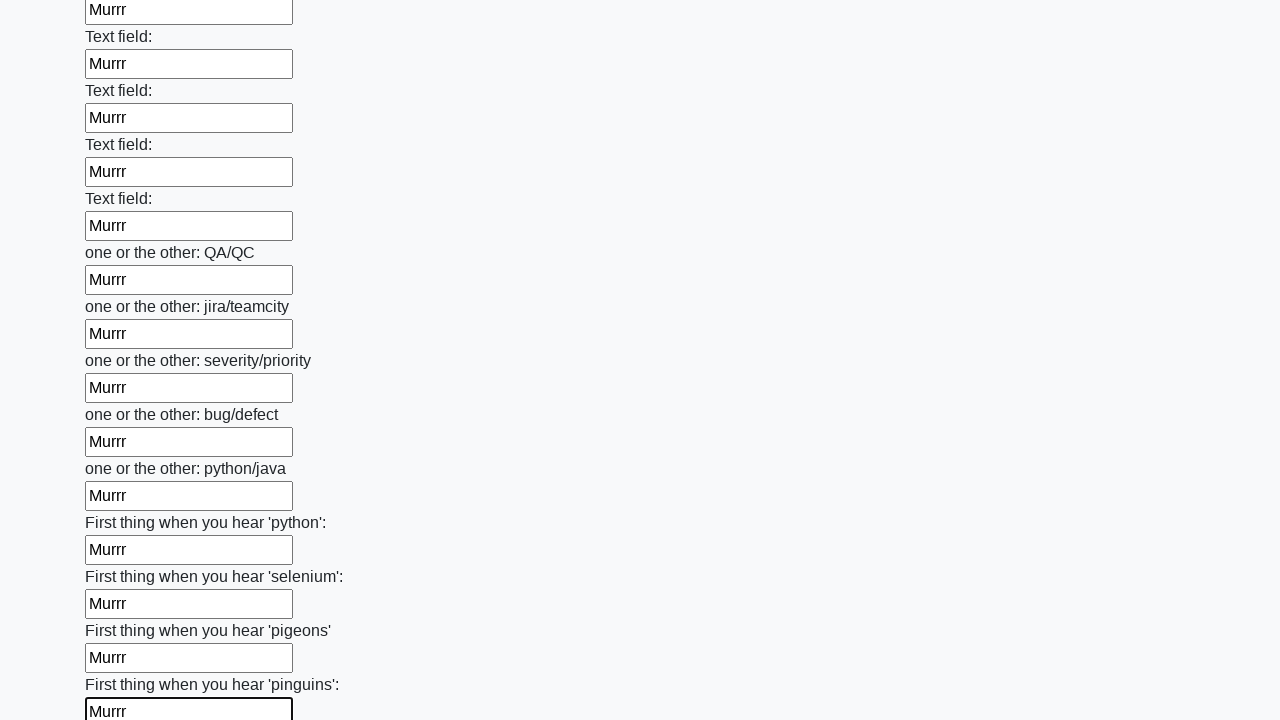

Filled an input field with 'Murrr' on input >> nth=96
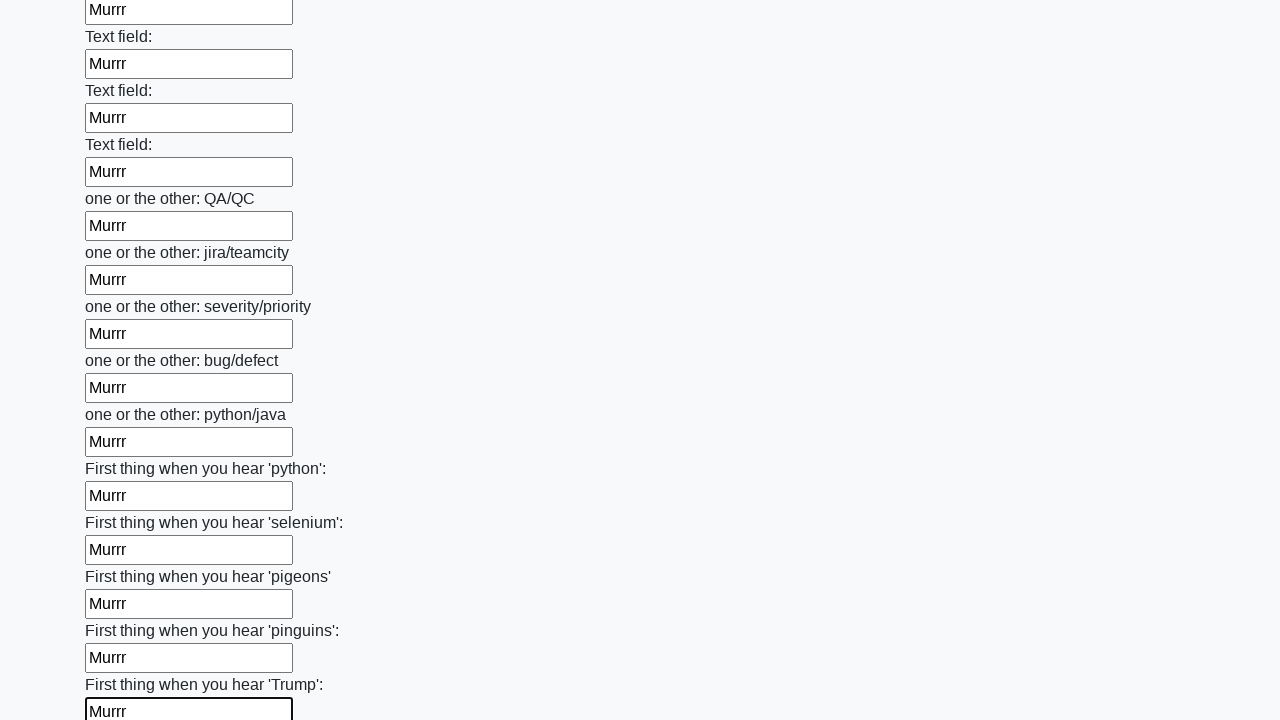

Filled an input field with 'Murrr' on input >> nth=97
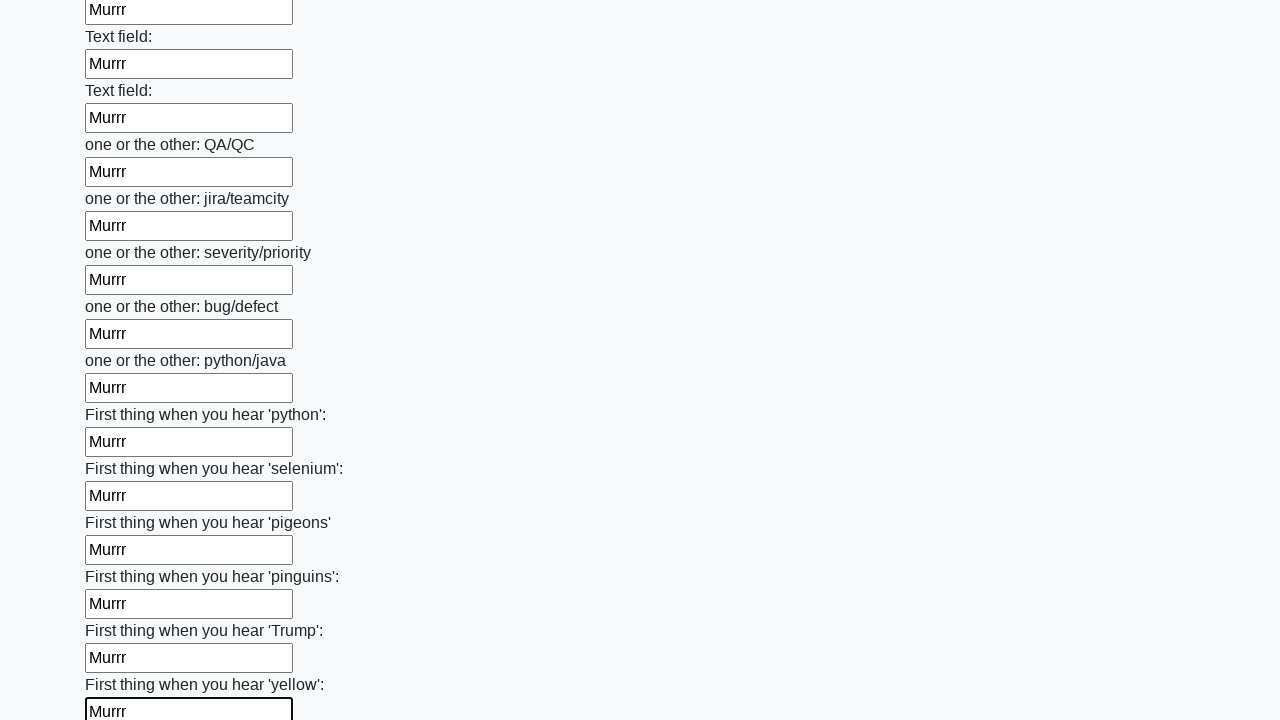

Filled an input field with 'Murrr' on input >> nth=98
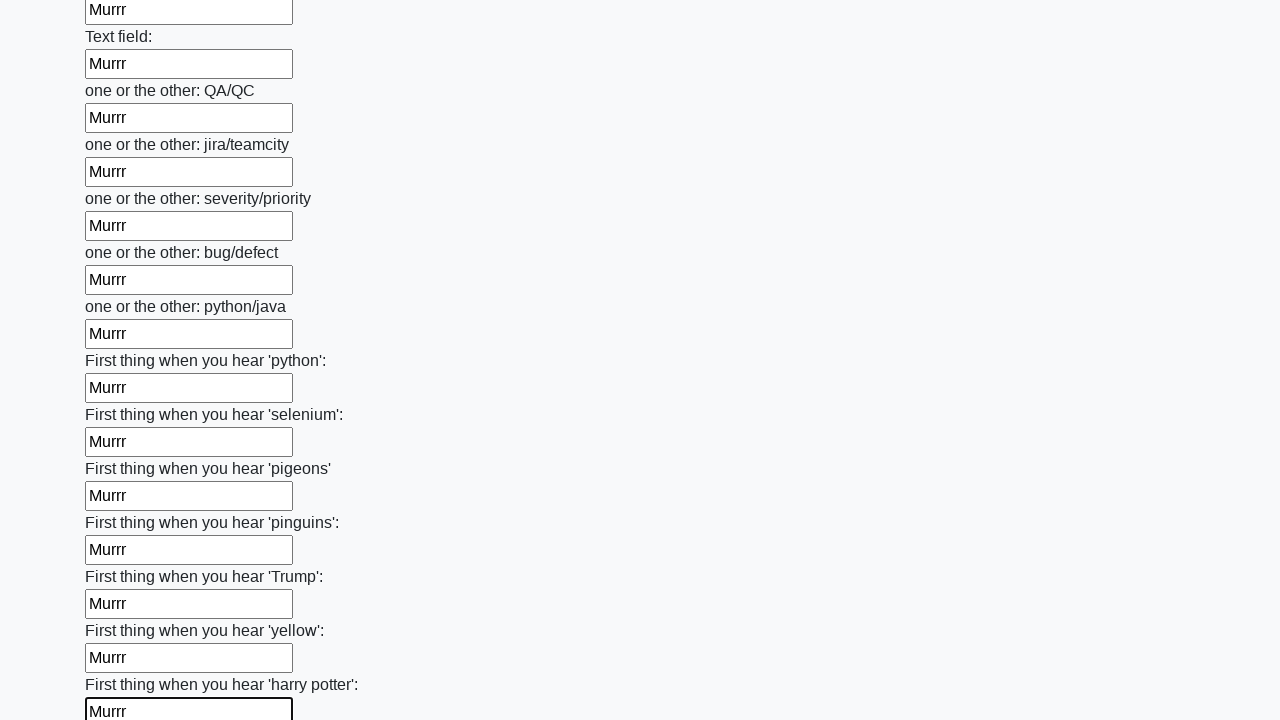

Filled an input field with 'Murrr' on input >> nth=99
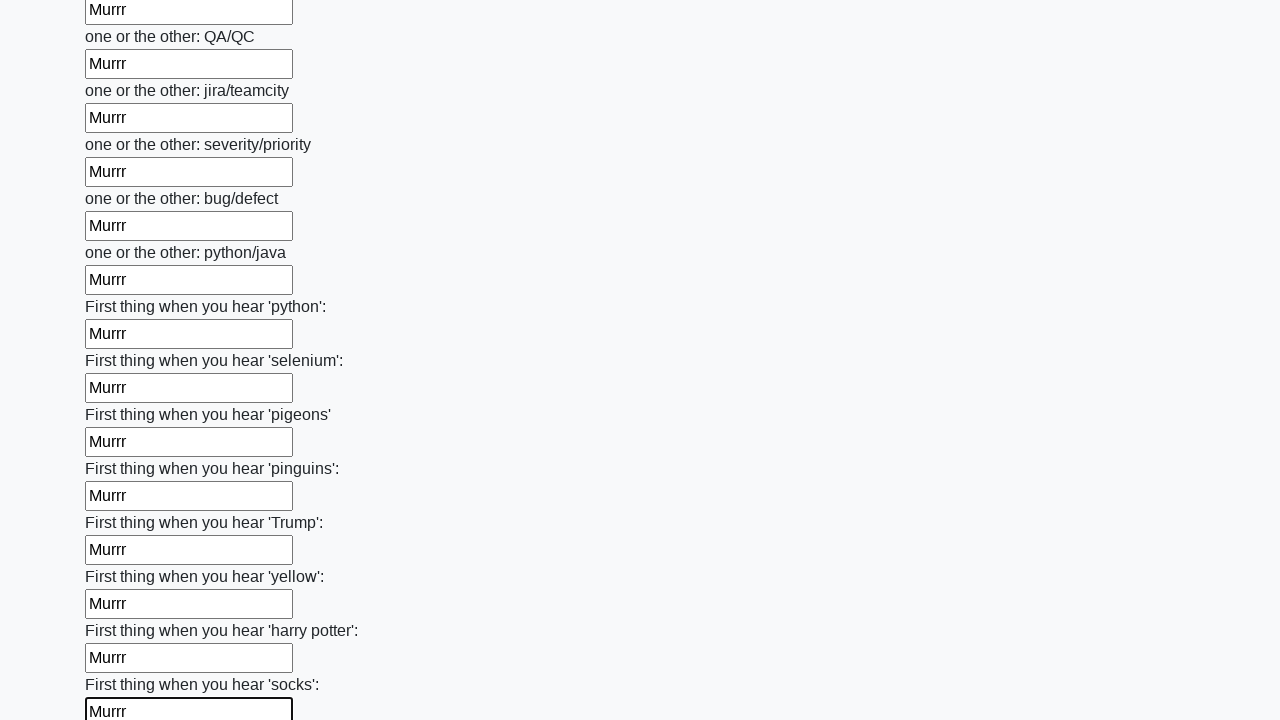

Clicked the submit button at (123, 611) on button.btn
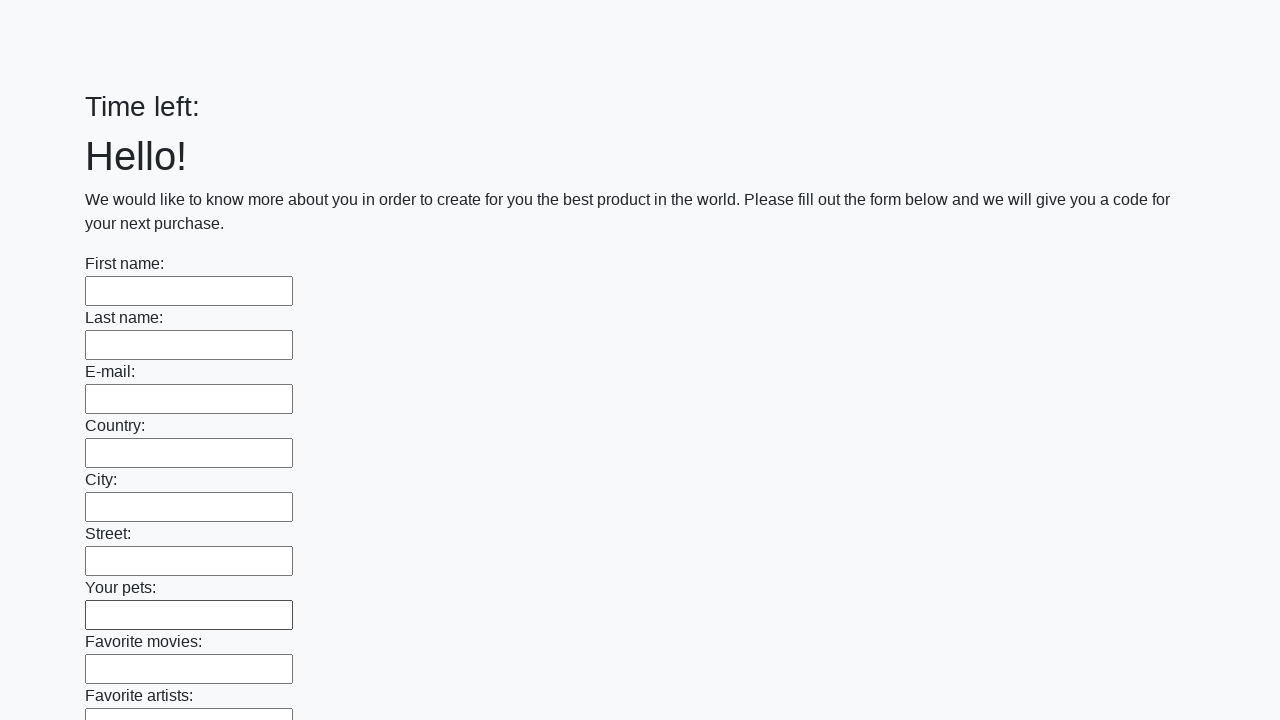

Waited for form submission to complete
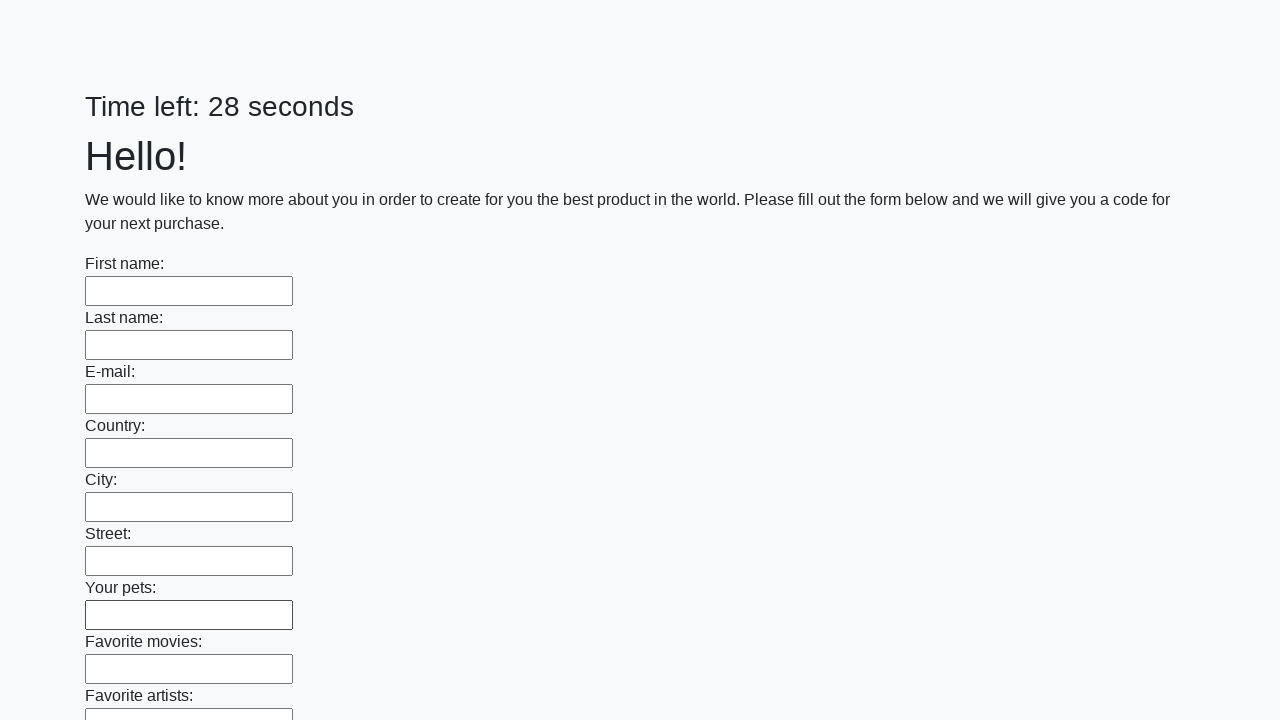

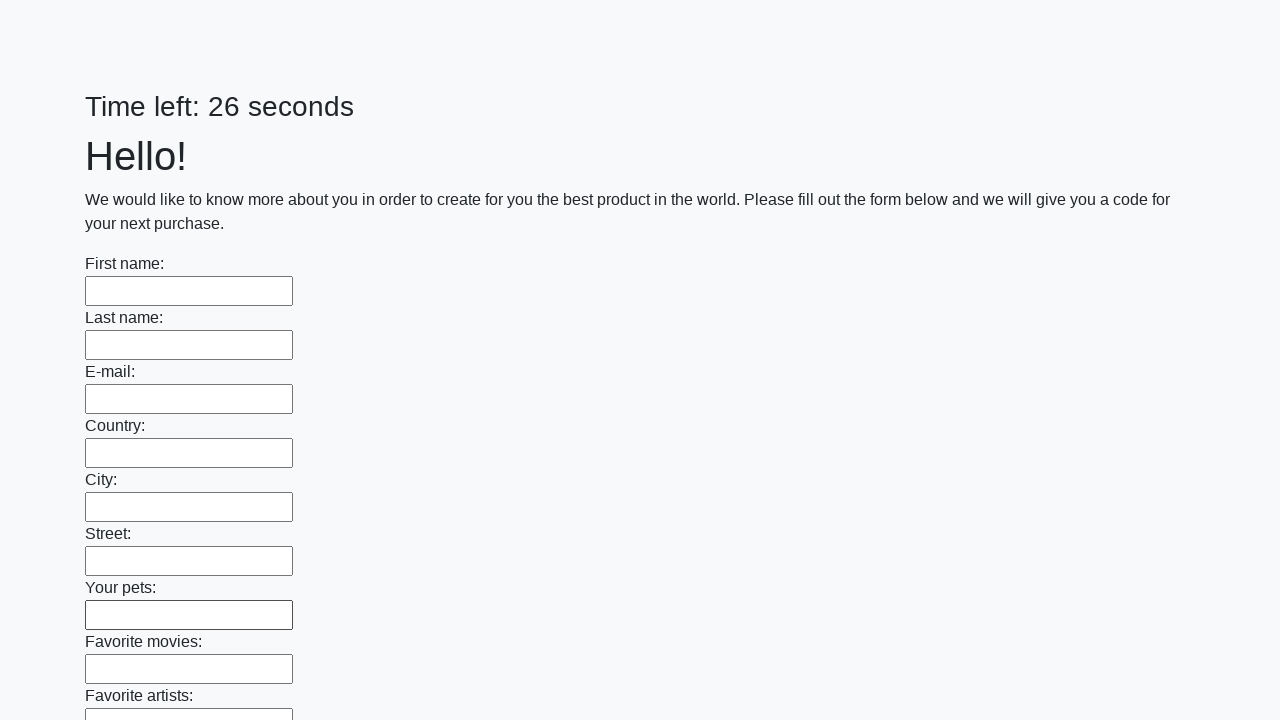